Tests filling a large form by entering text into all input fields and clicking the submit button

Starting URL: http://suninjuly.github.io/huge_form.html

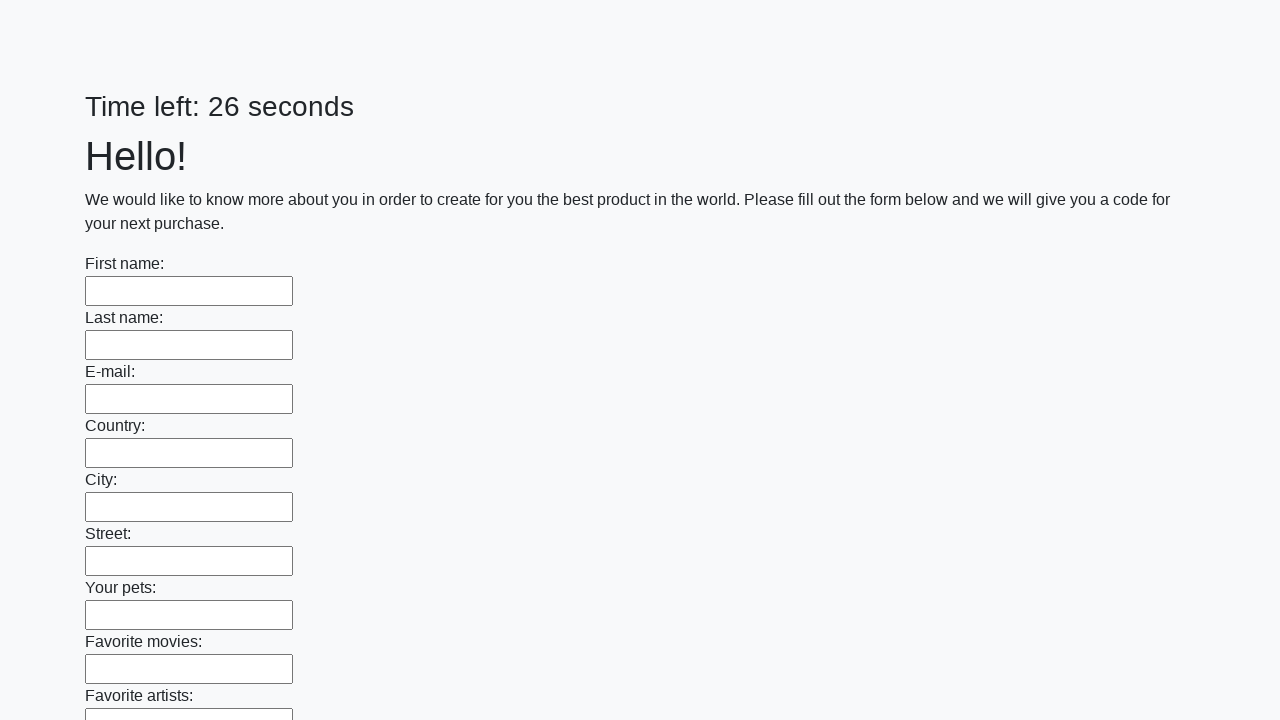

Filled input field with 'Мой ответ' on input >> nth=0
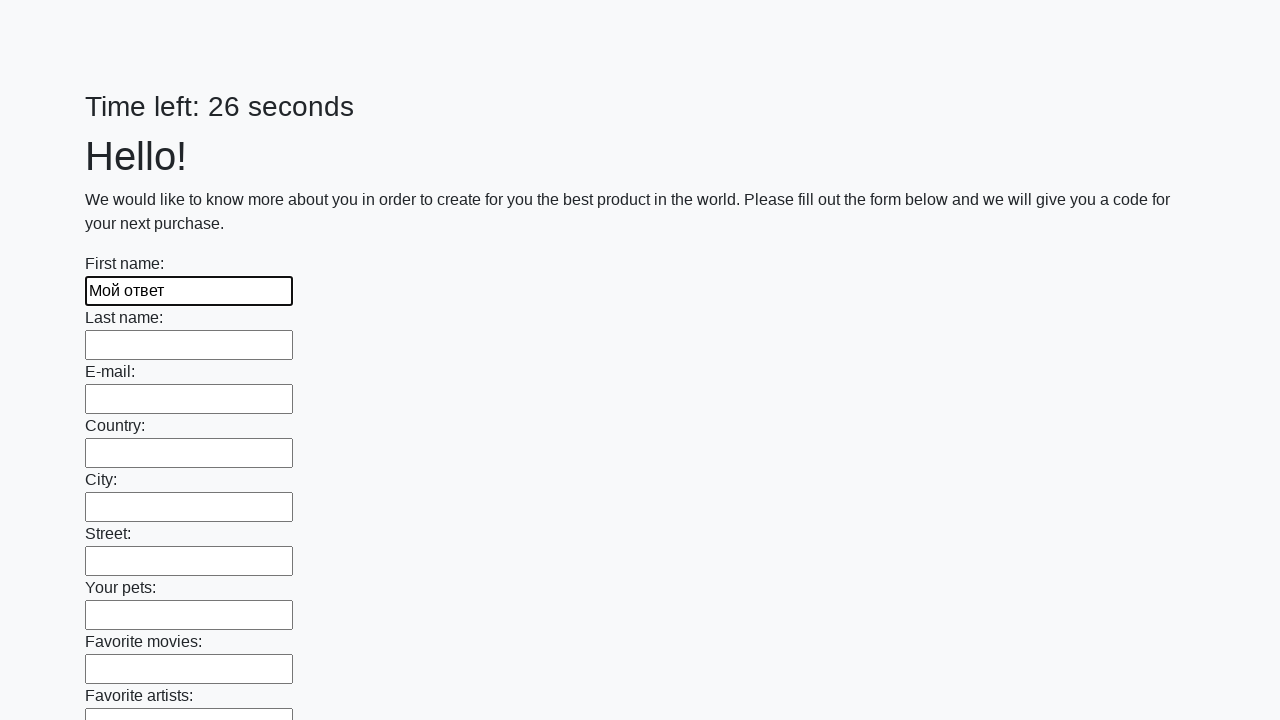

Filled input field with 'Мой ответ' on input >> nth=1
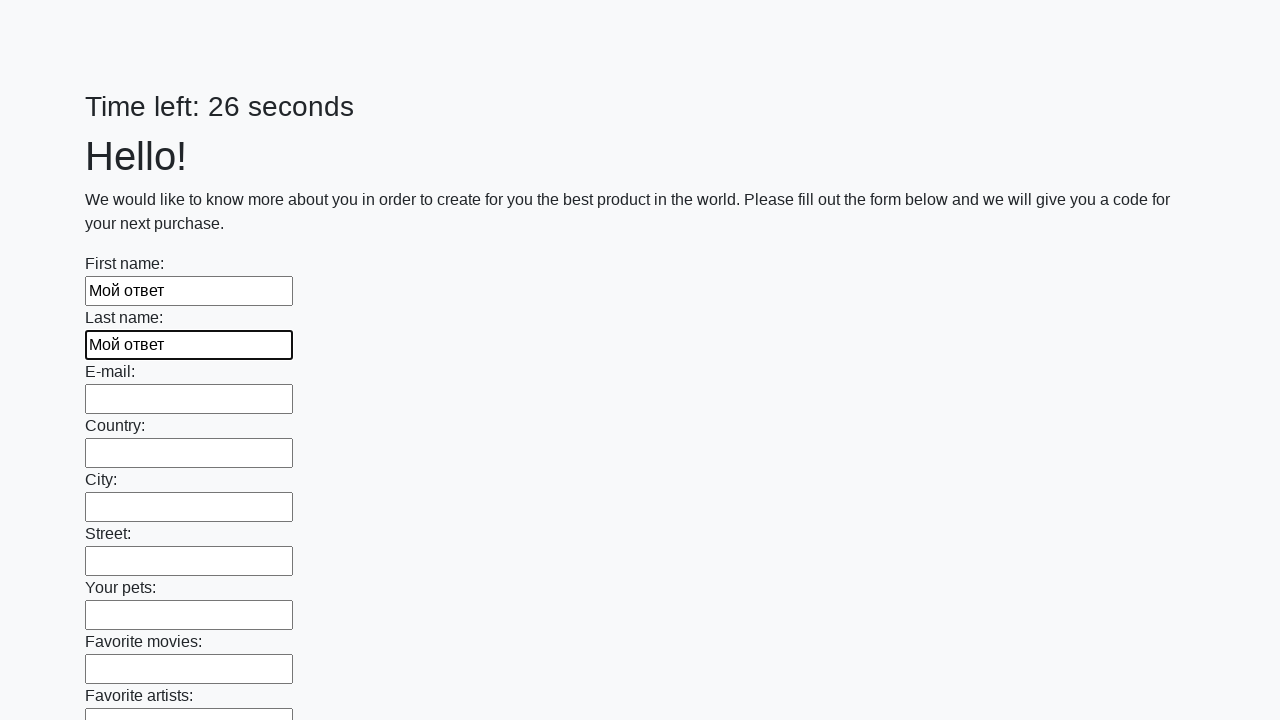

Filled input field with 'Мой ответ' on input >> nth=2
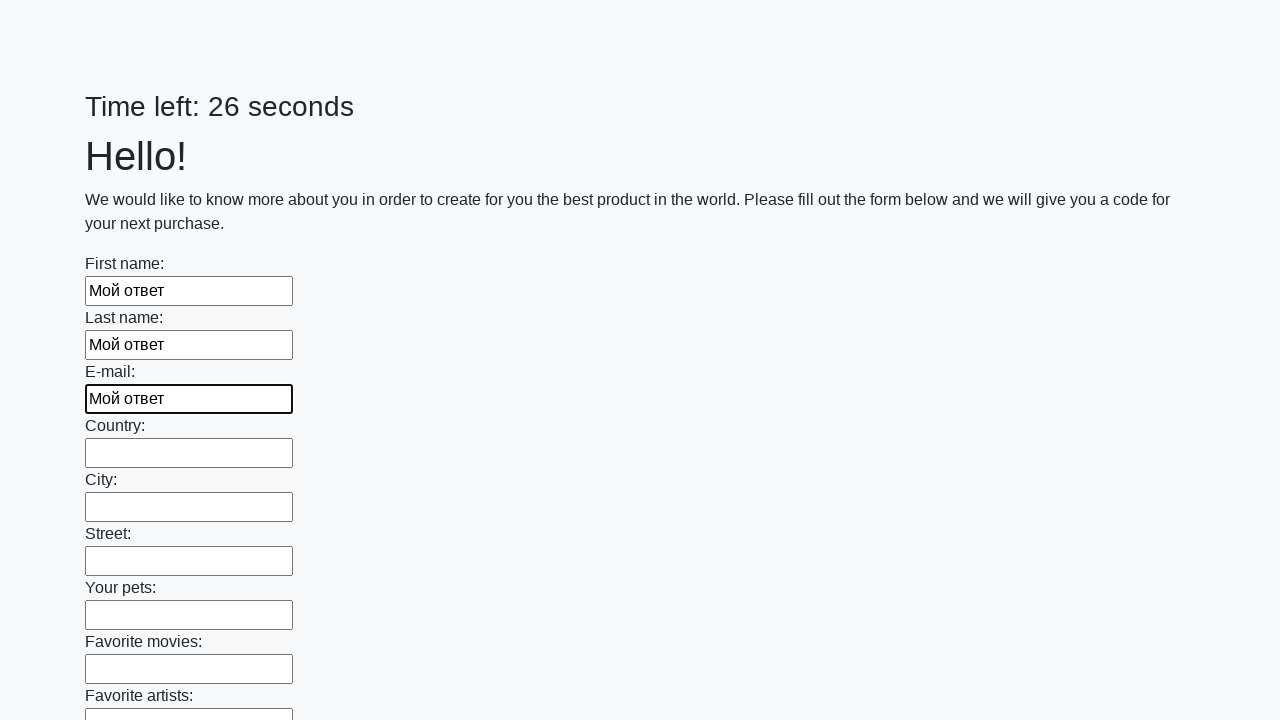

Filled input field with 'Мой ответ' on input >> nth=3
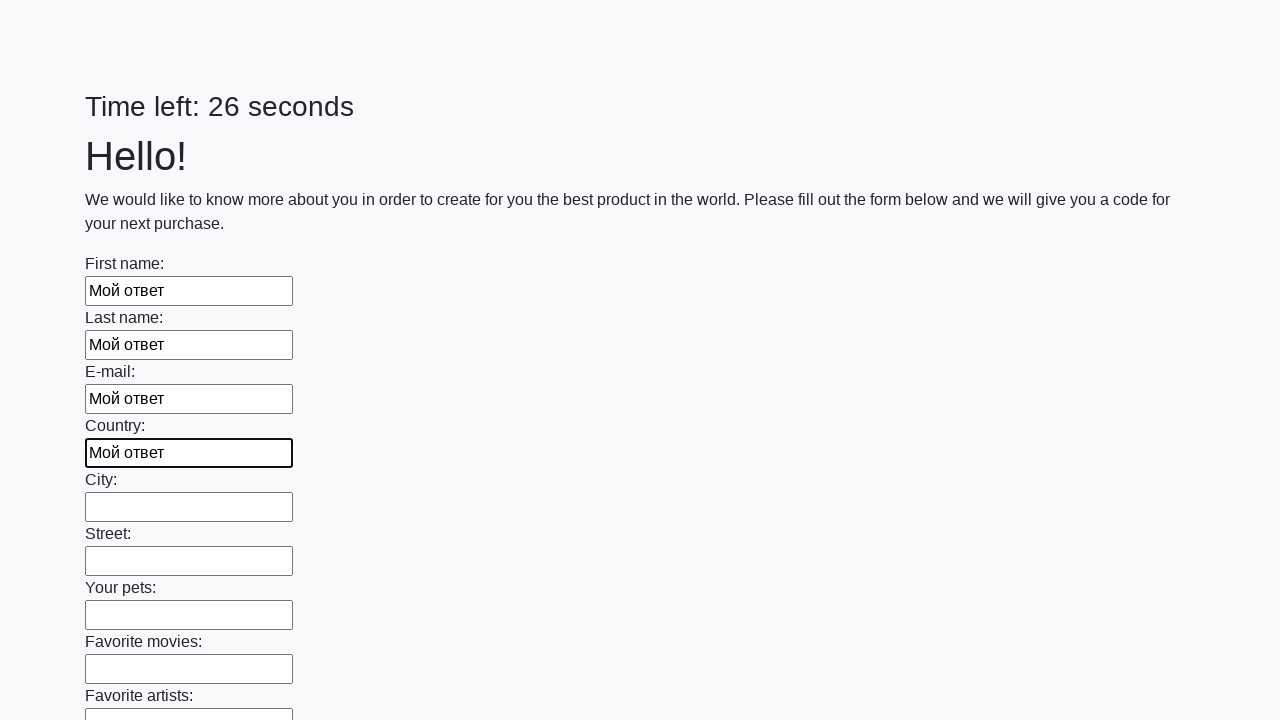

Filled input field with 'Мой ответ' on input >> nth=4
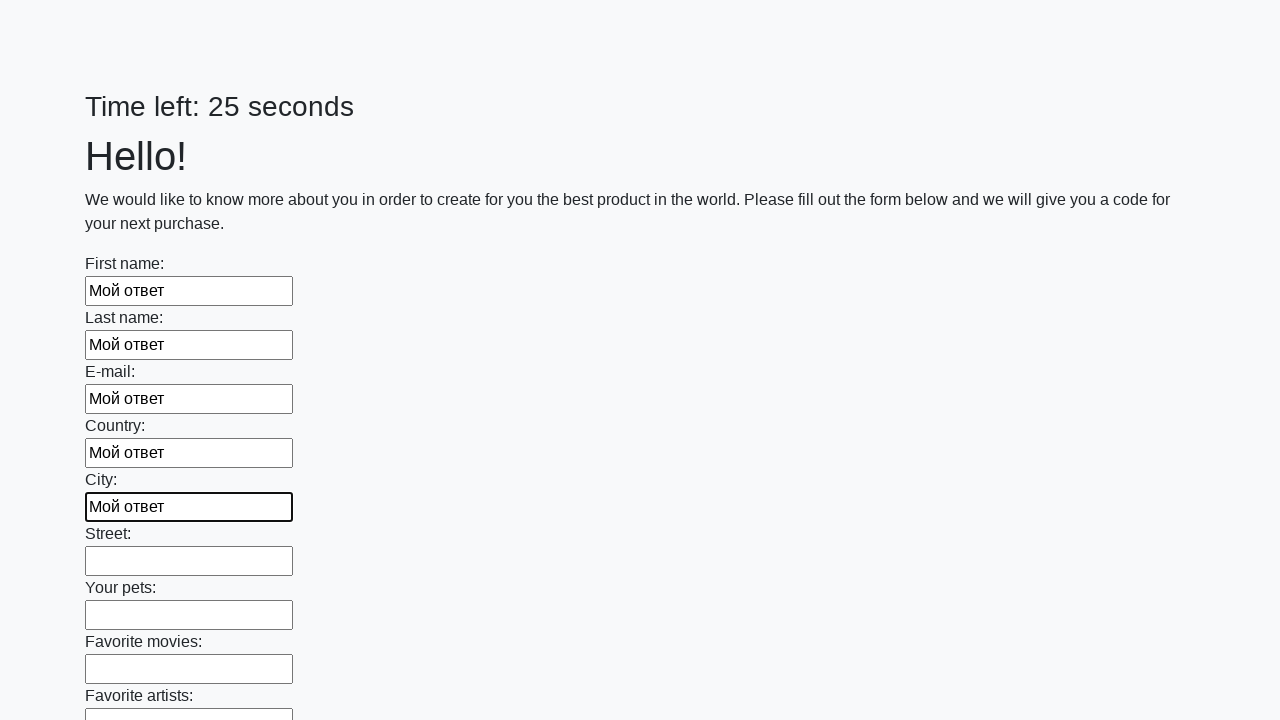

Filled input field with 'Мой ответ' on input >> nth=5
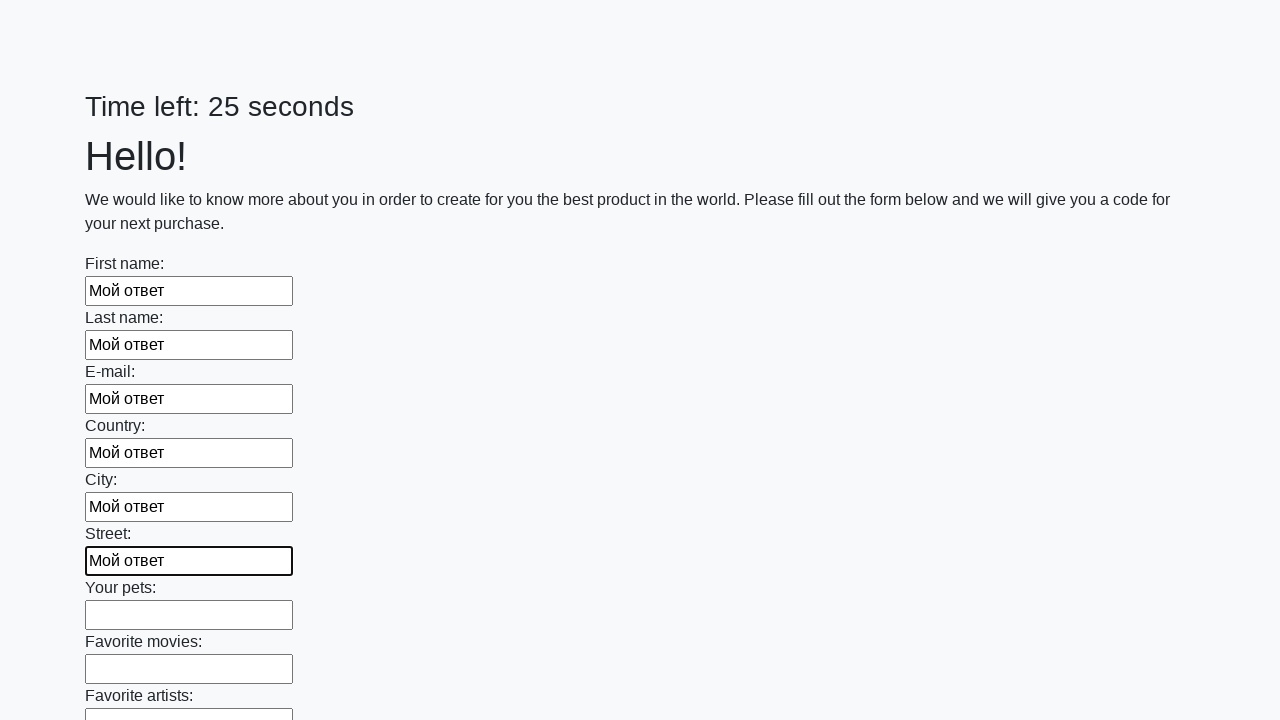

Filled input field with 'Мой ответ' on input >> nth=6
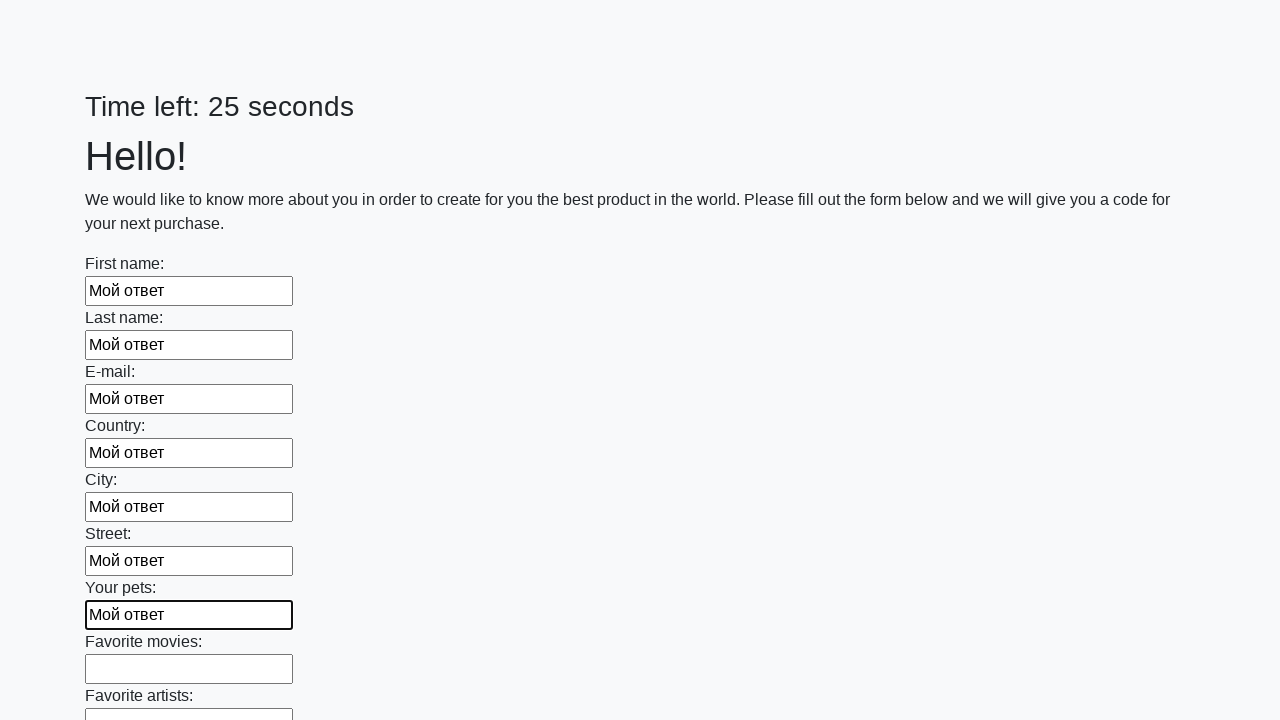

Filled input field with 'Мой ответ' on input >> nth=7
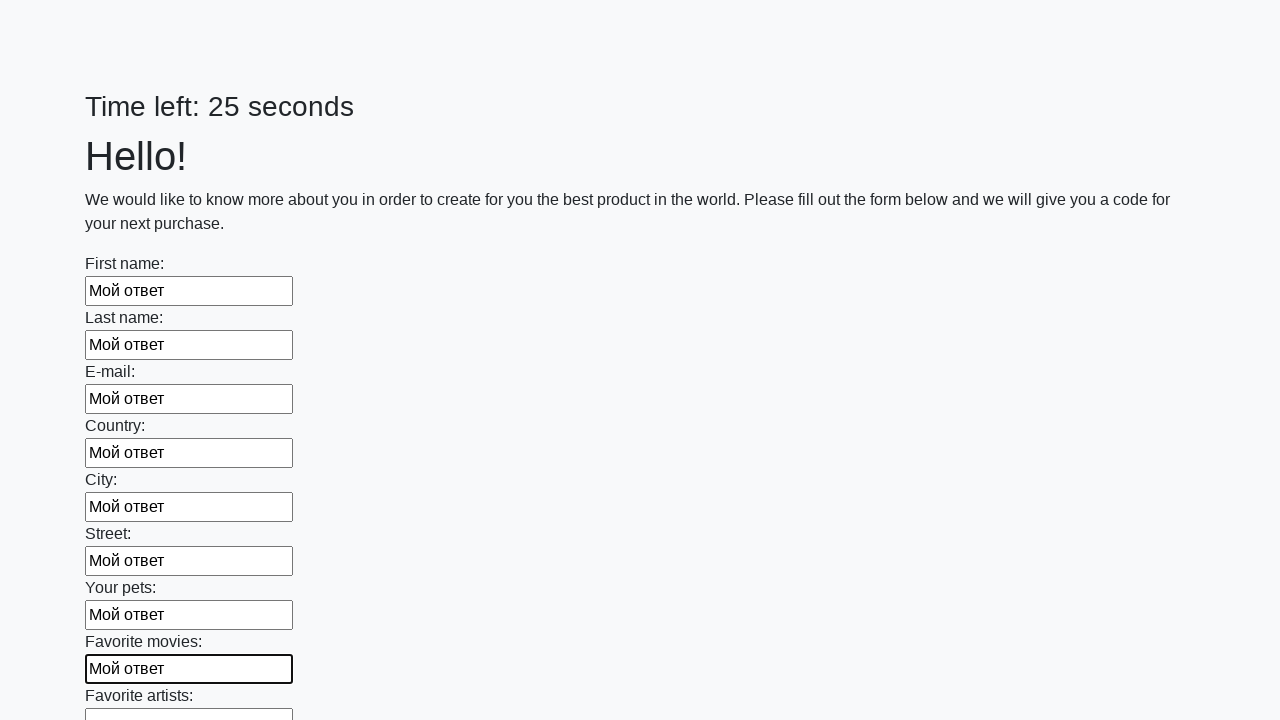

Filled input field with 'Мой ответ' on input >> nth=8
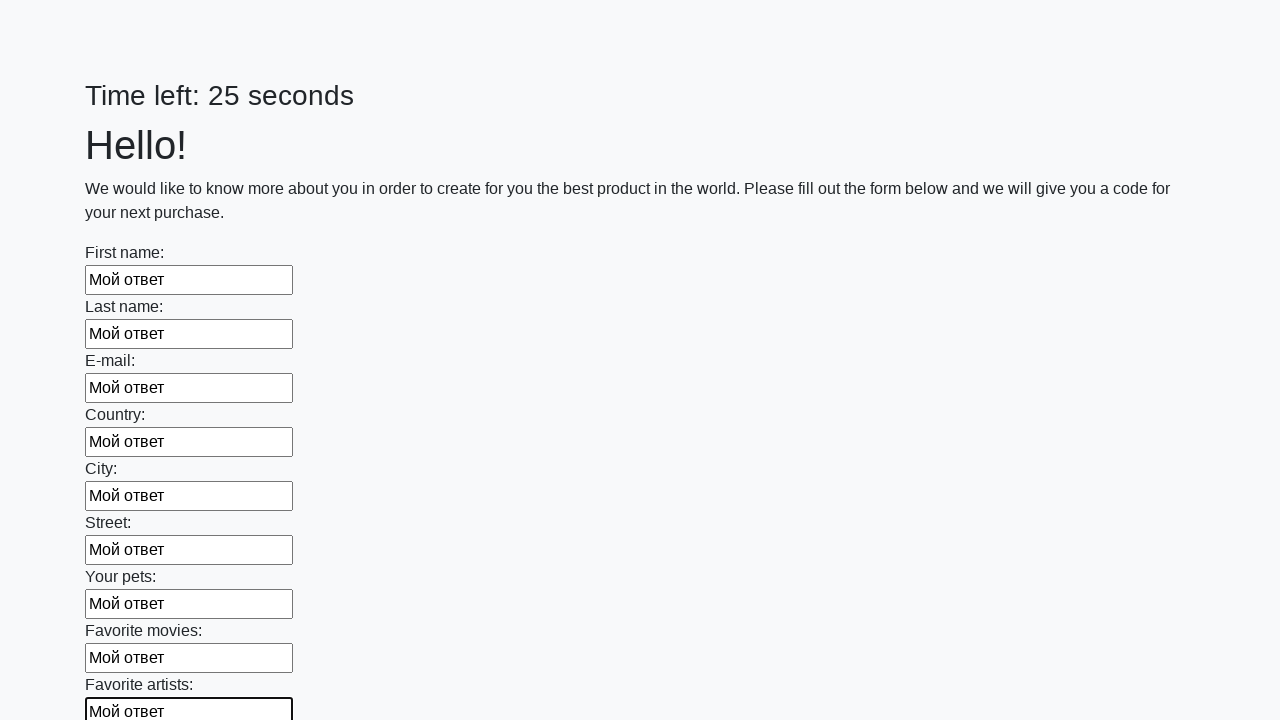

Filled input field with 'Мой ответ' on input >> nth=9
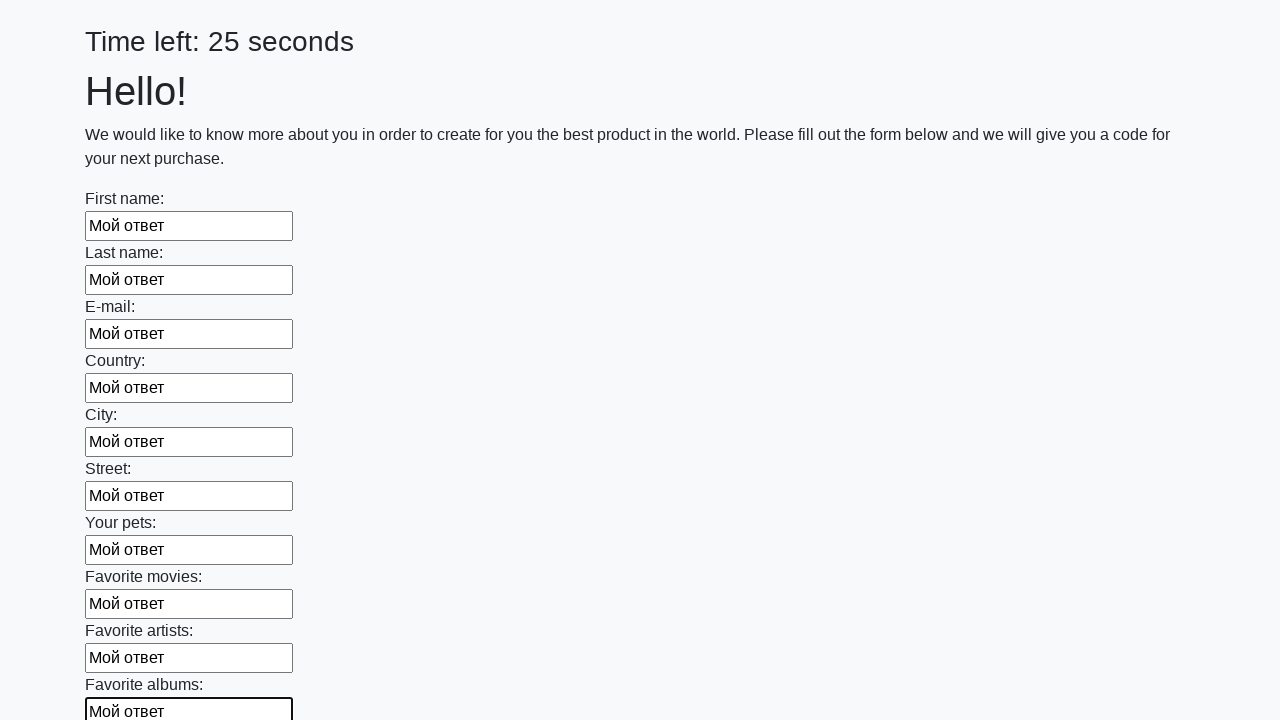

Filled input field with 'Мой ответ' on input >> nth=10
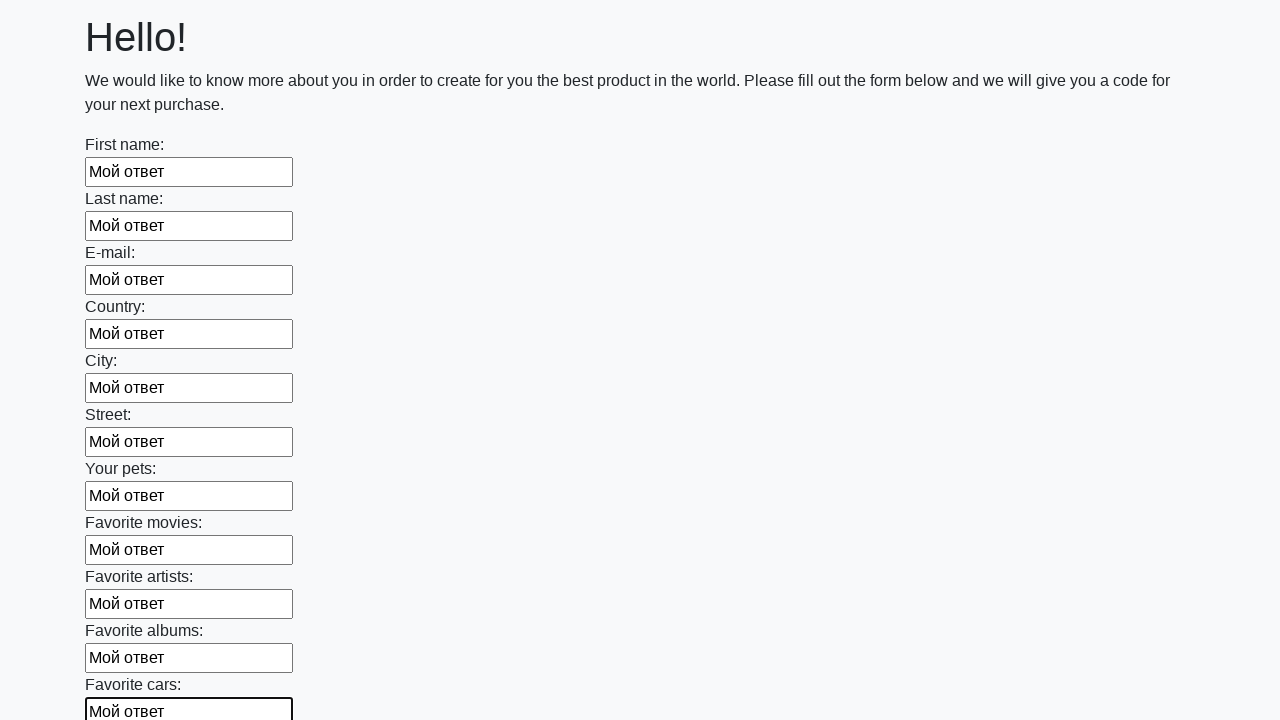

Filled input field with 'Мой ответ' on input >> nth=11
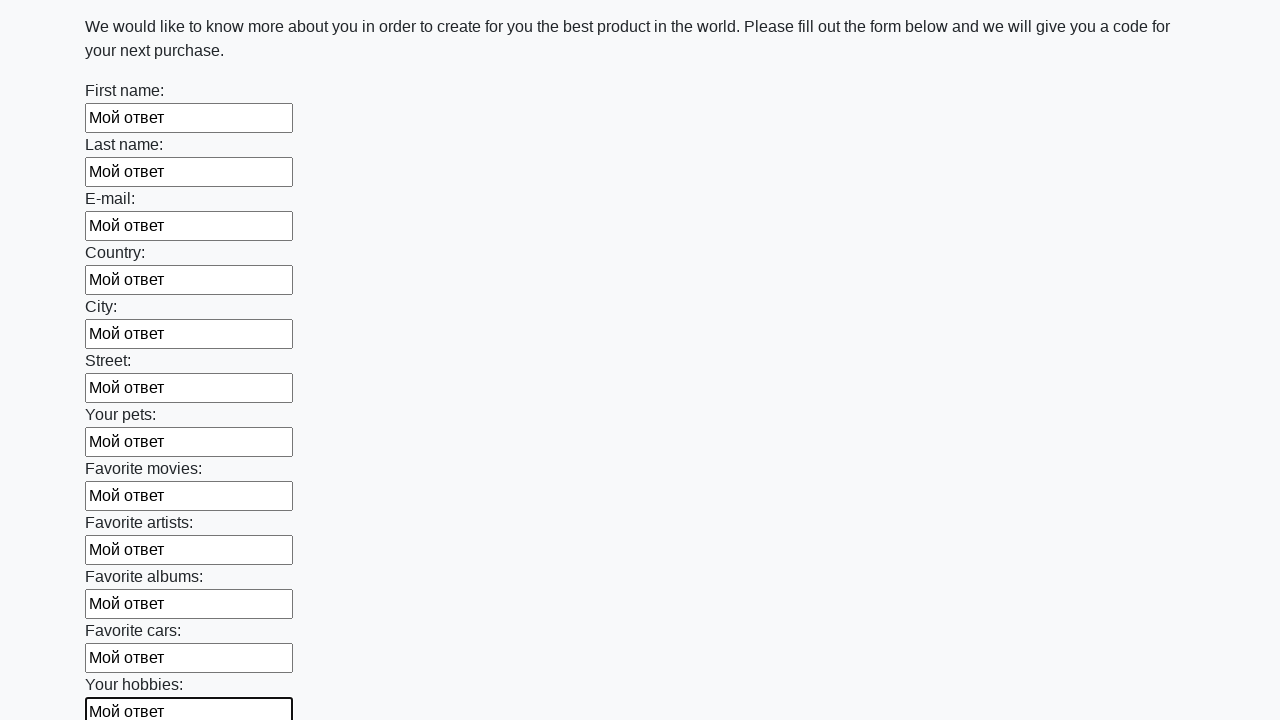

Filled input field with 'Мой ответ' on input >> nth=12
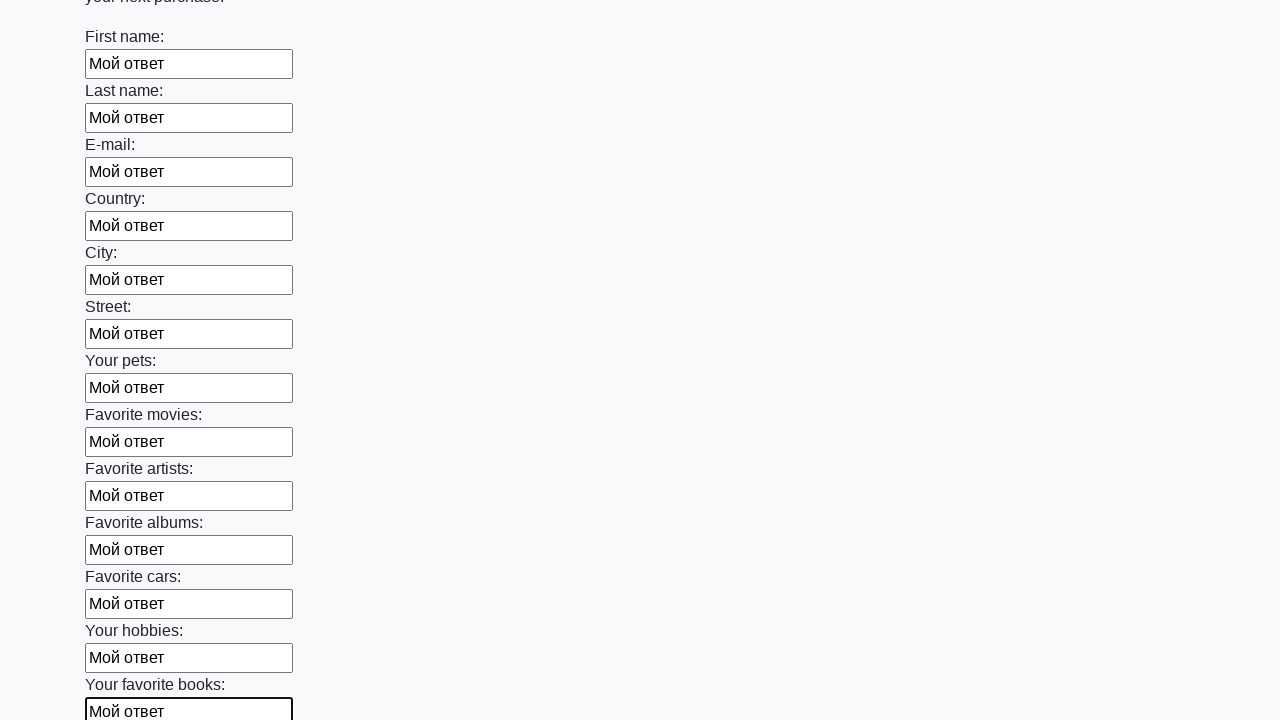

Filled input field with 'Мой ответ' on input >> nth=13
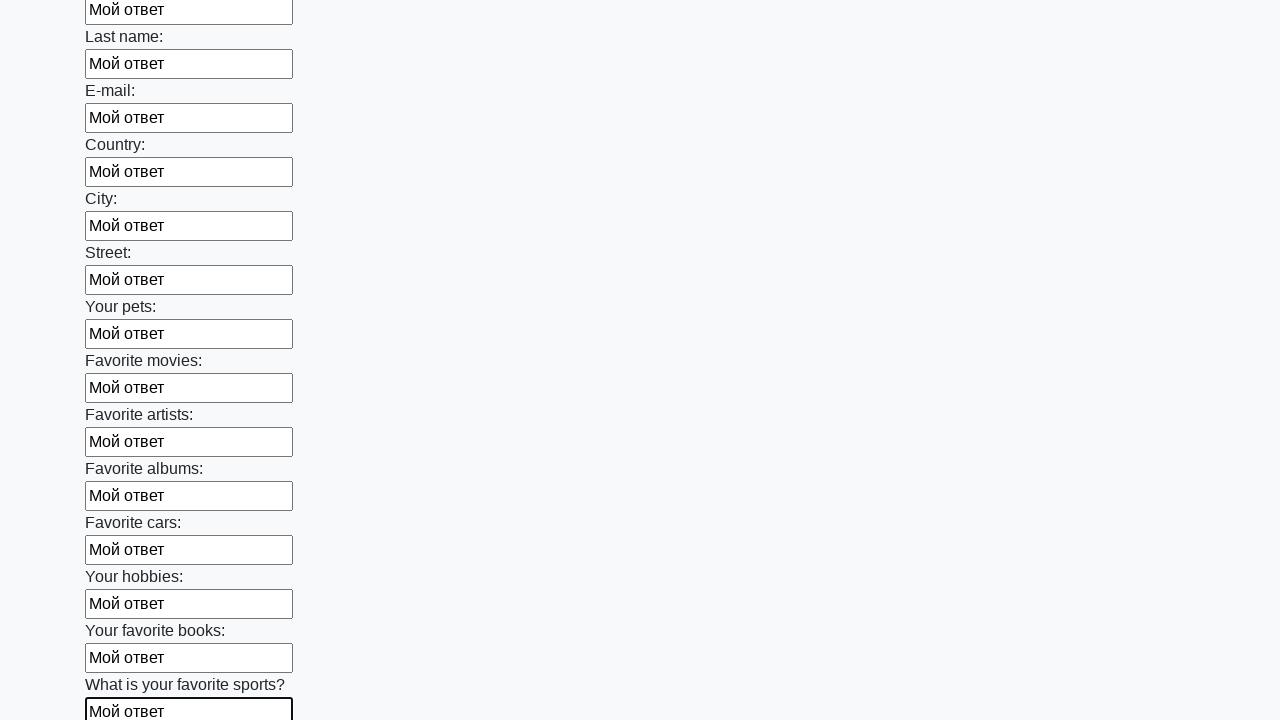

Filled input field with 'Мой ответ' on input >> nth=14
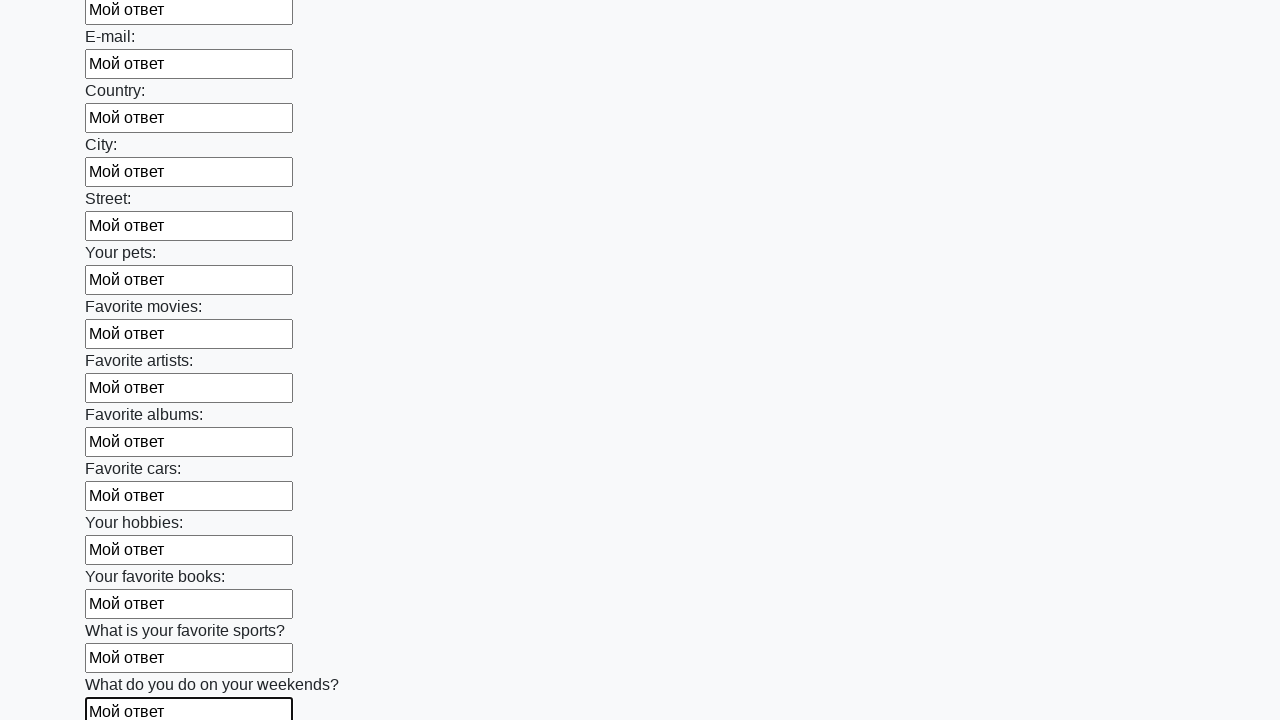

Filled input field with 'Мой ответ' on input >> nth=15
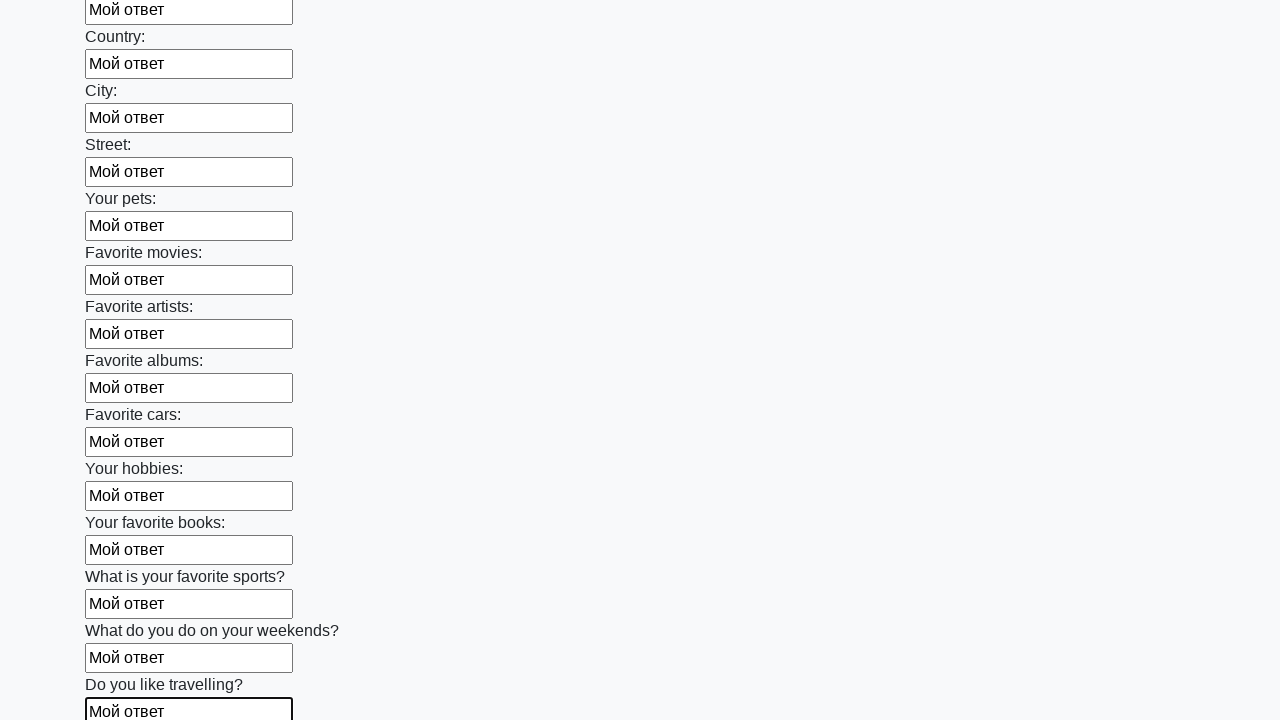

Filled input field with 'Мой ответ' on input >> nth=16
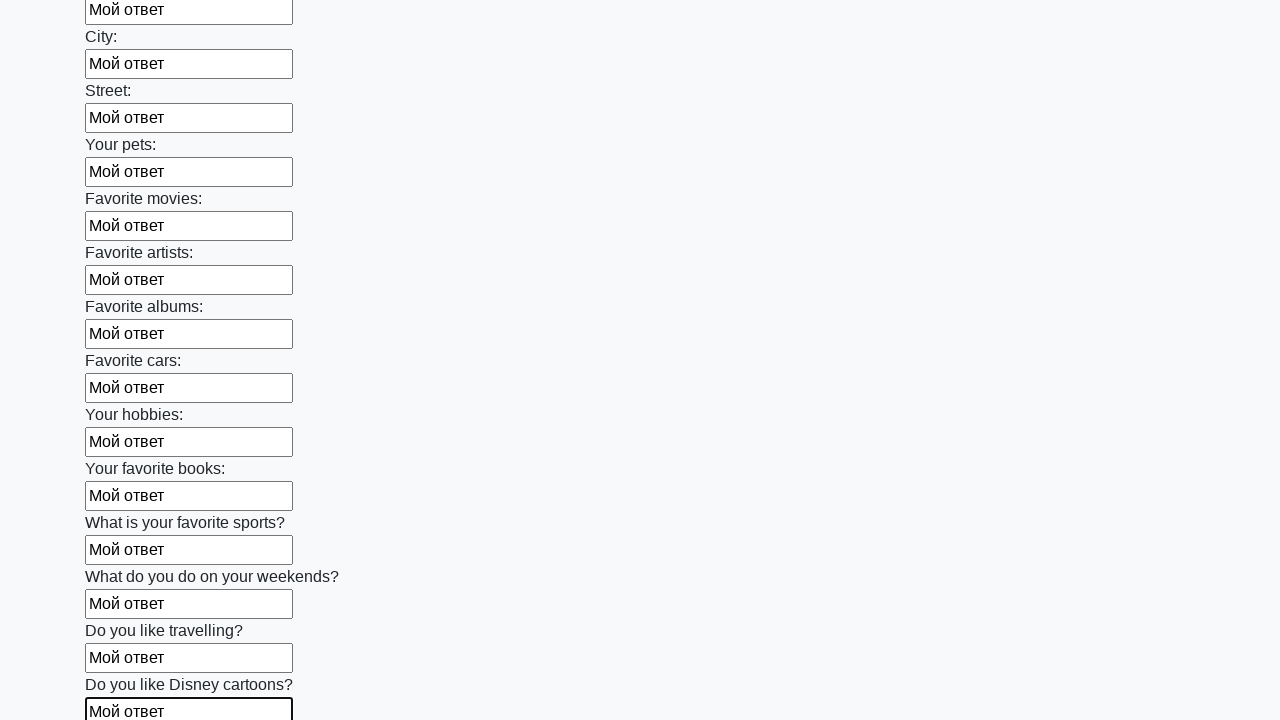

Filled input field with 'Мой ответ' on input >> nth=17
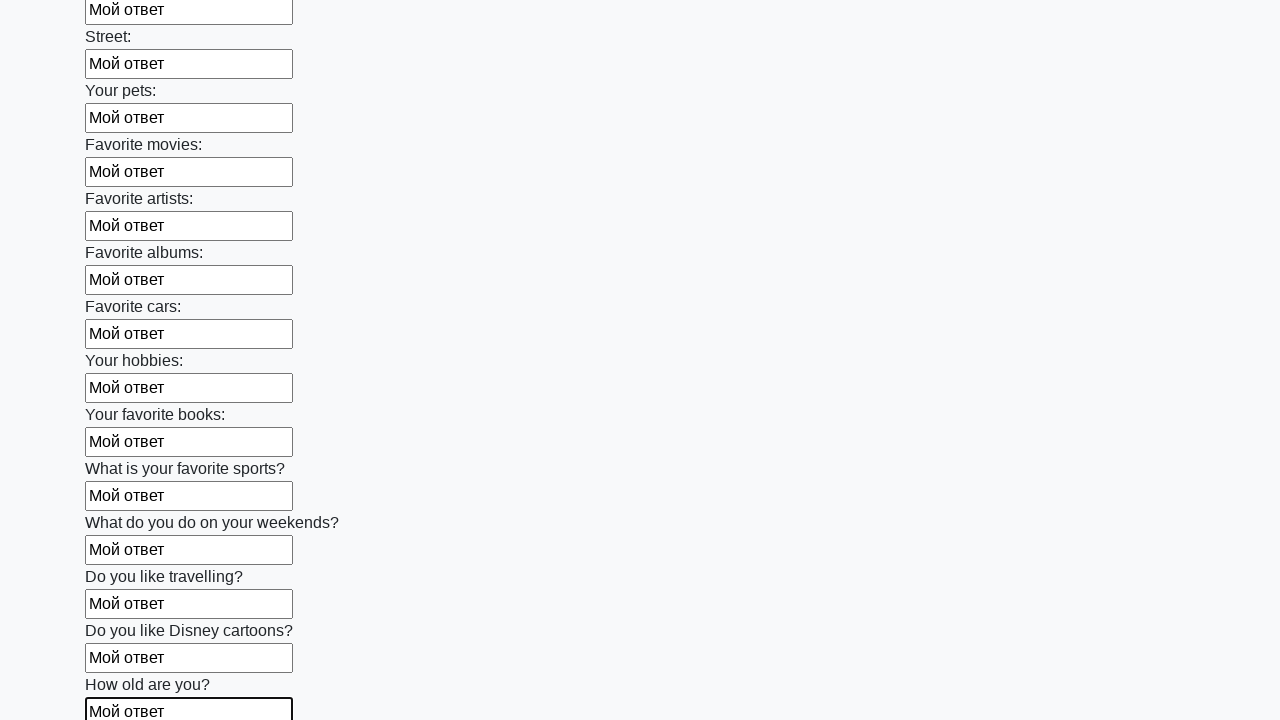

Filled input field with 'Мой ответ' on input >> nth=18
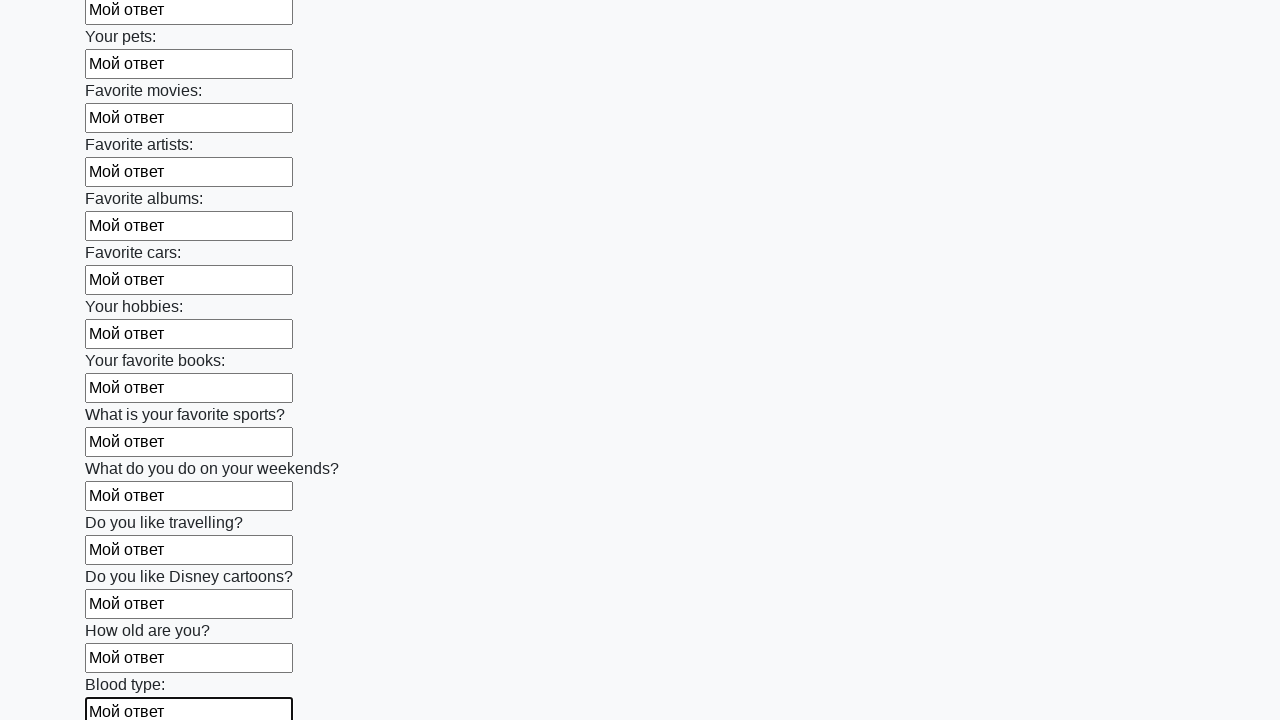

Filled input field with 'Мой ответ' on input >> nth=19
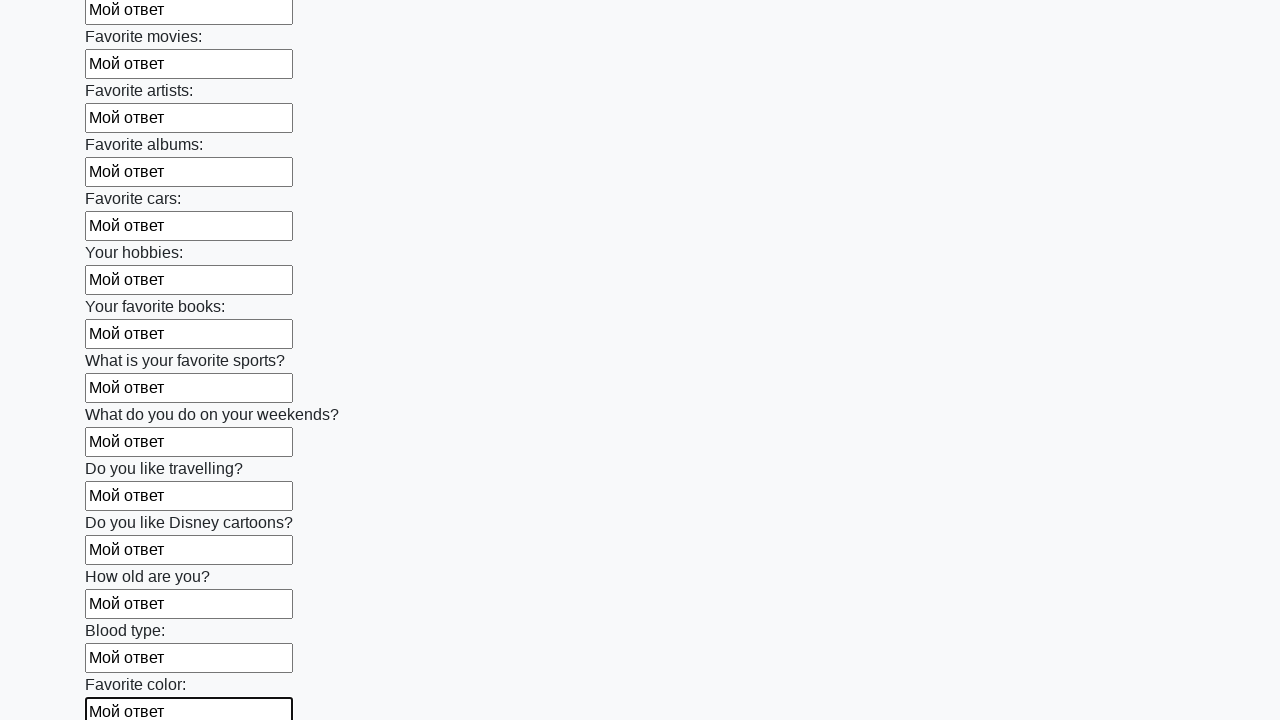

Filled input field with 'Мой ответ' on input >> nth=20
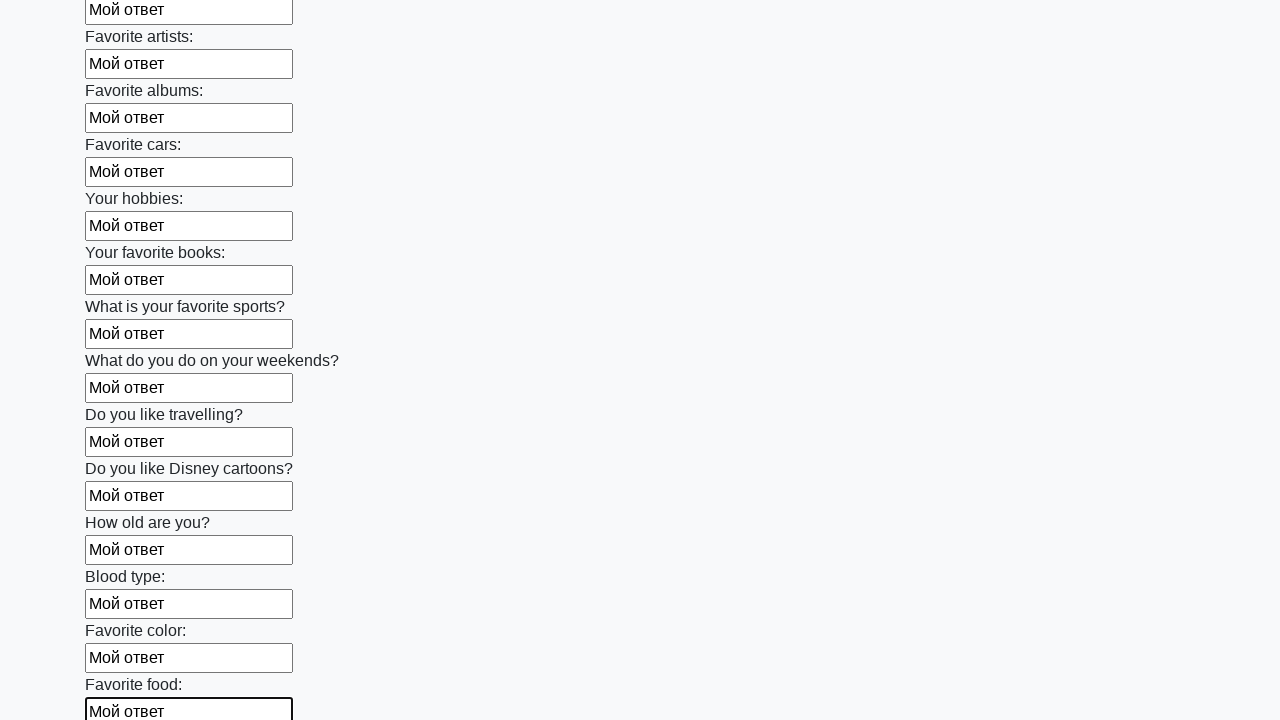

Filled input field with 'Мой ответ' on input >> nth=21
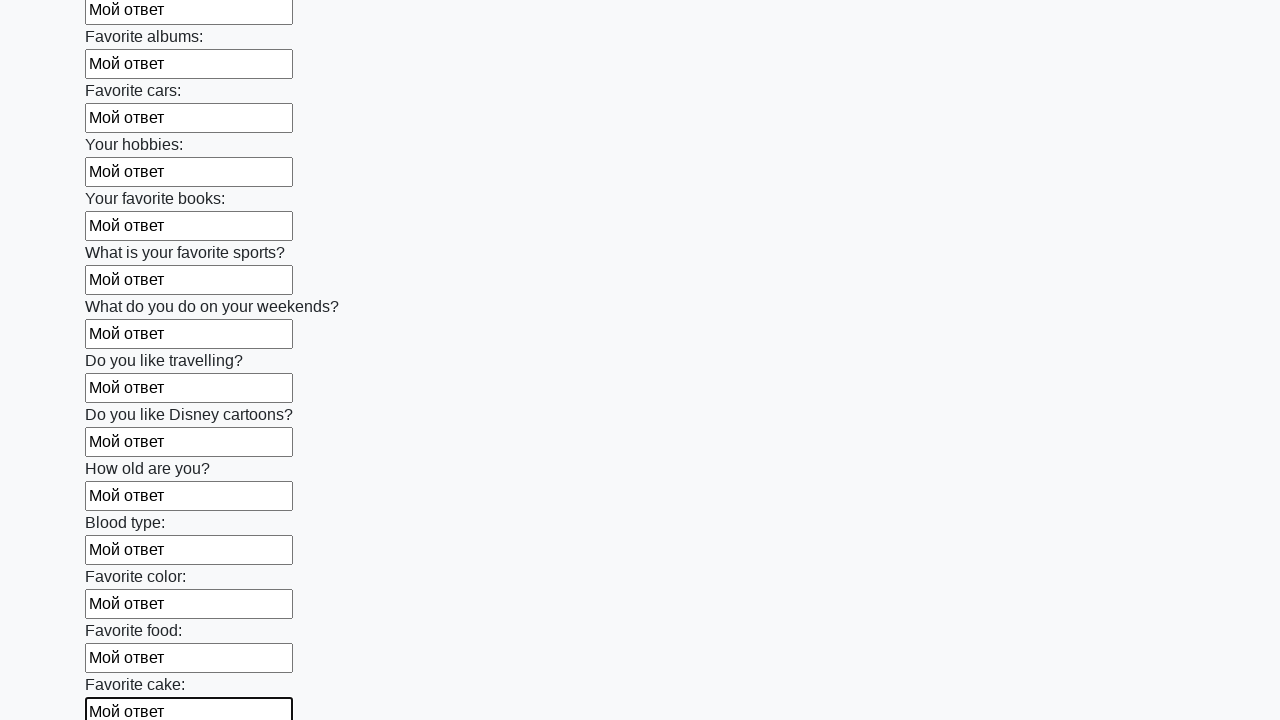

Filled input field with 'Мой ответ' on input >> nth=22
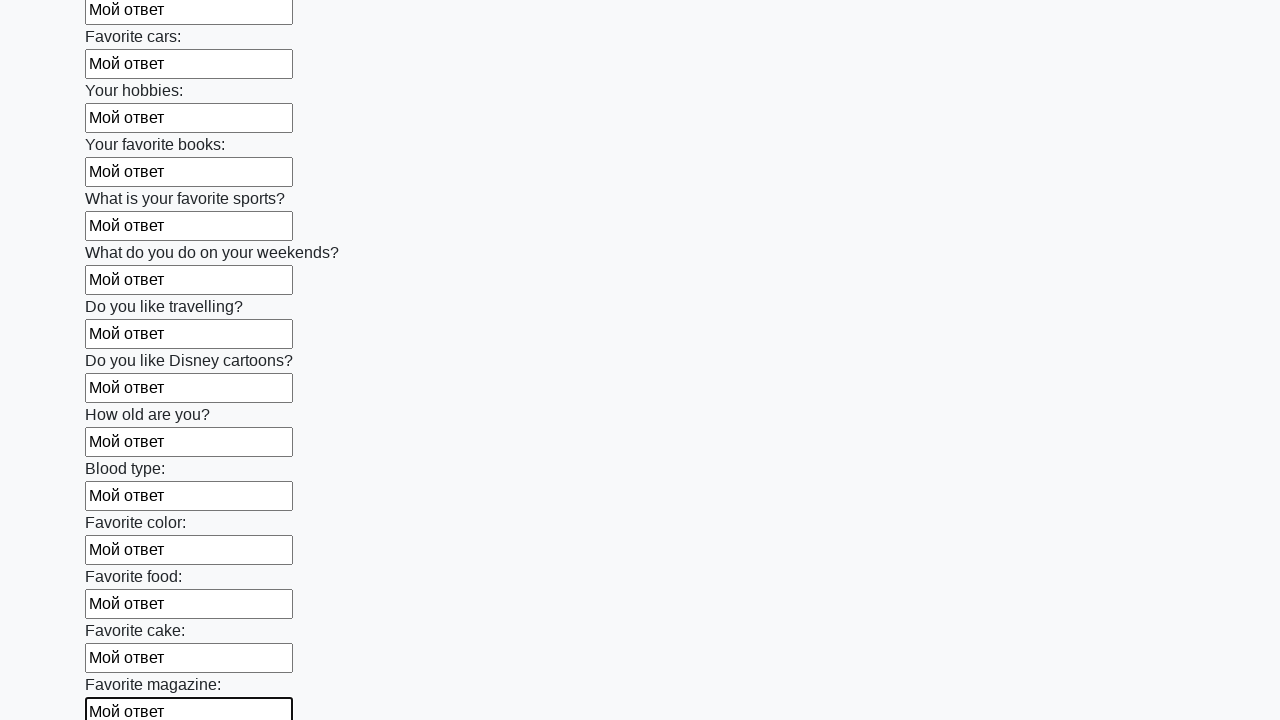

Filled input field with 'Мой ответ' on input >> nth=23
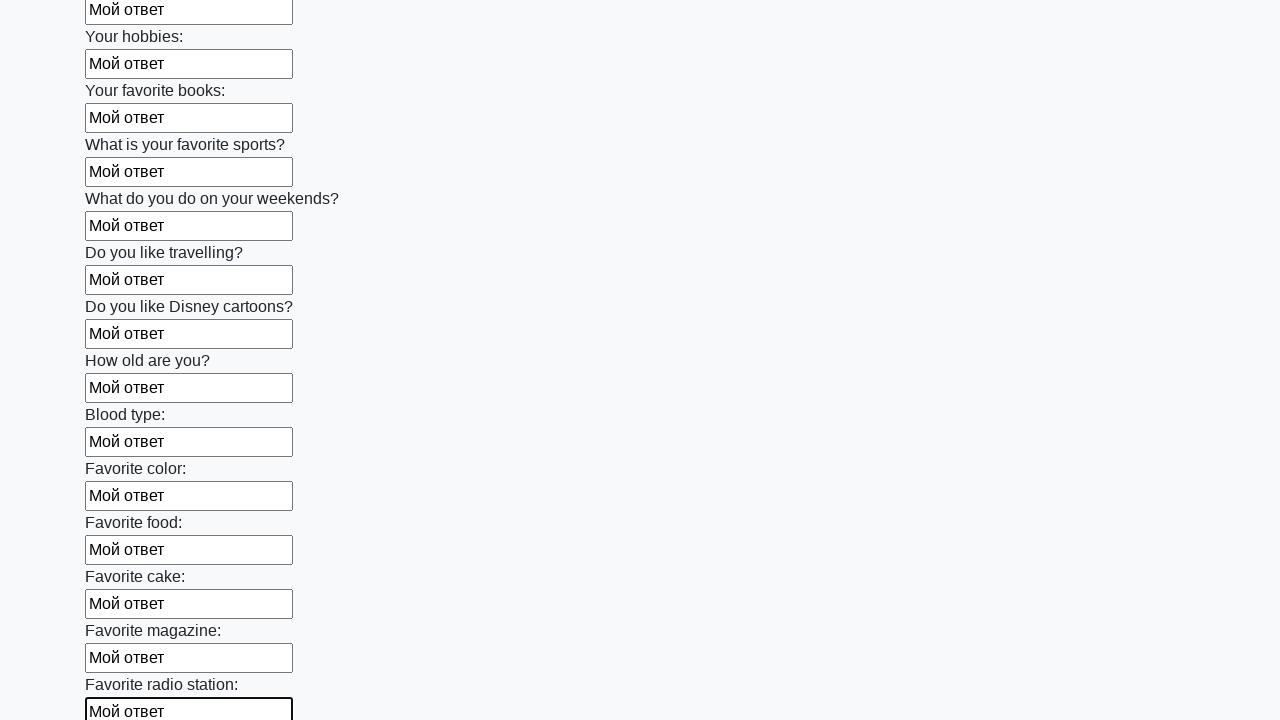

Filled input field with 'Мой ответ' on input >> nth=24
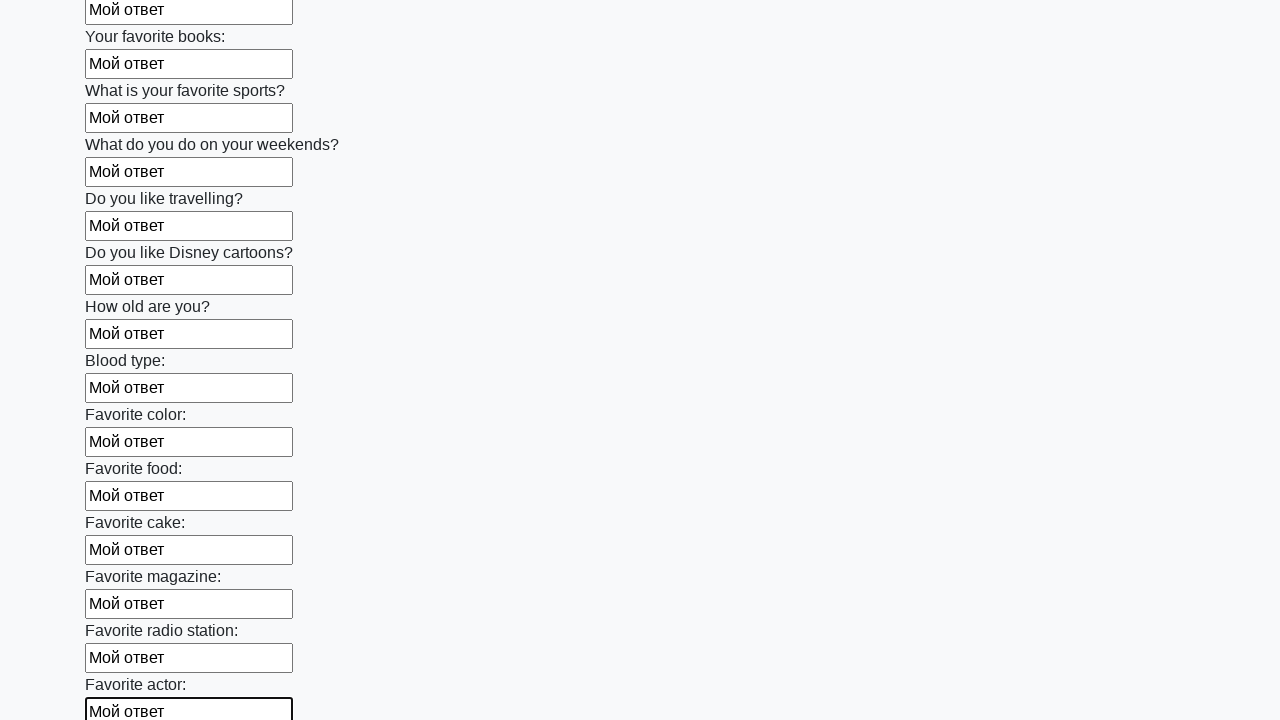

Filled input field with 'Мой ответ' on input >> nth=25
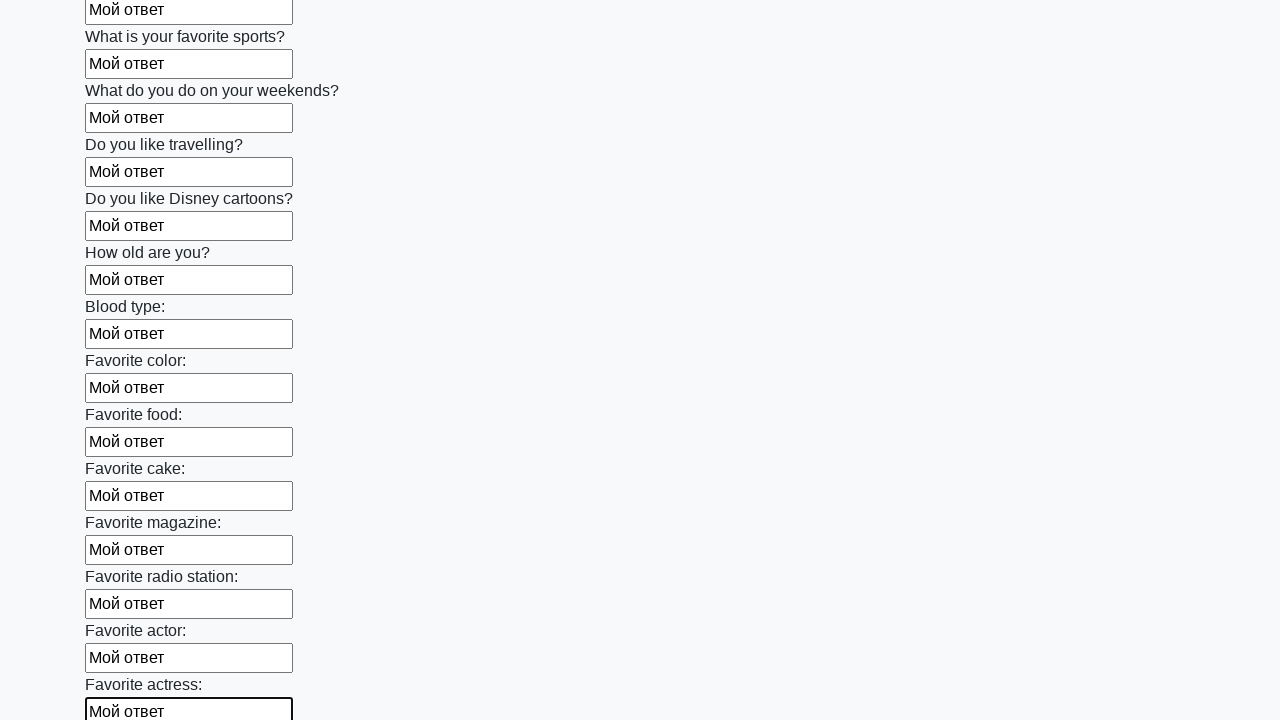

Filled input field with 'Мой ответ' on input >> nth=26
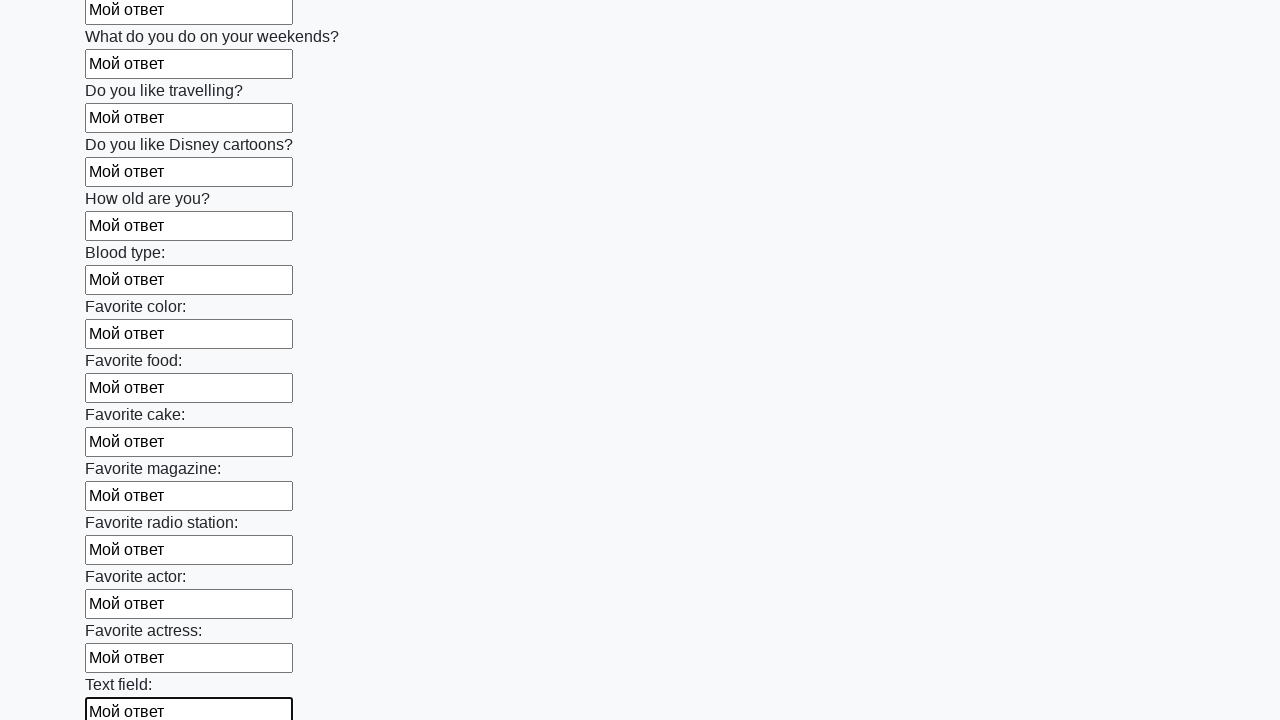

Filled input field with 'Мой ответ' on input >> nth=27
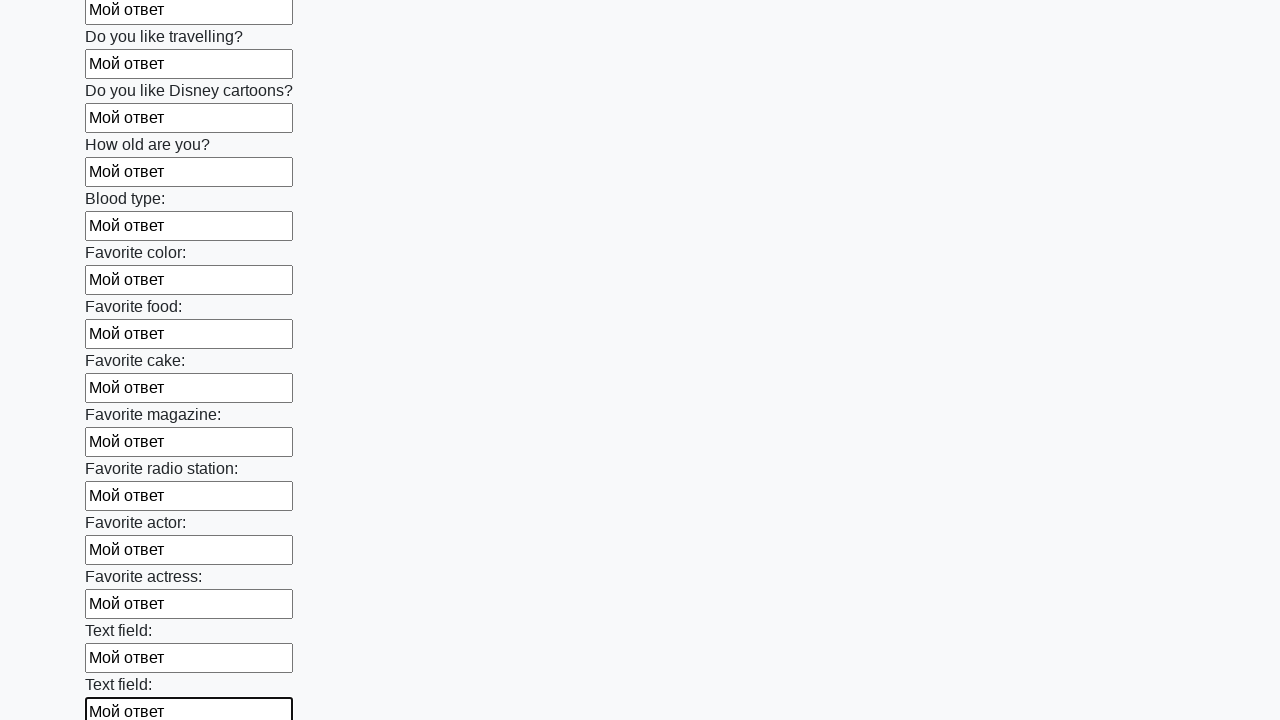

Filled input field with 'Мой ответ' on input >> nth=28
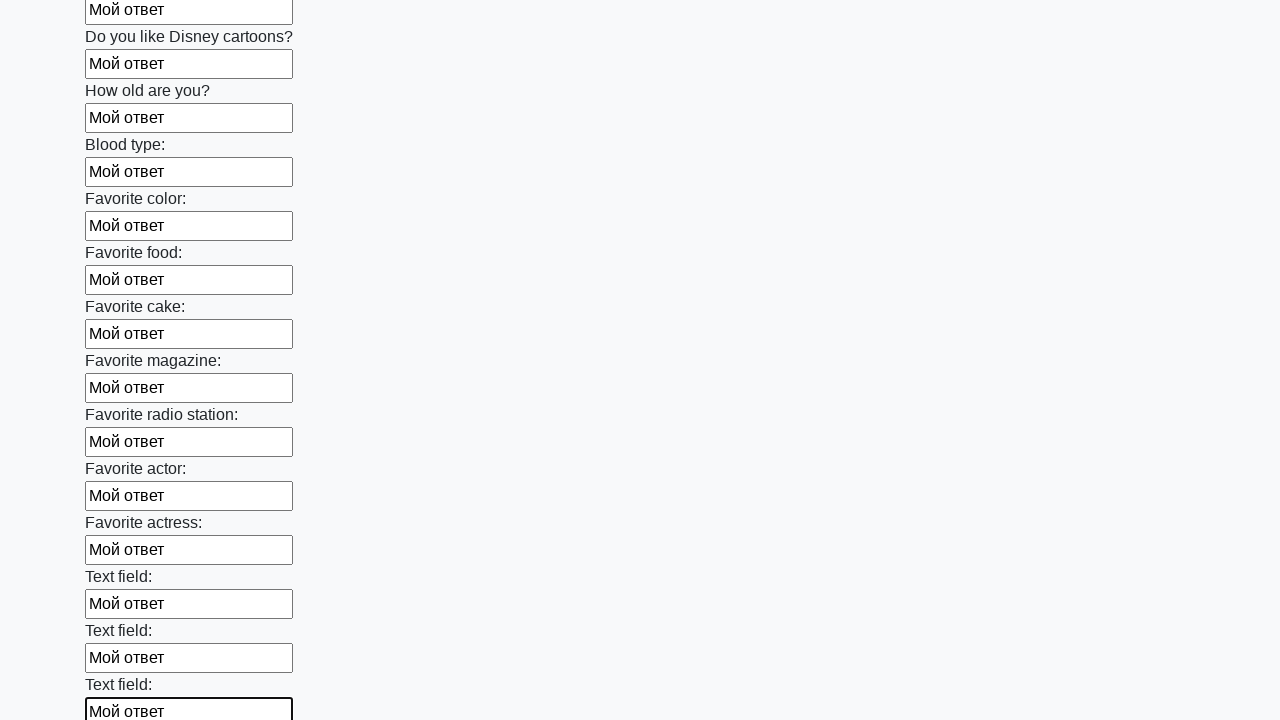

Filled input field with 'Мой ответ' on input >> nth=29
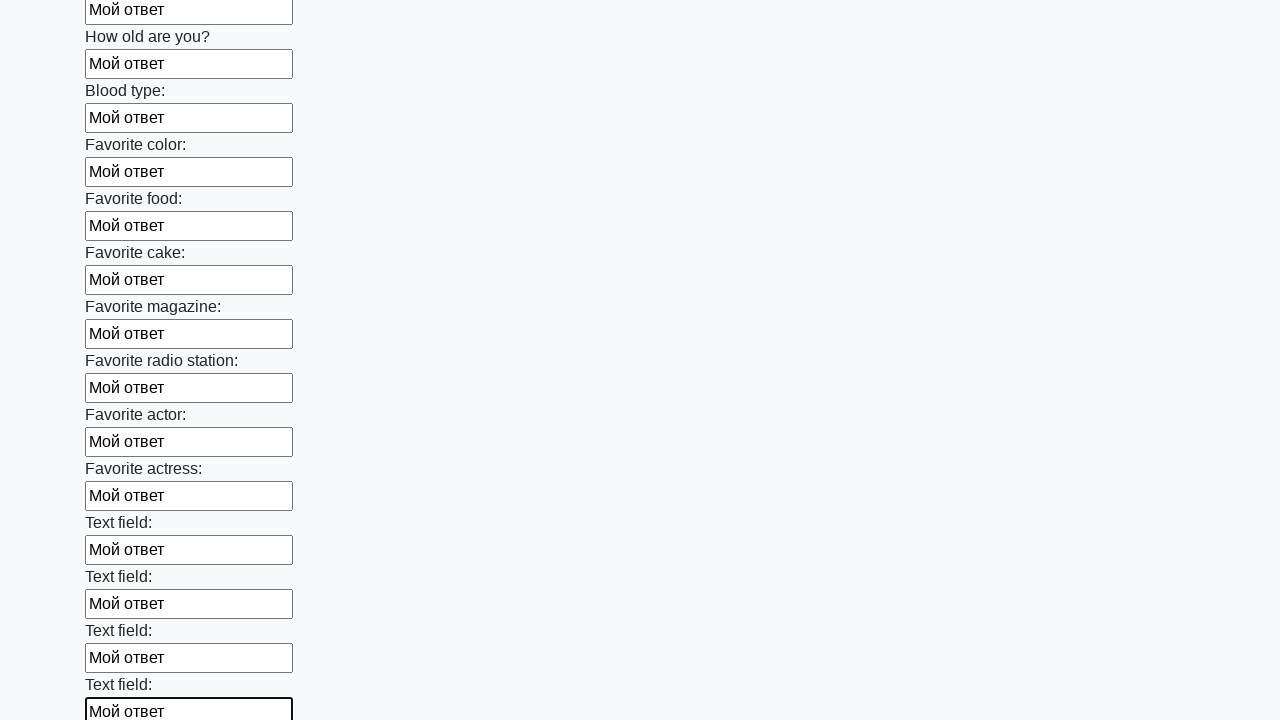

Filled input field with 'Мой ответ' on input >> nth=30
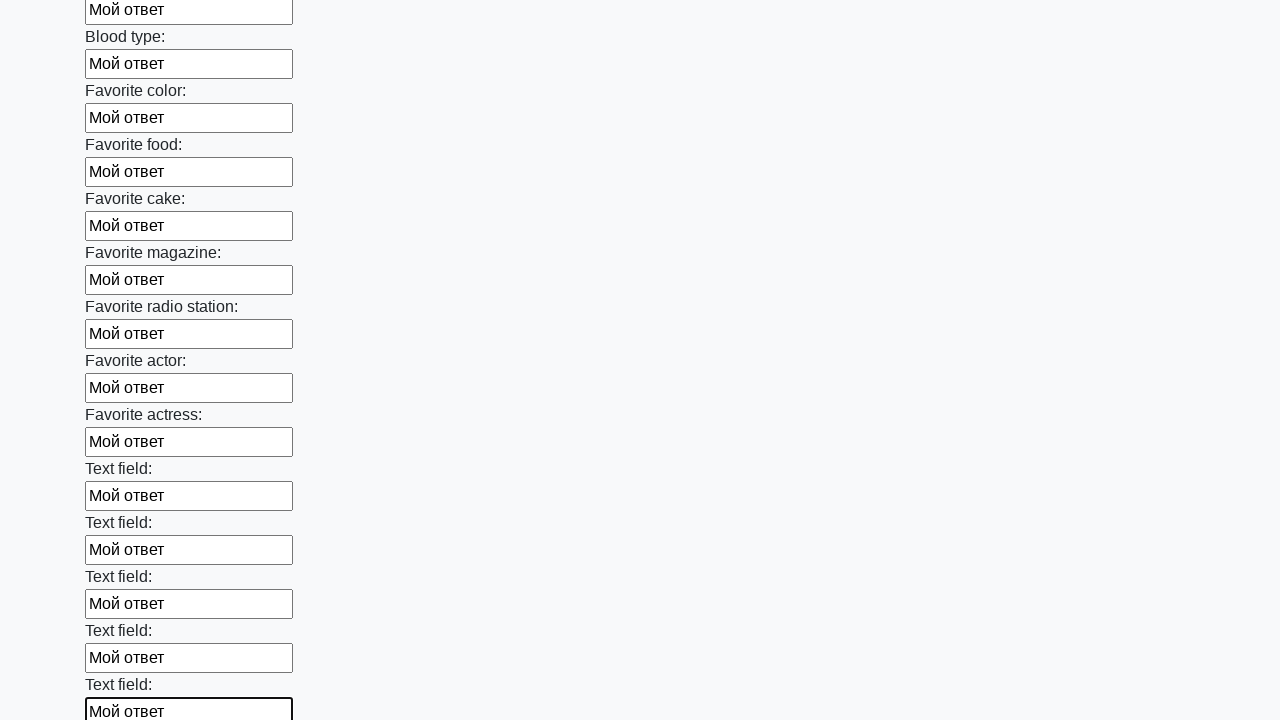

Filled input field with 'Мой ответ' on input >> nth=31
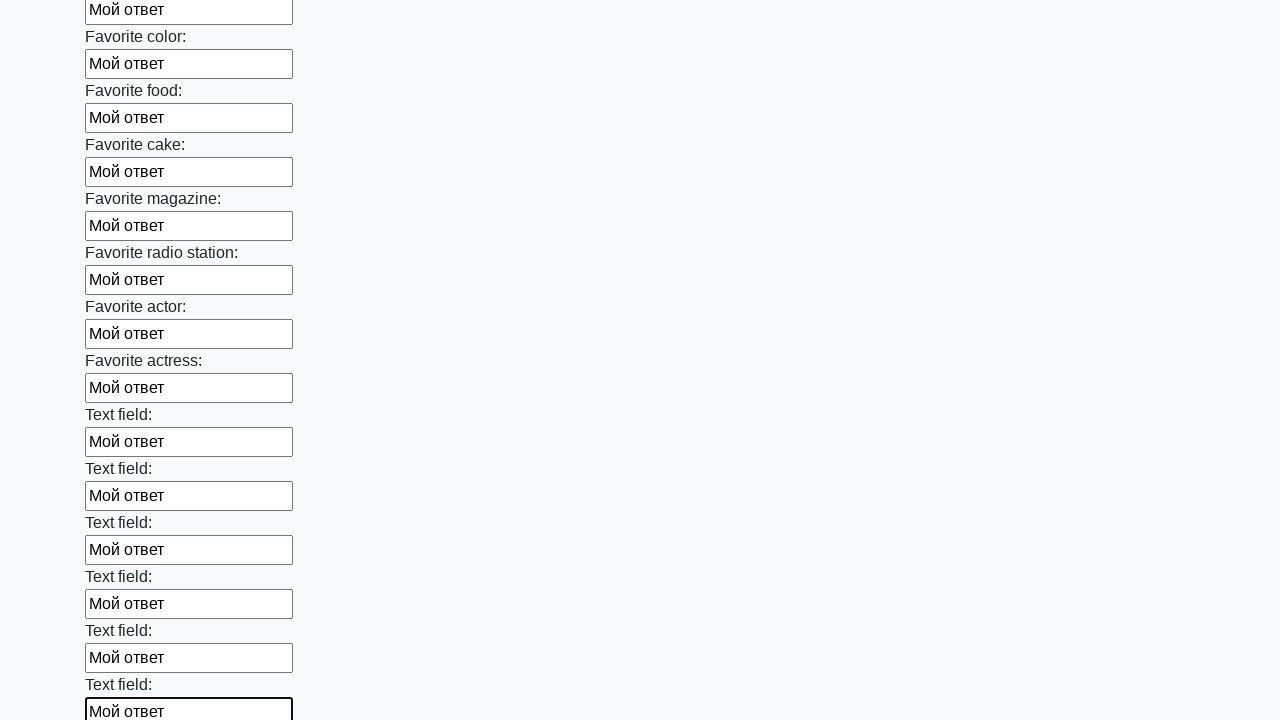

Filled input field with 'Мой ответ' on input >> nth=32
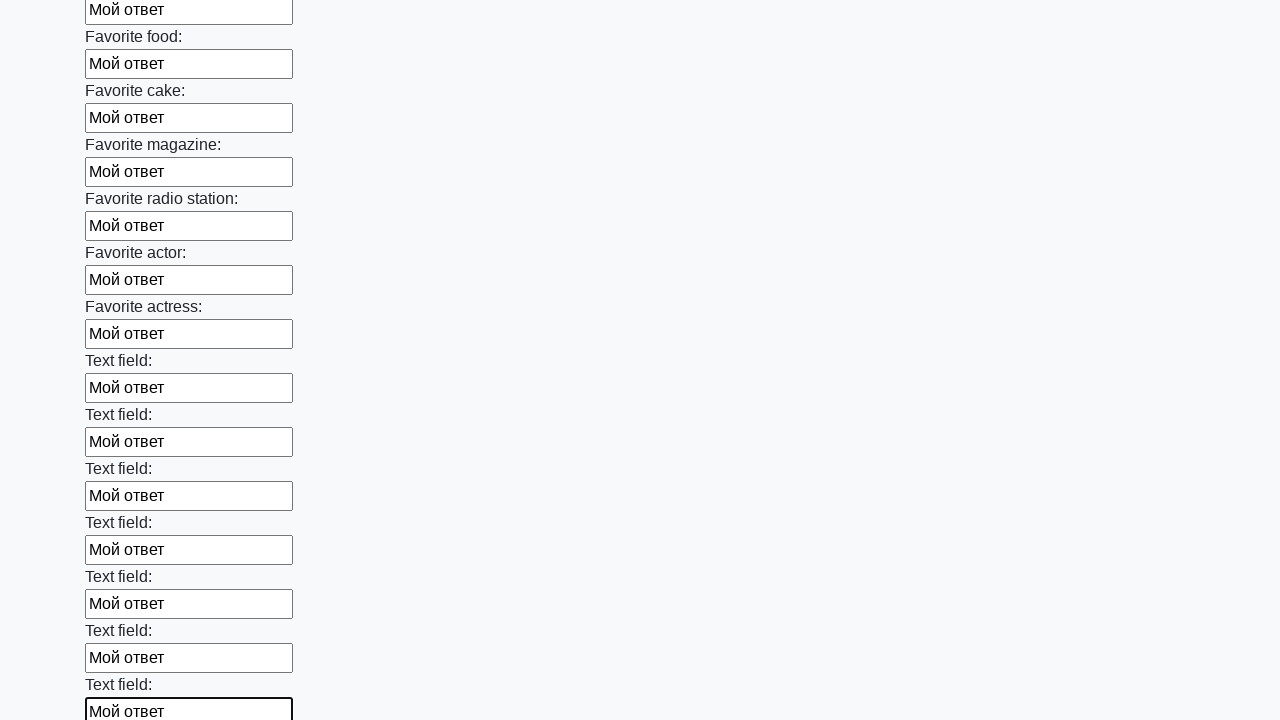

Filled input field with 'Мой ответ' on input >> nth=33
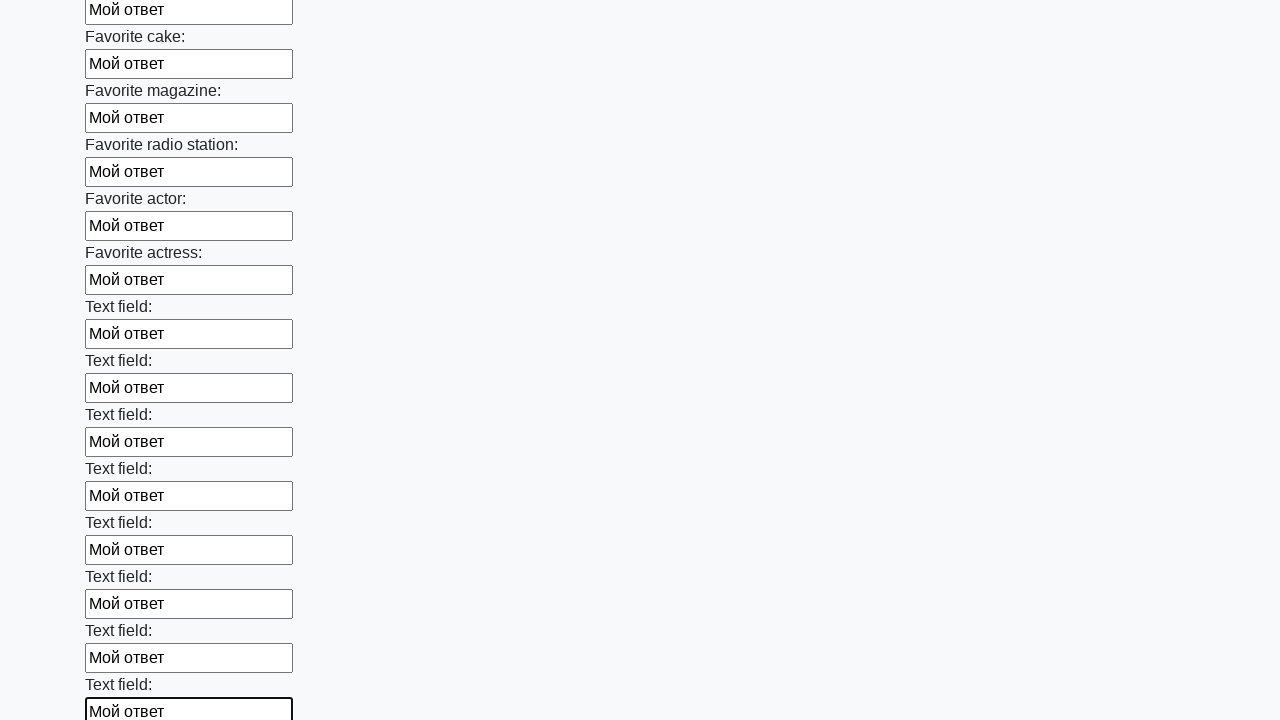

Filled input field with 'Мой ответ' on input >> nth=34
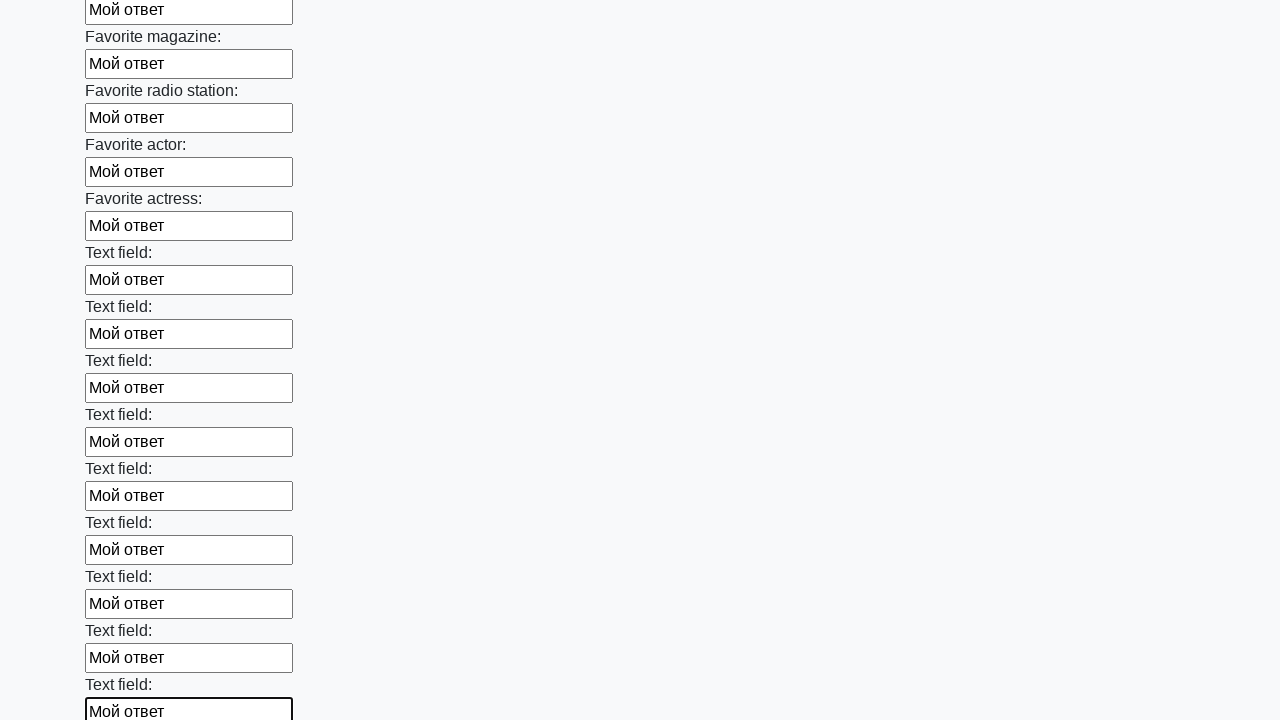

Filled input field with 'Мой ответ' on input >> nth=35
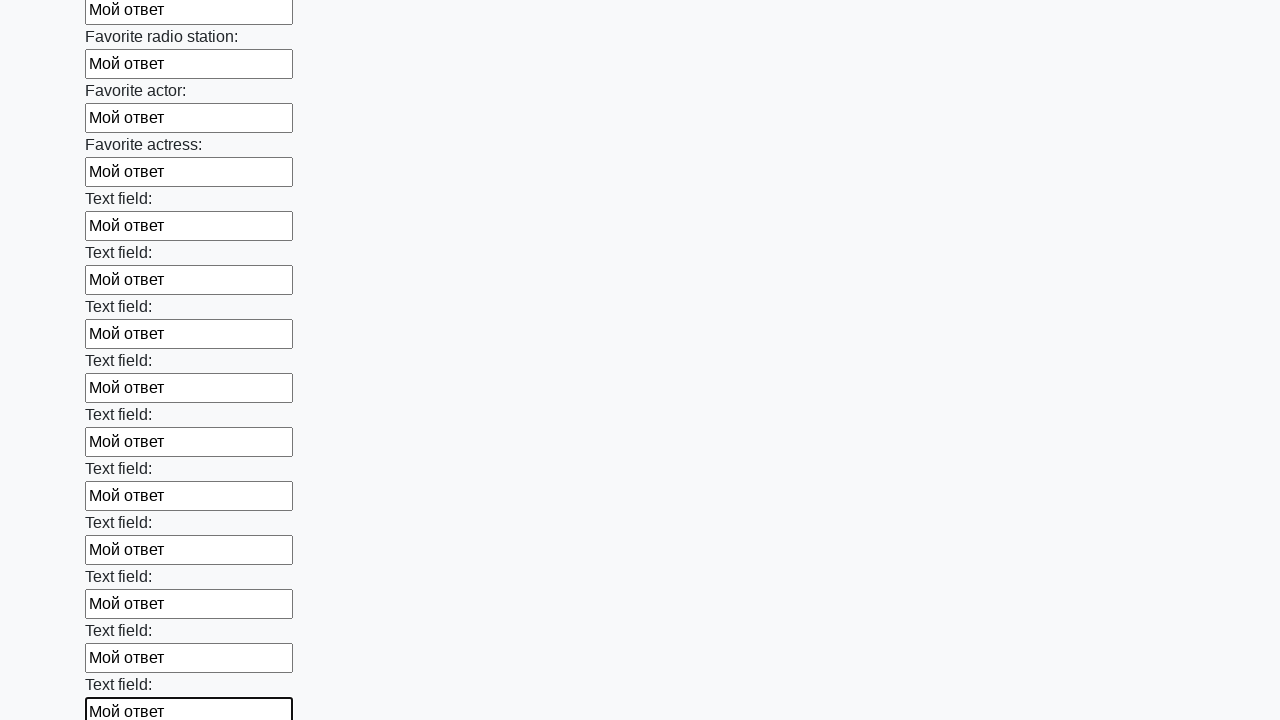

Filled input field with 'Мой ответ' on input >> nth=36
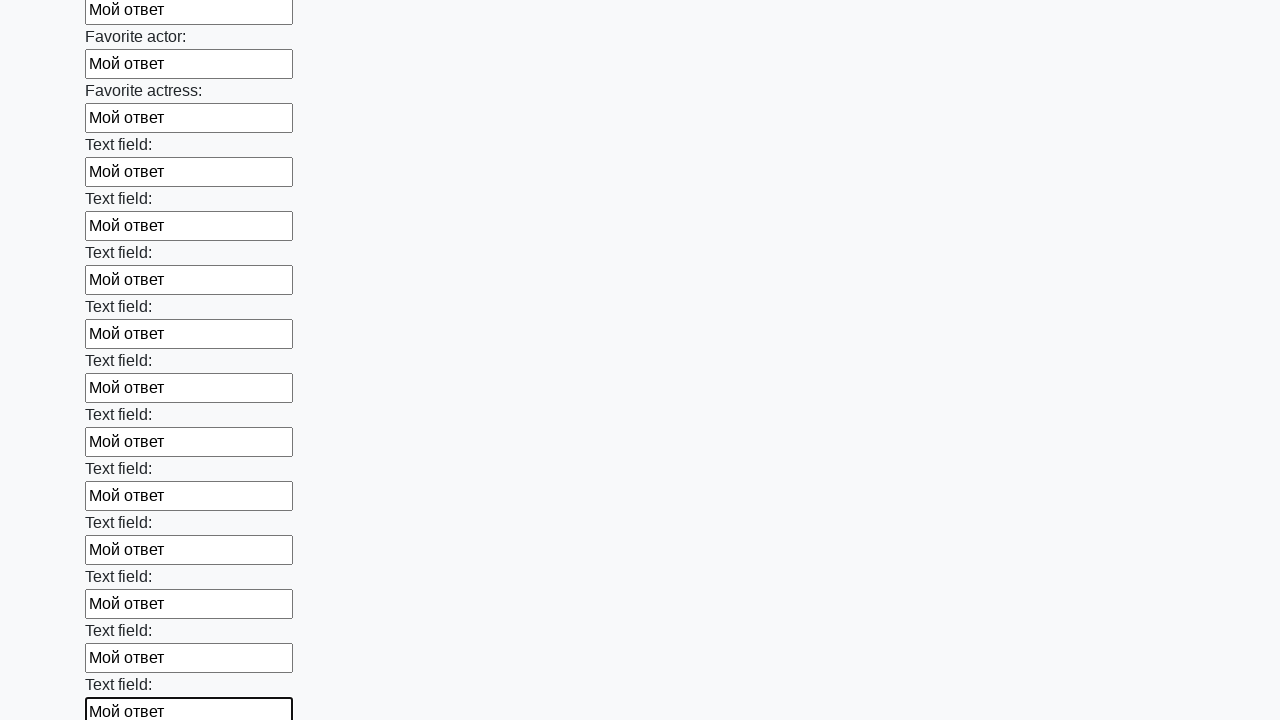

Filled input field with 'Мой ответ' on input >> nth=37
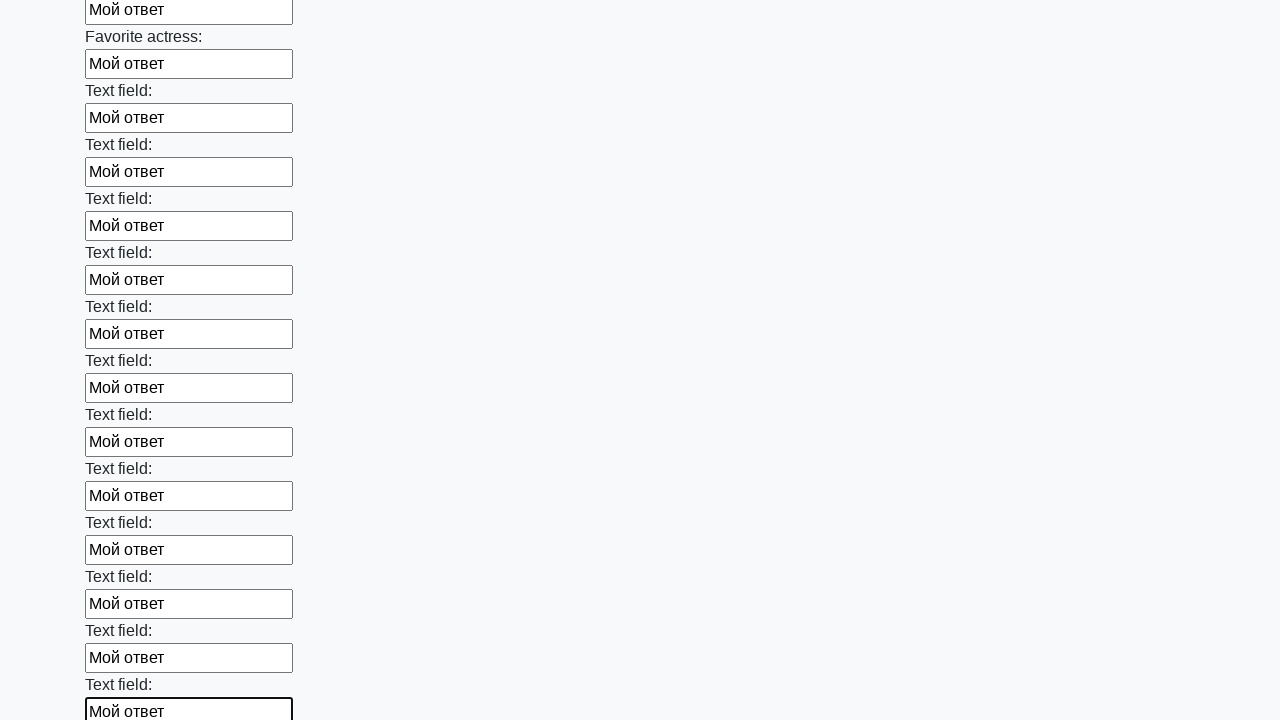

Filled input field with 'Мой ответ' on input >> nth=38
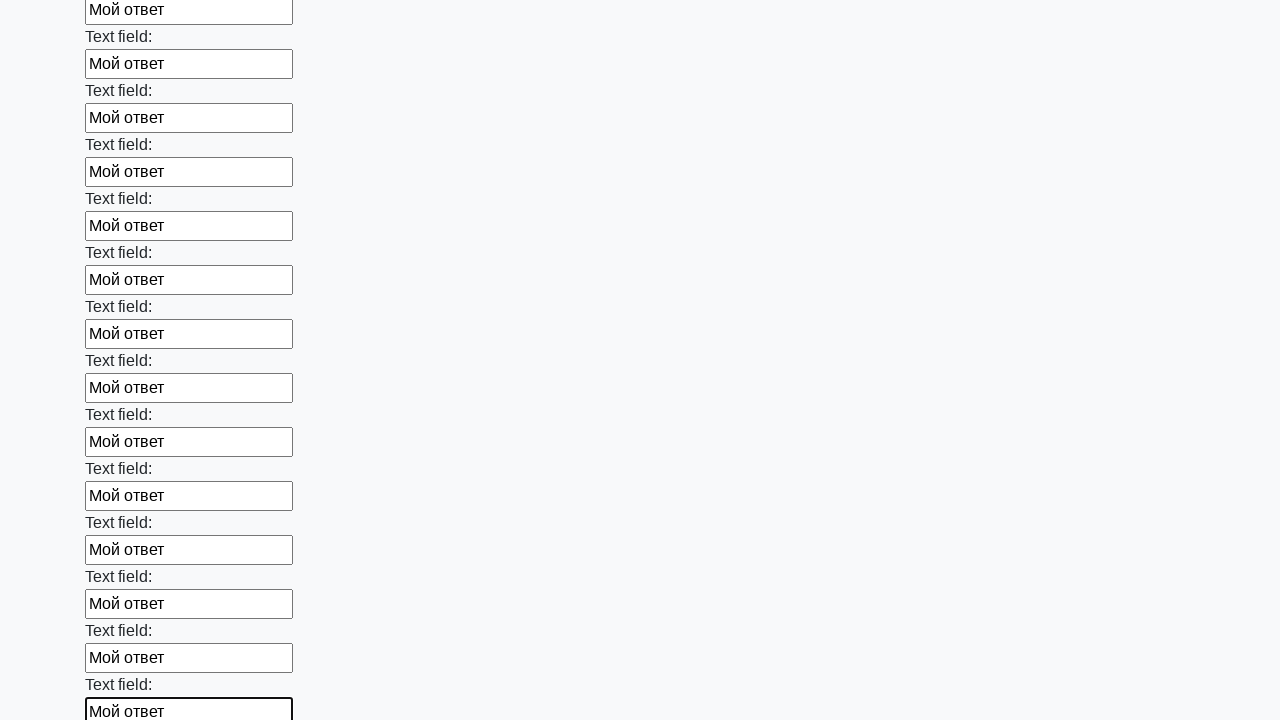

Filled input field with 'Мой ответ' on input >> nth=39
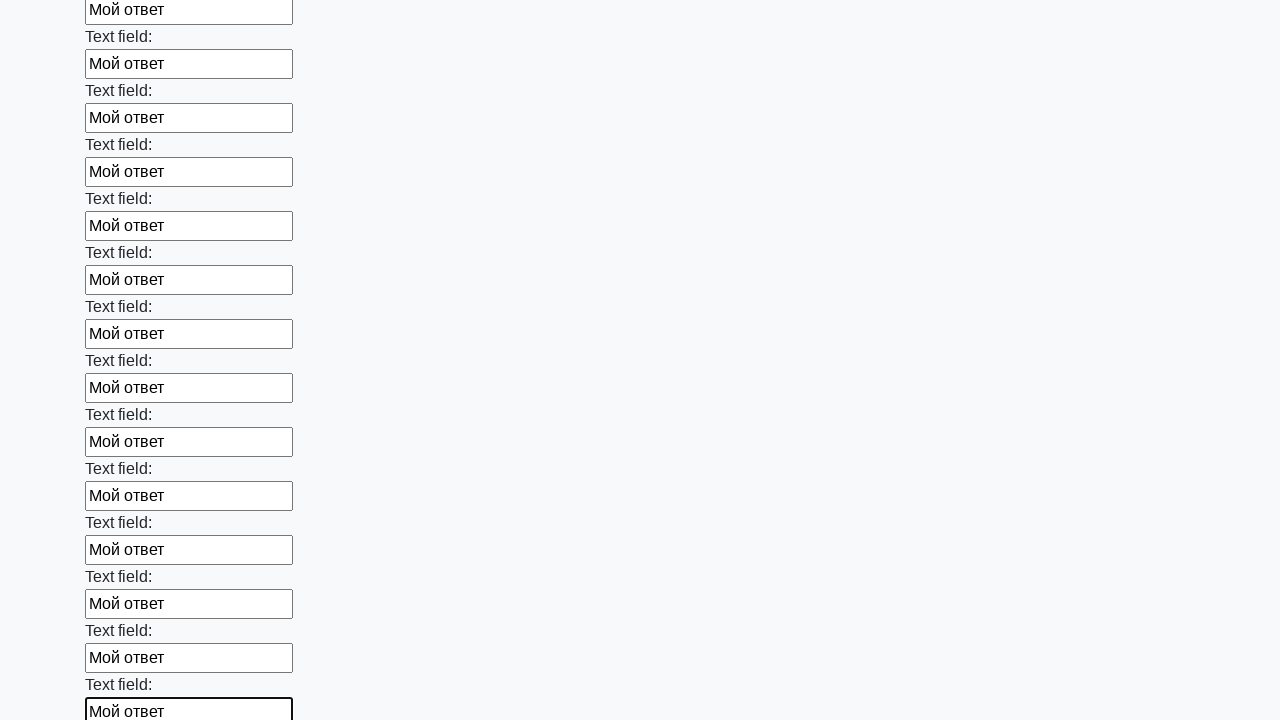

Filled input field with 'Мой ответ' on input >> nth=40
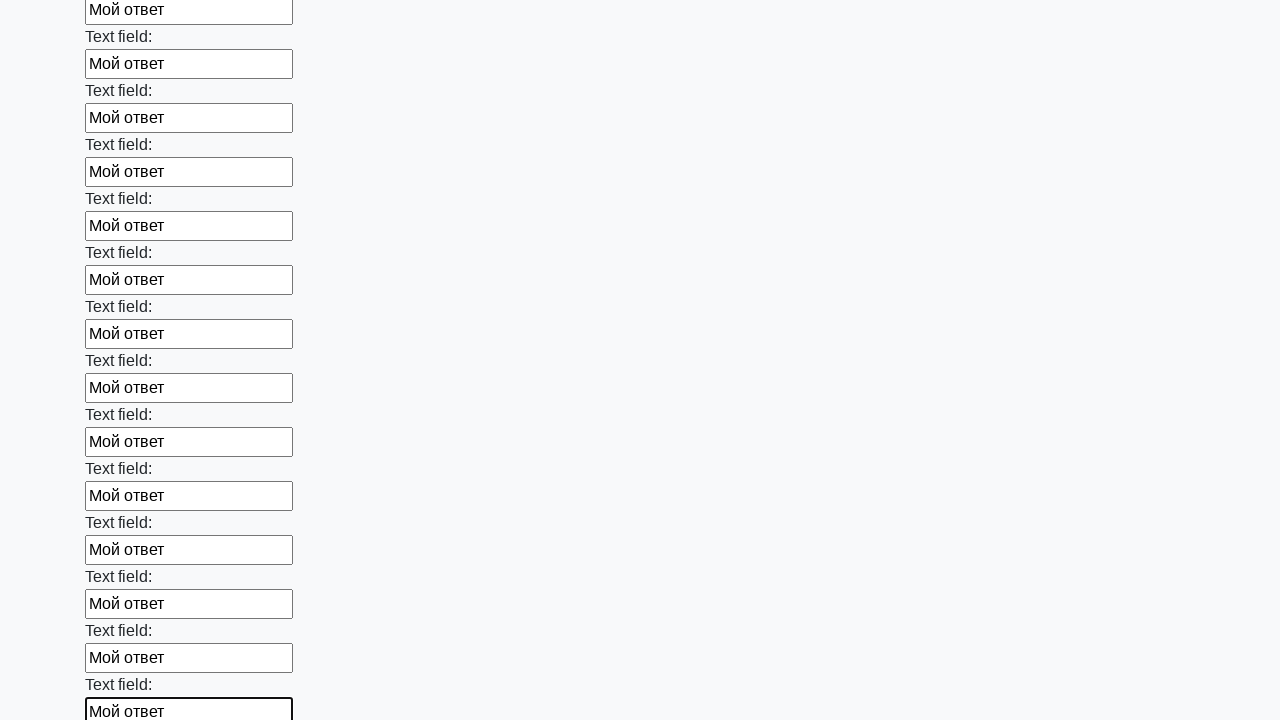

Filled input field with 'Мой ответ' on input >> nth=41
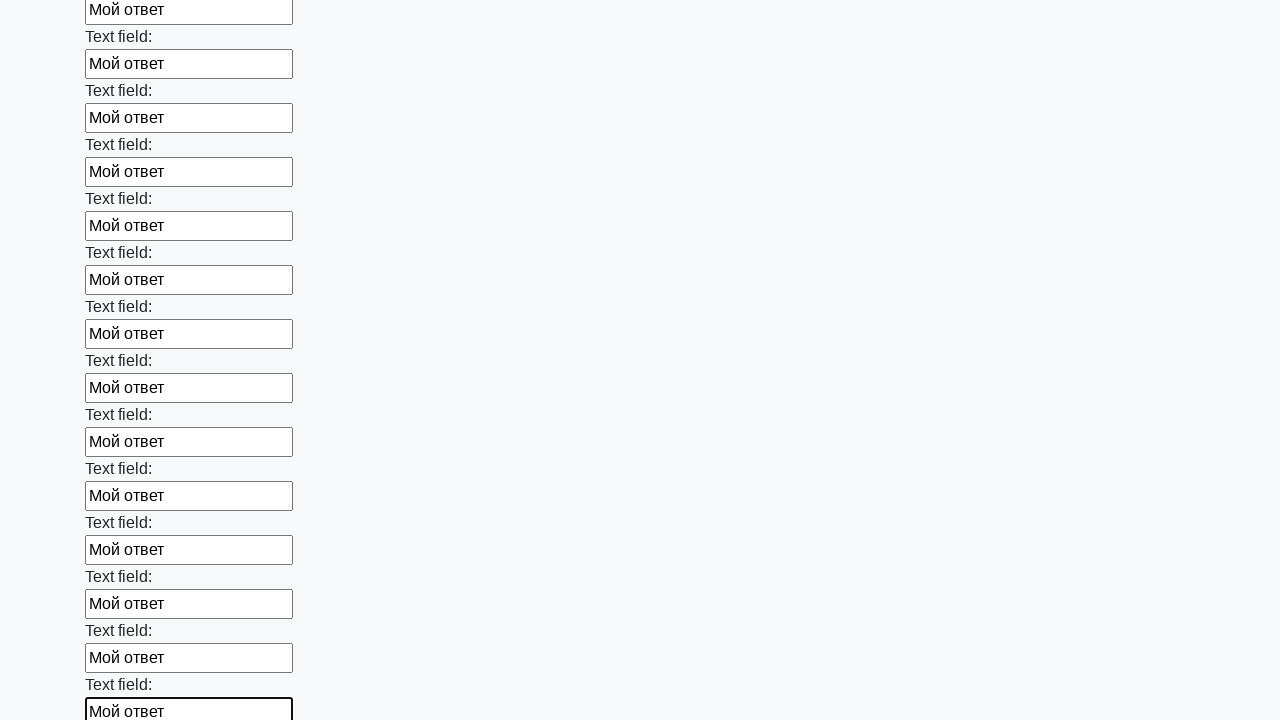

Filled input field with 'Мой ответ' on input >> nth=42
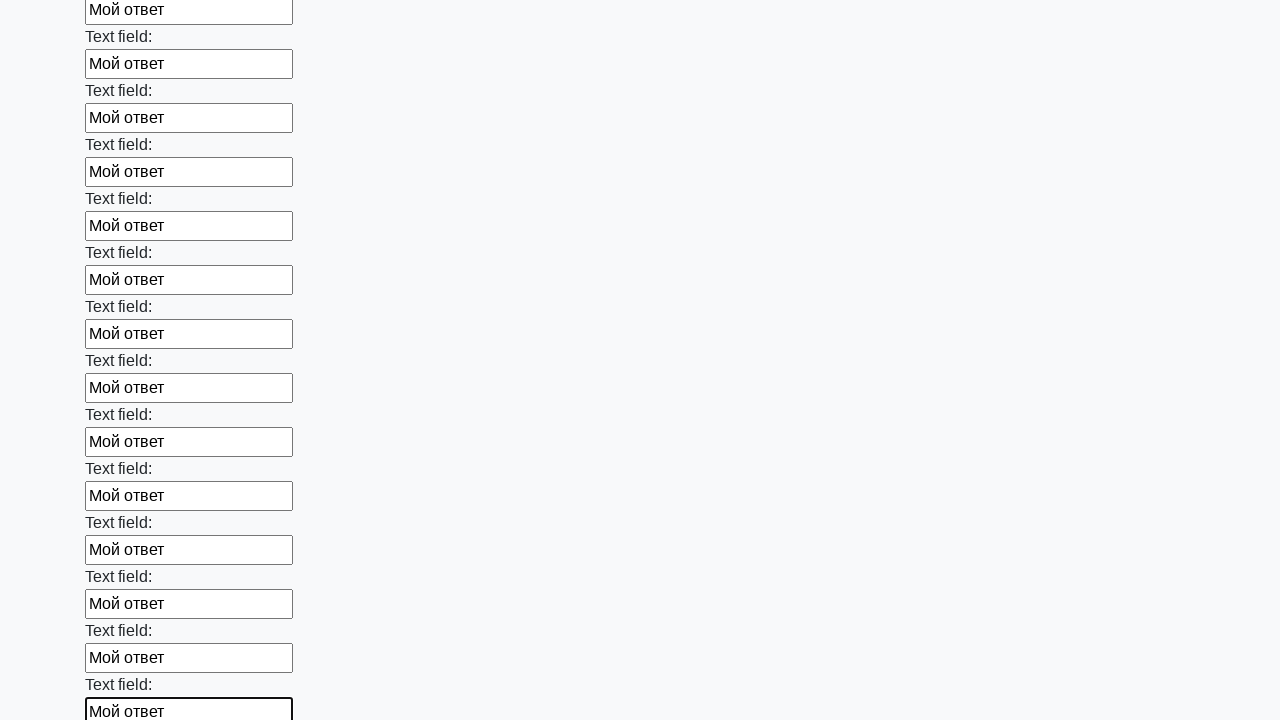

Filled input field with 'Мой ответ' on input >> nth=43
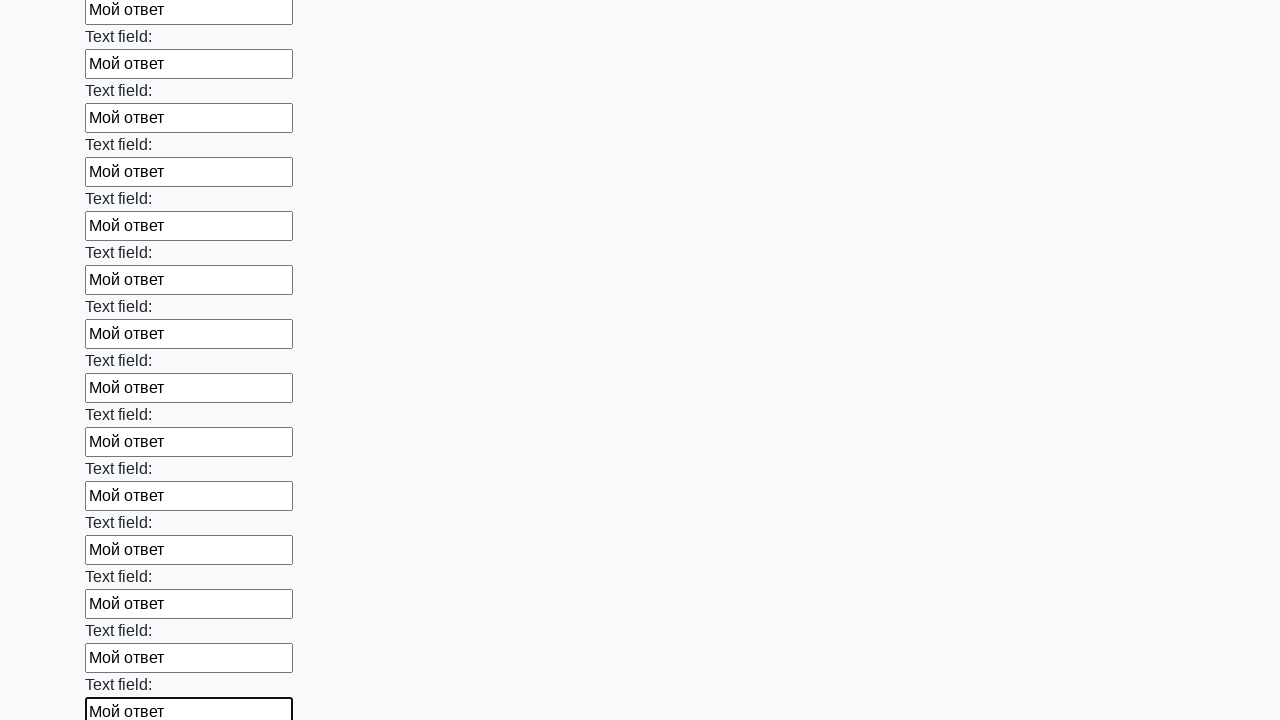

Filled input field with 'Мой ответ' on input >> nth=44
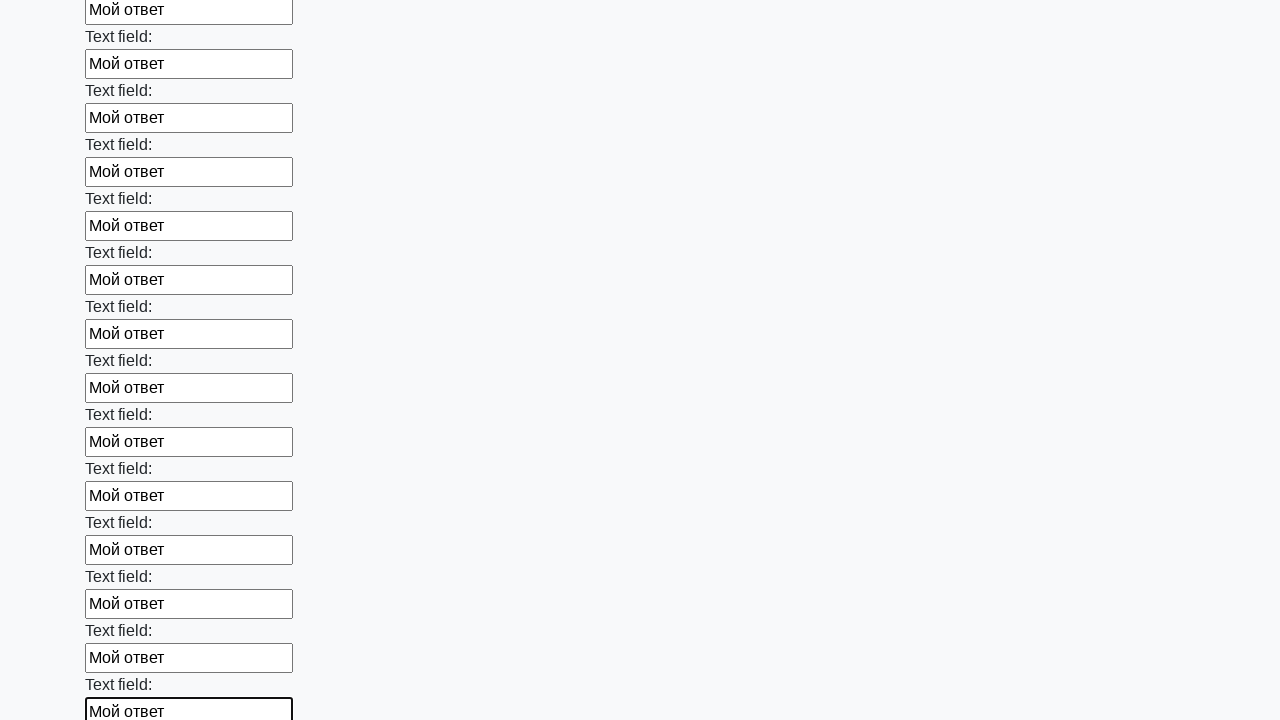

Filled input field with 'Мой ответ' on input >> nth=45
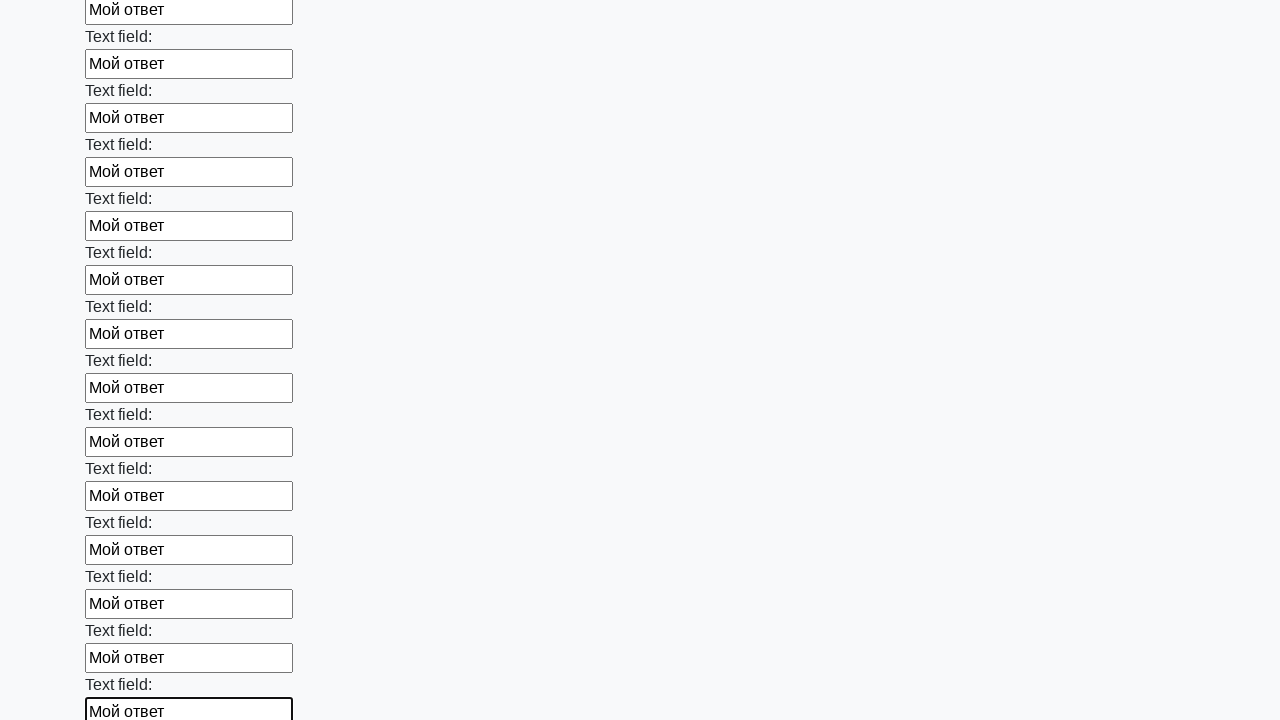

Filled input field with 'Мой ответ' on input >> nth=46
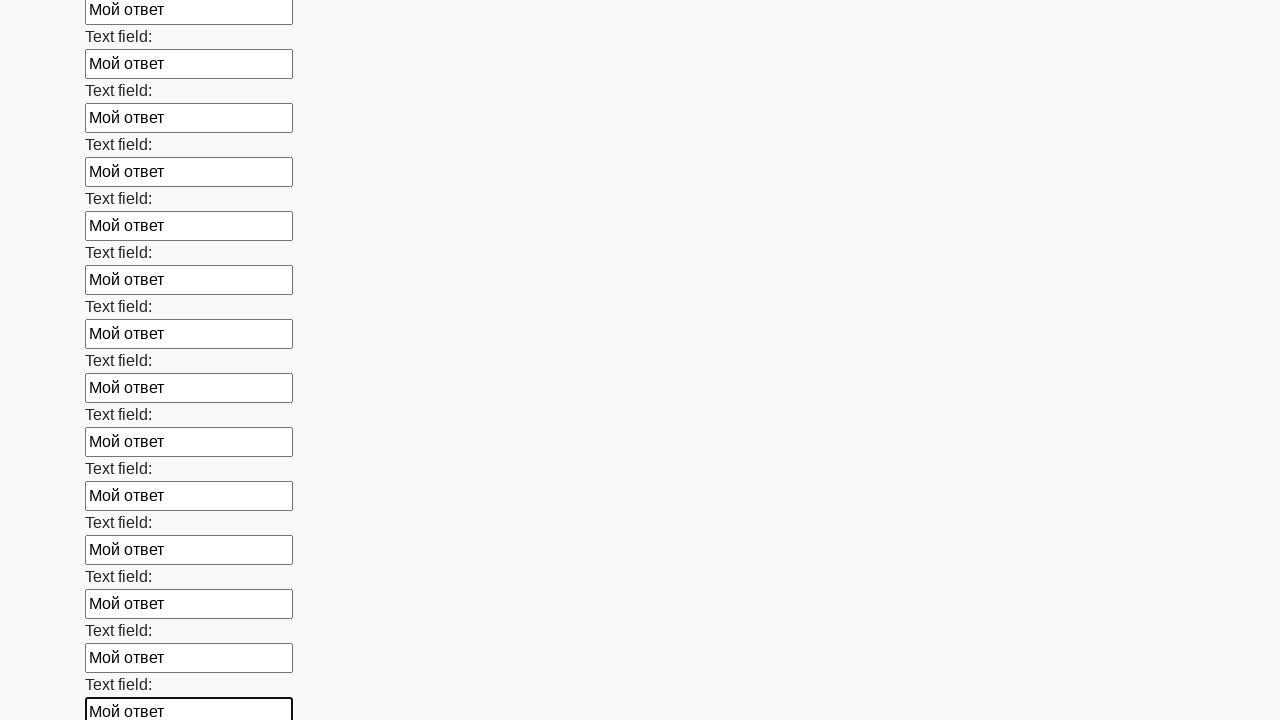

Filled input field with 'Мой ответ' on input >> nth=47
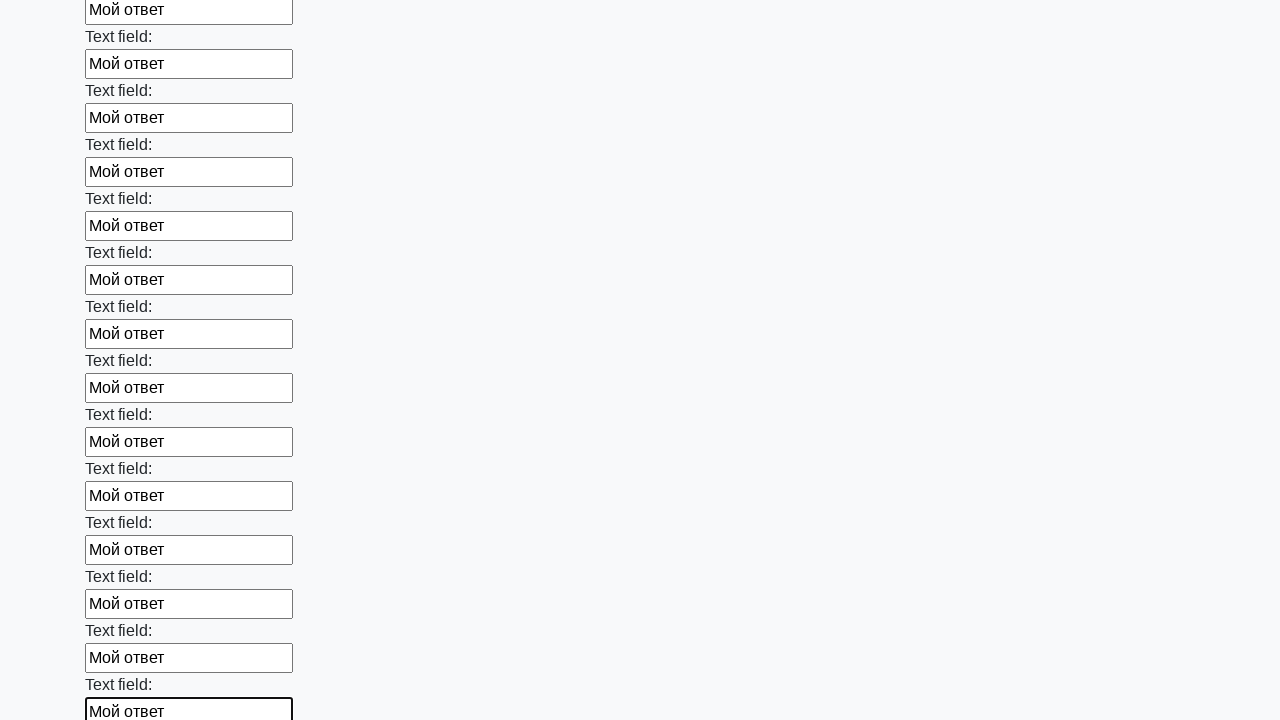

Filled input field with 'Мой ответ' on input >> nth=48
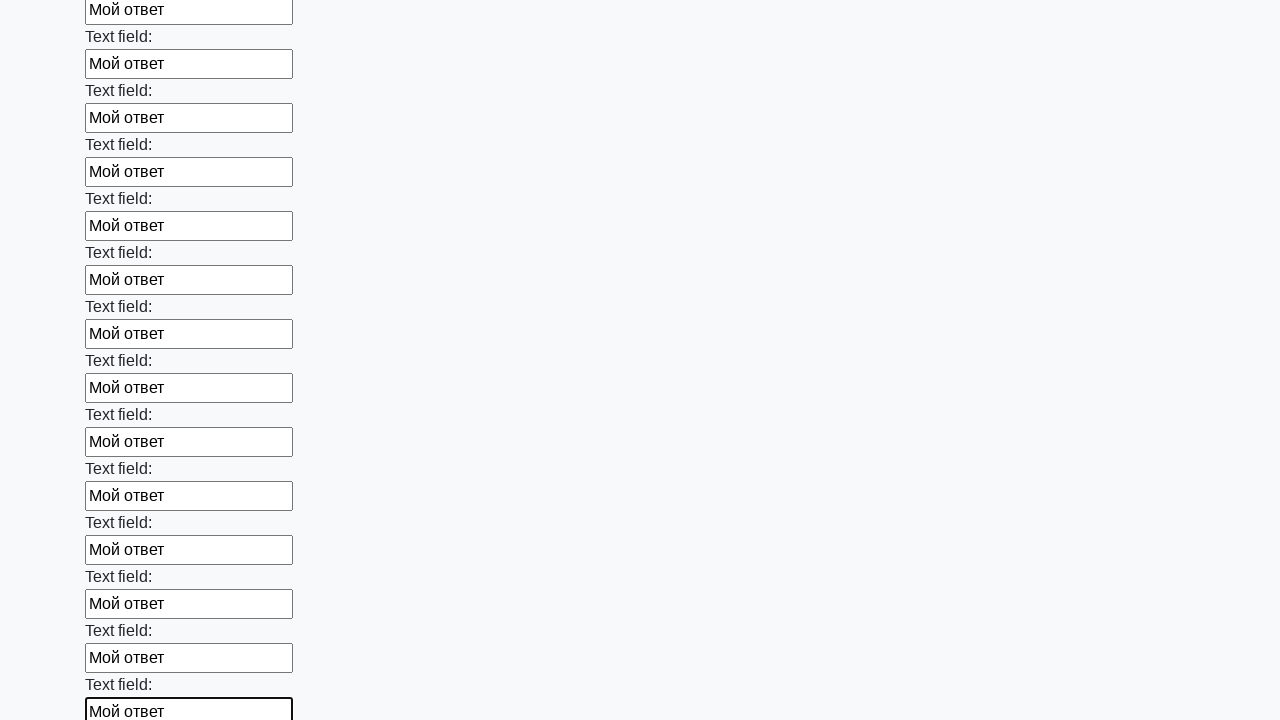

Filled input field with 'Мой ответ' on input >> nth=49
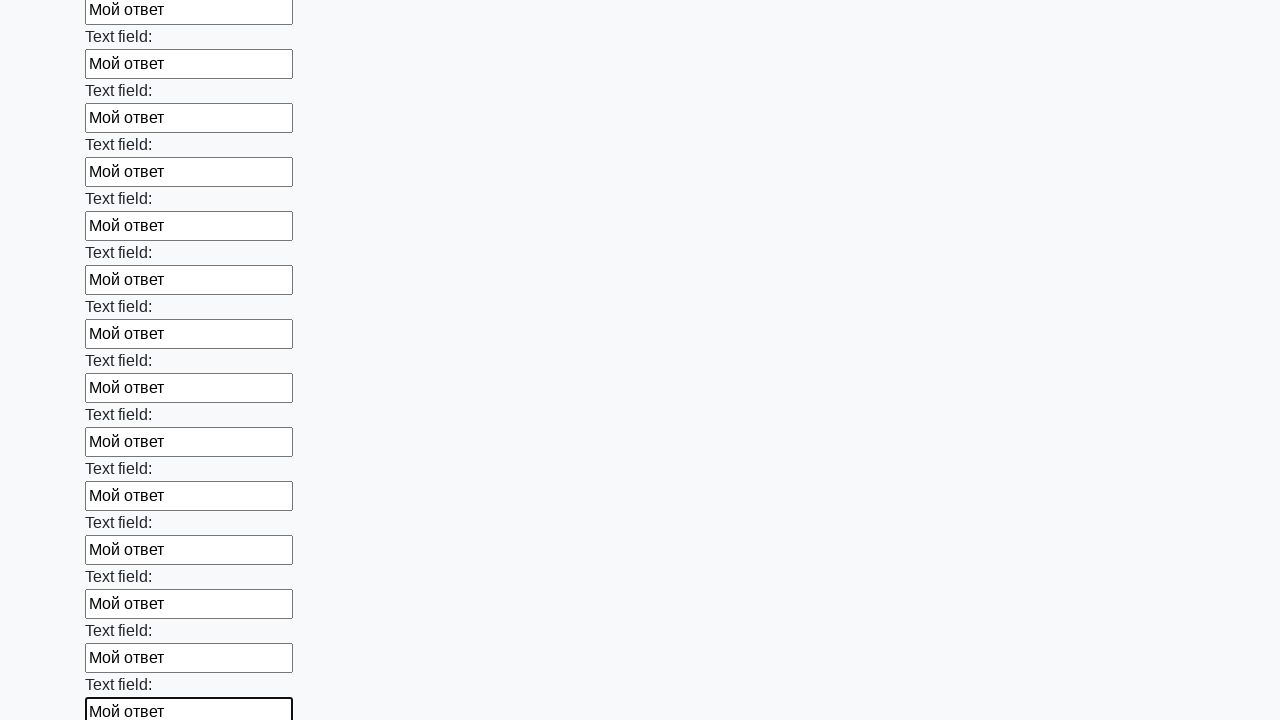

Filled input field with 'Мой ответ' on input >> nth=50
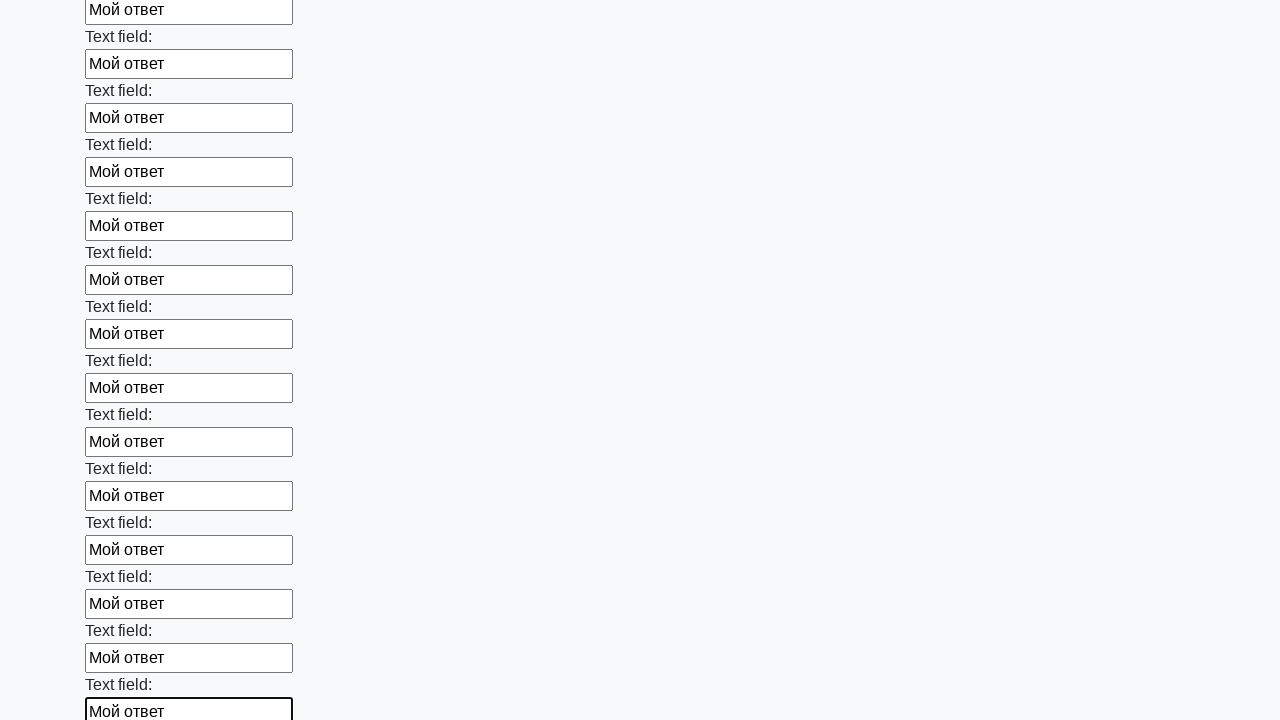

Filled input field with 'Мой ответ' on input >> nth=51
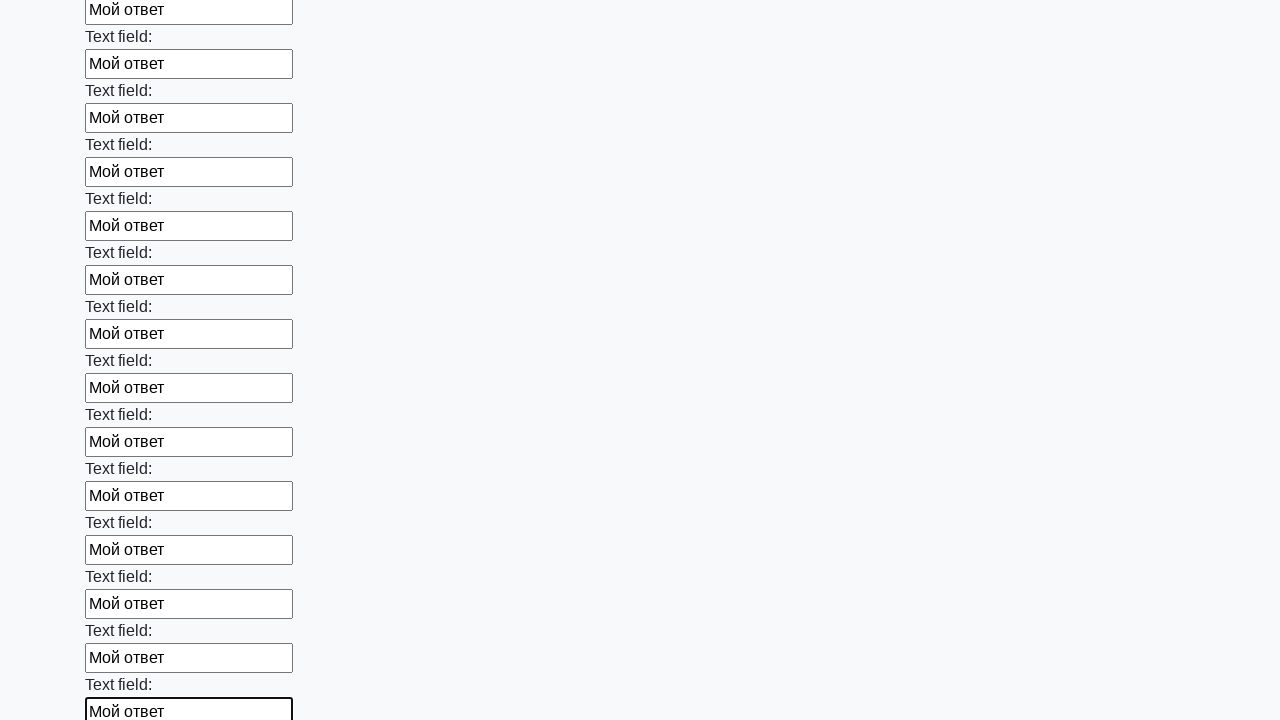

Filled input field with 'Мой ответ' on input >> nth=52
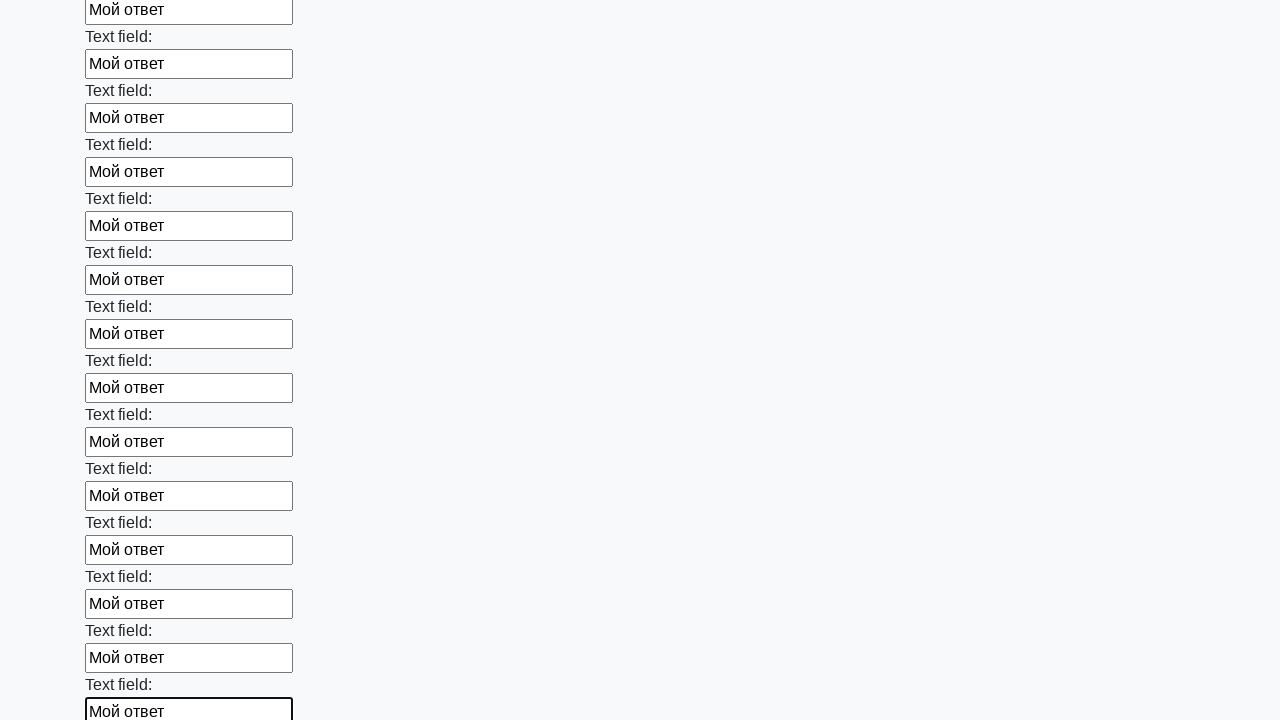

Filled input field with 'Мой ответ' on input >> nth=53
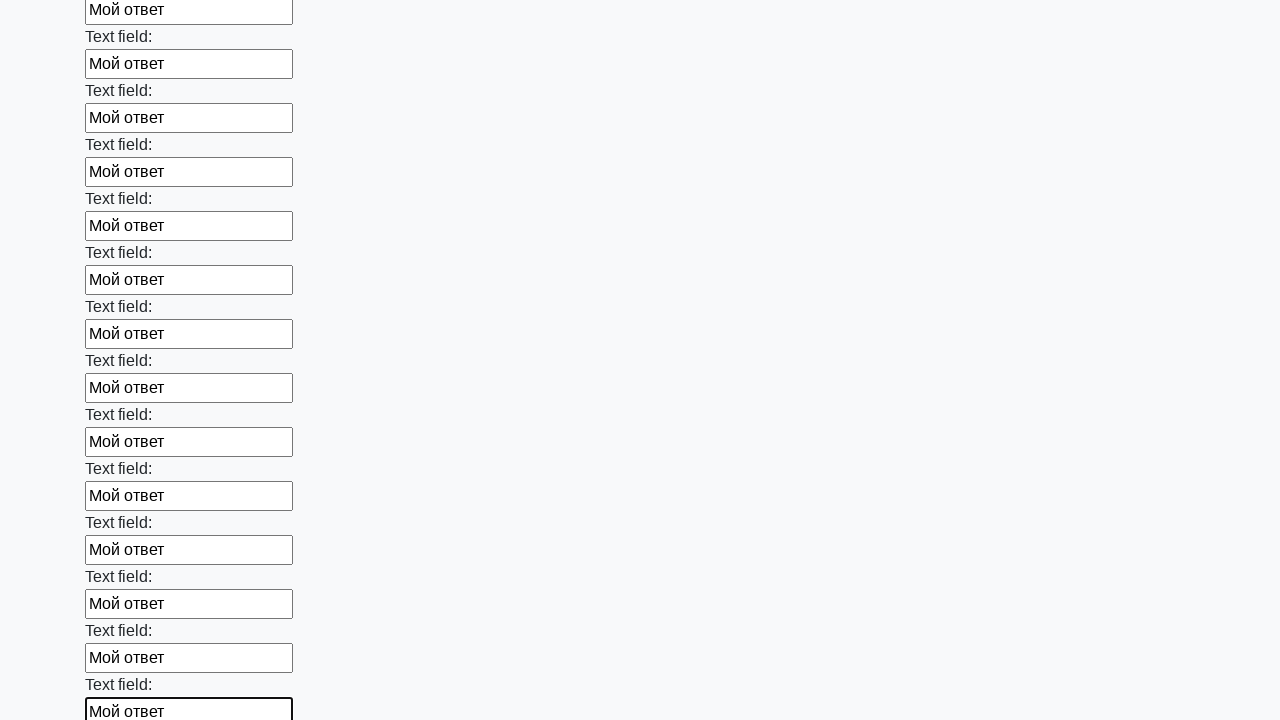

Filled input field with 'Мой ответ' on input >> nth=54
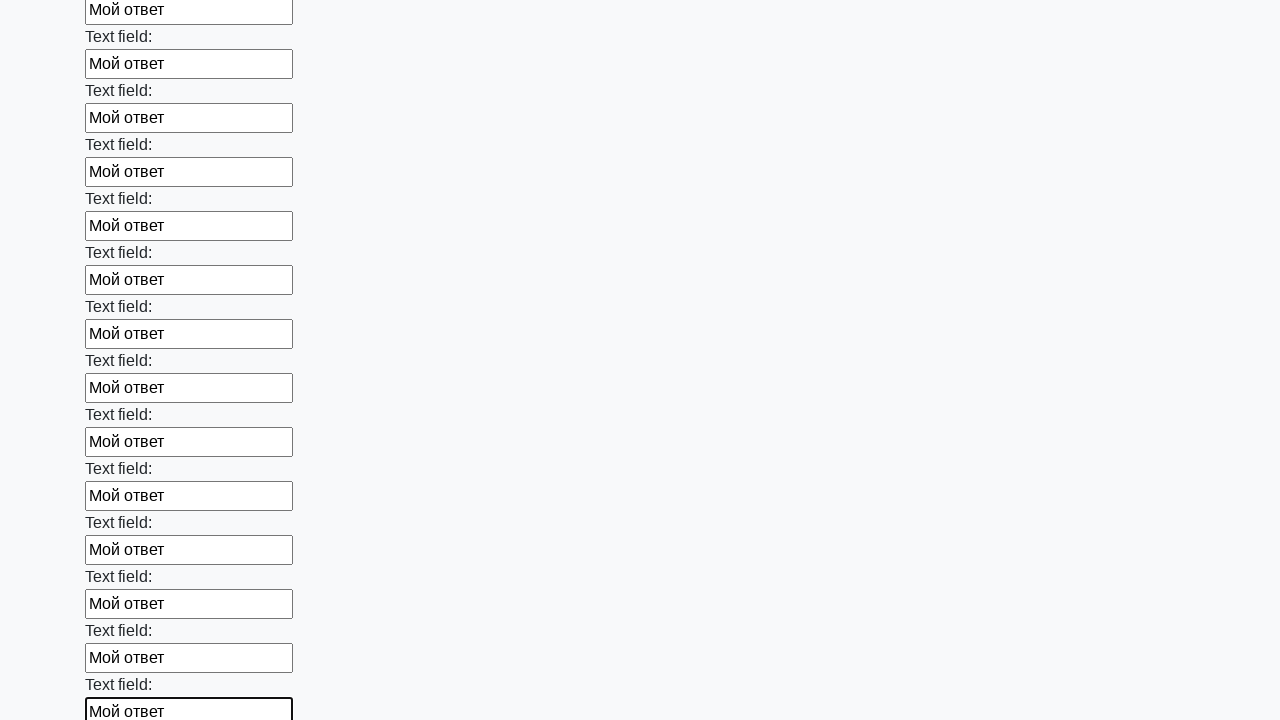

Filled input field with 'Мой ответ' on input >> nth=55
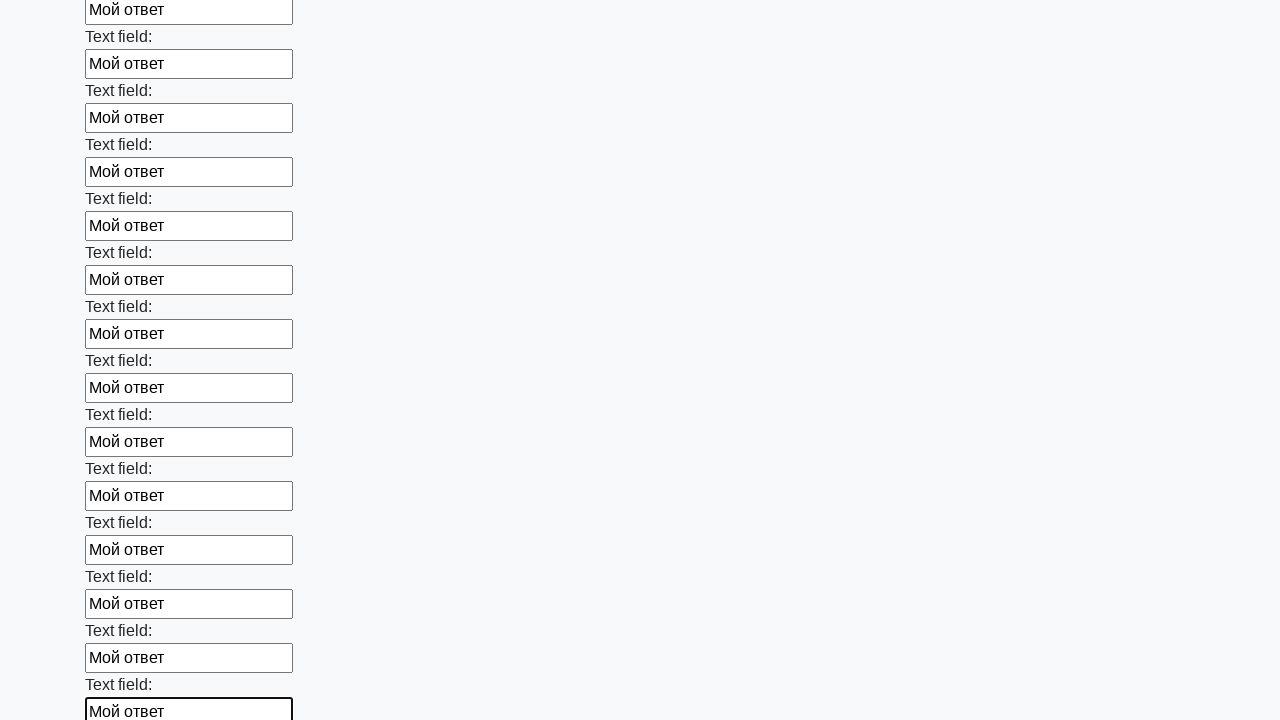

Filled input field with 'Мой ответ' on input >> nth=56
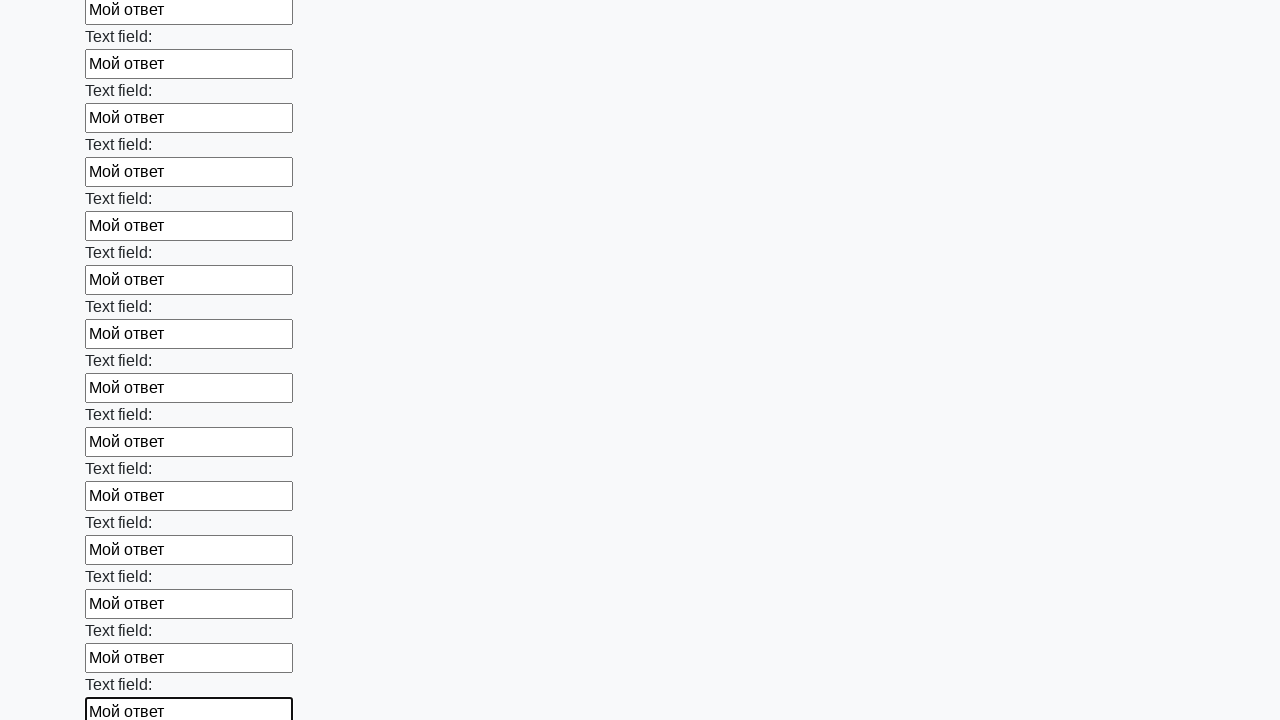

Filled input field with 'Мой ответ' on input >> nth=57
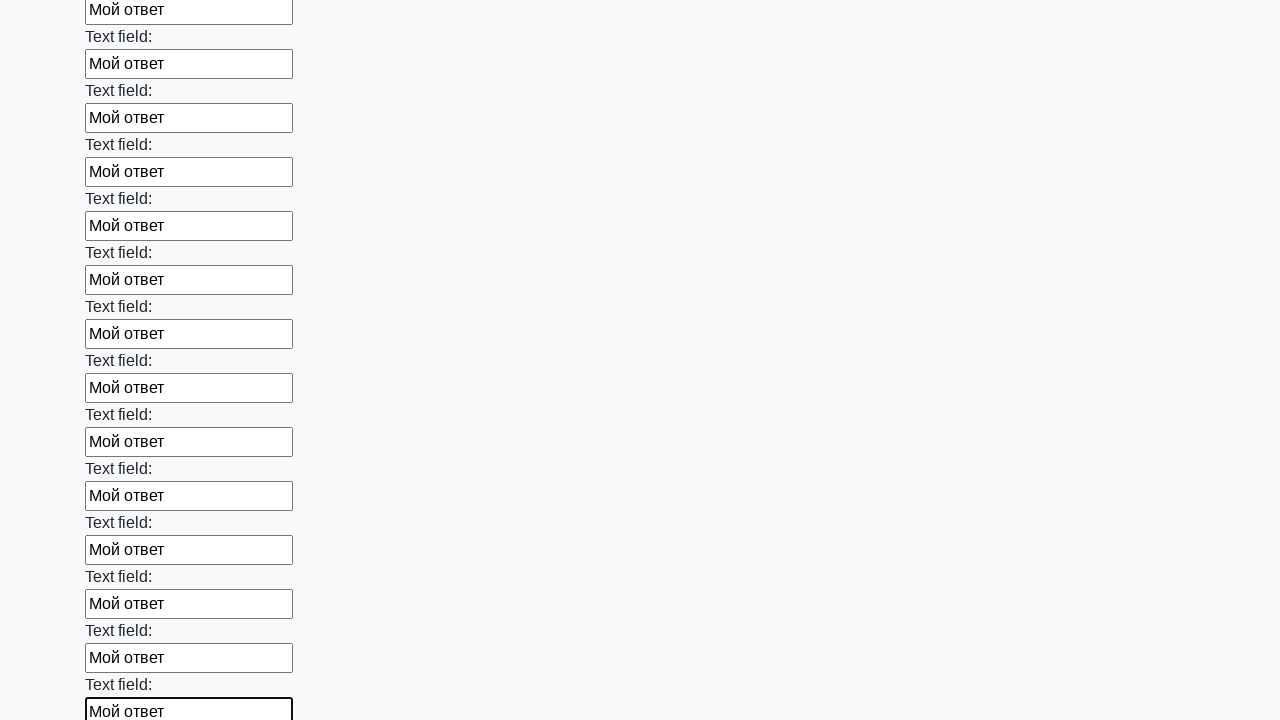

Filled input field with 'Мой ответ' on input >> nth=58
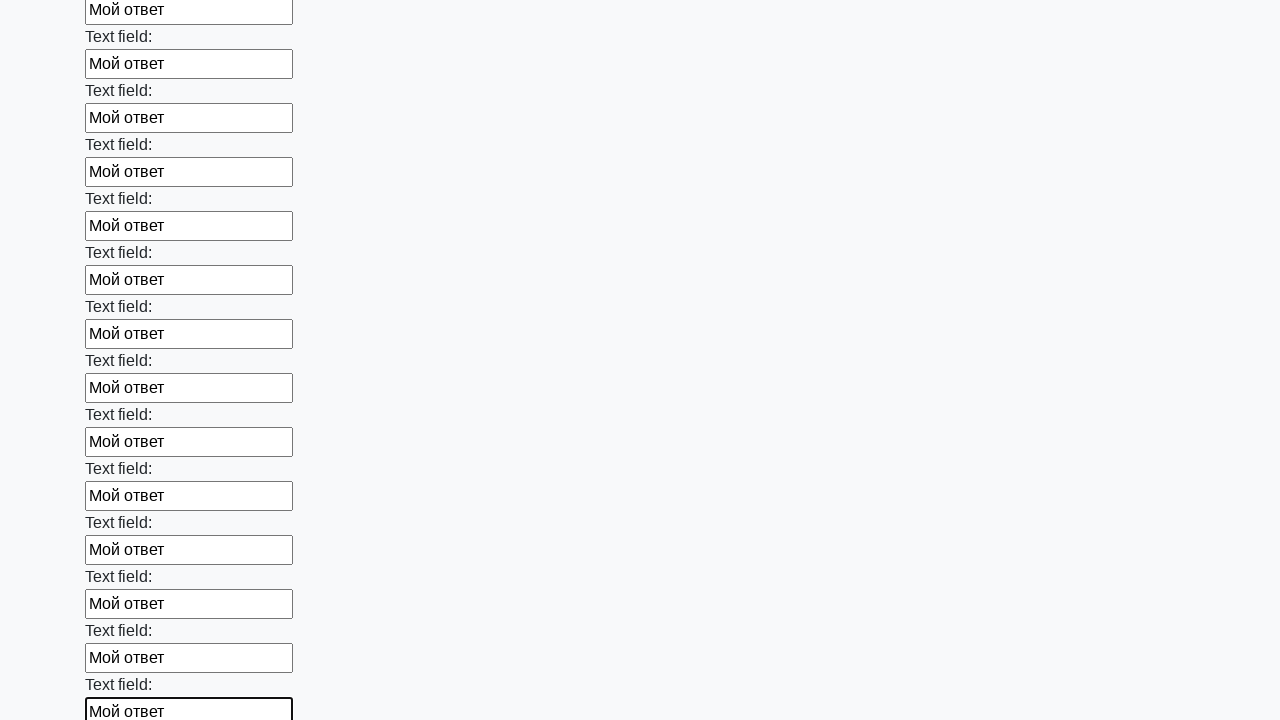

Filled input field with 'Мой ответ' on input >> nth=59
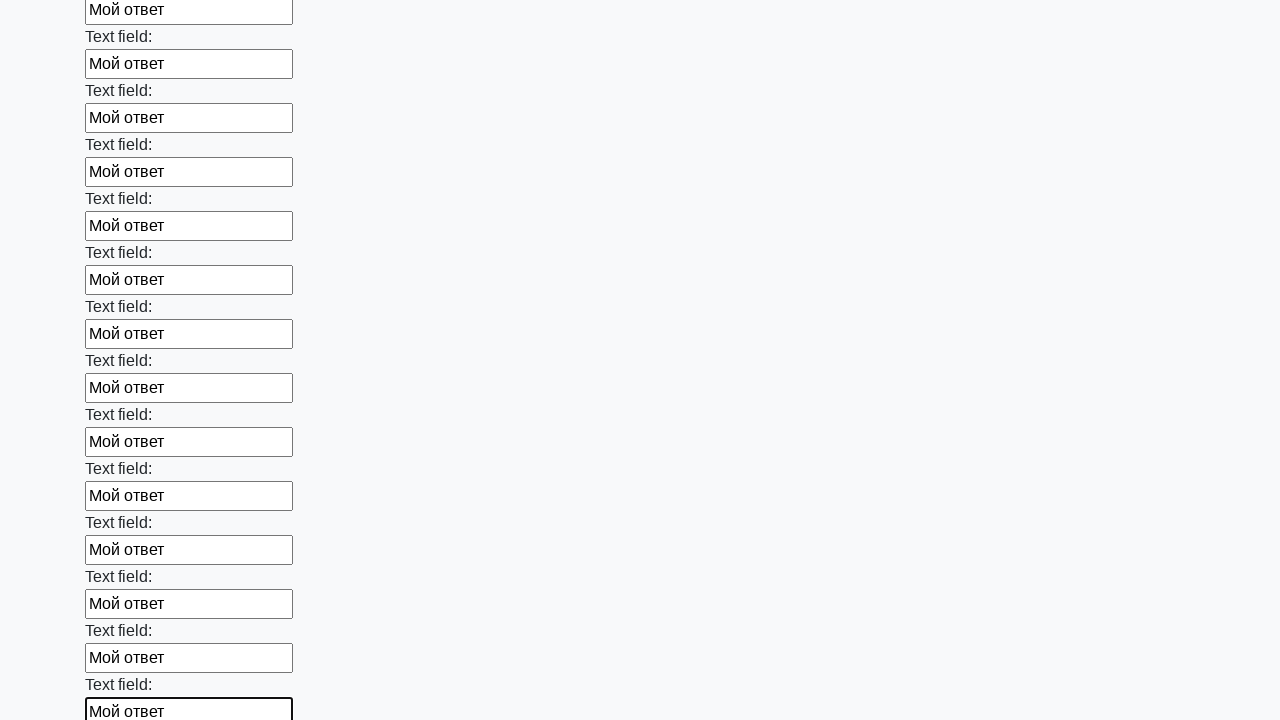

Filled input field with 'Мой ответ' on input >> nth=60
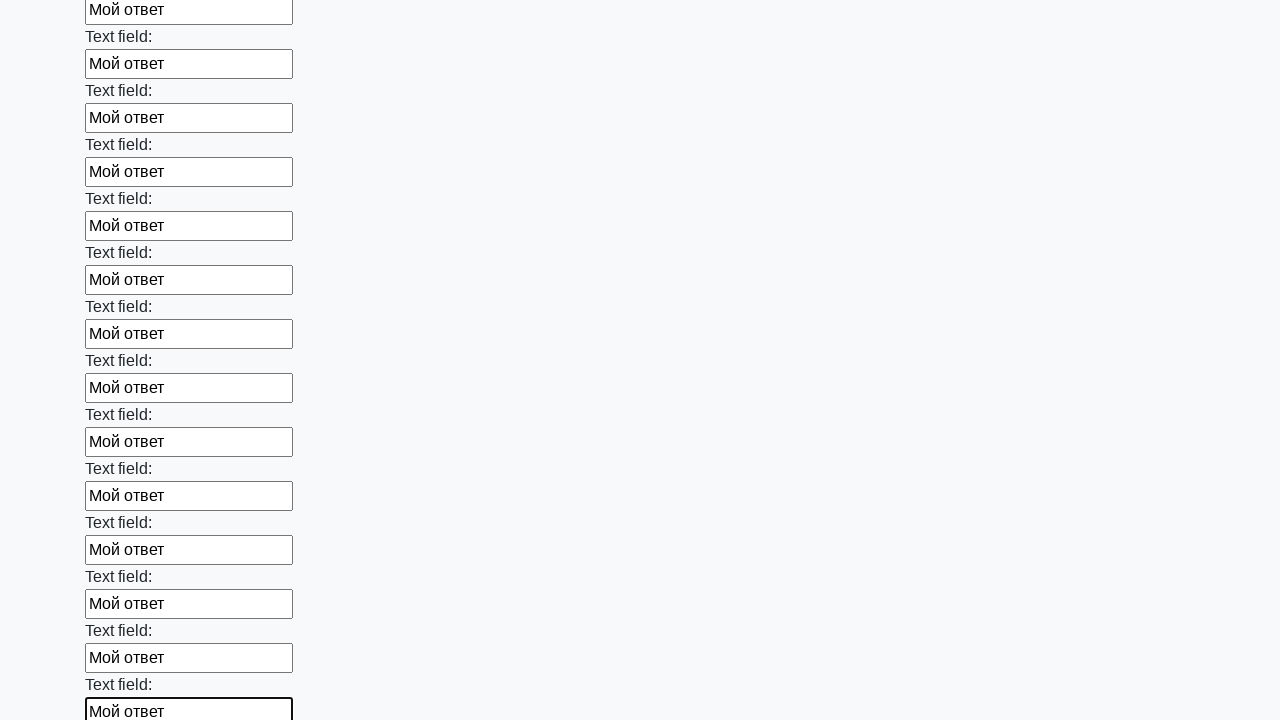

Filled input field with 'Мой ответ' on input >> nth=61
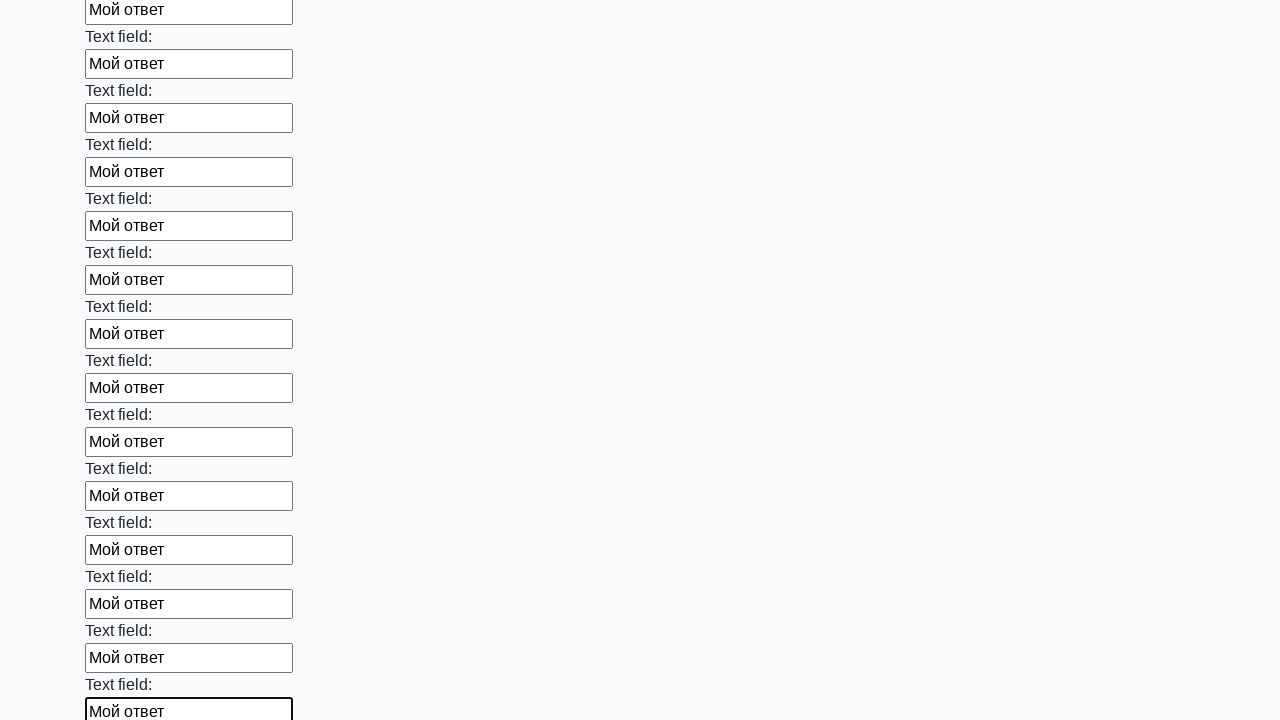

Filled input field with 'Мой ответ' on input >> nth=62
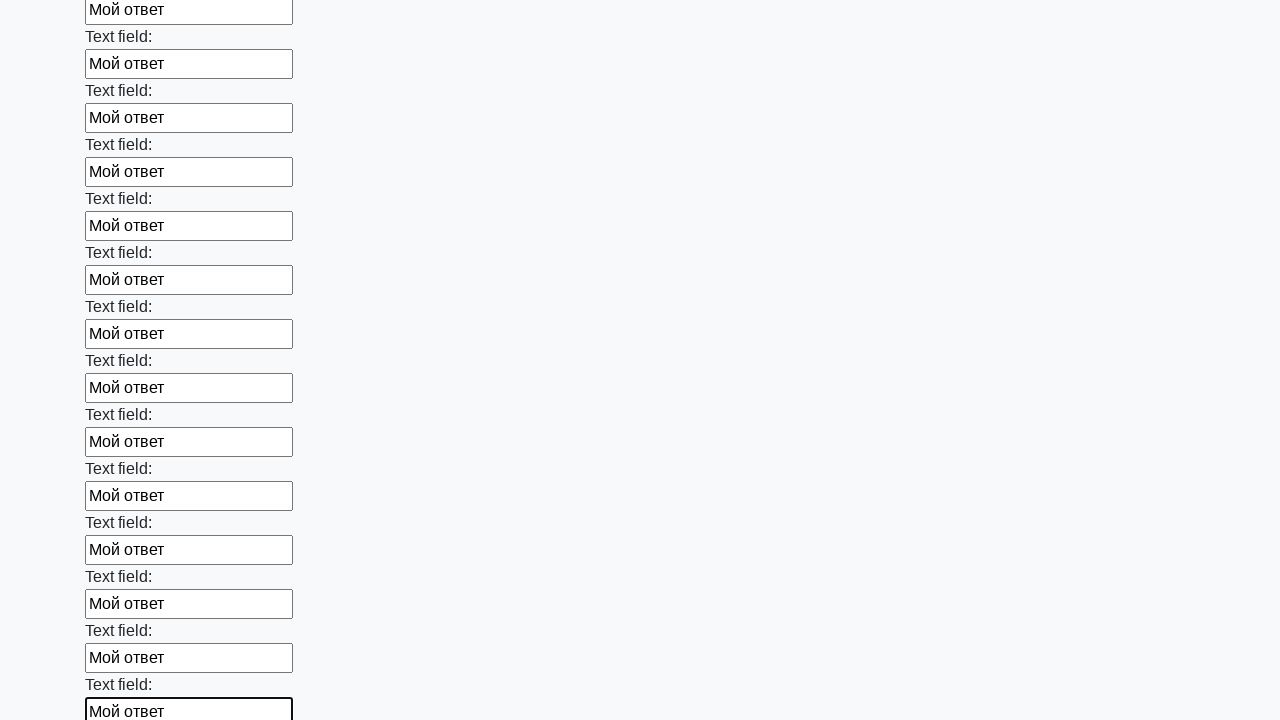

Filled input field with 'Мой ответ' on input >> nth=63
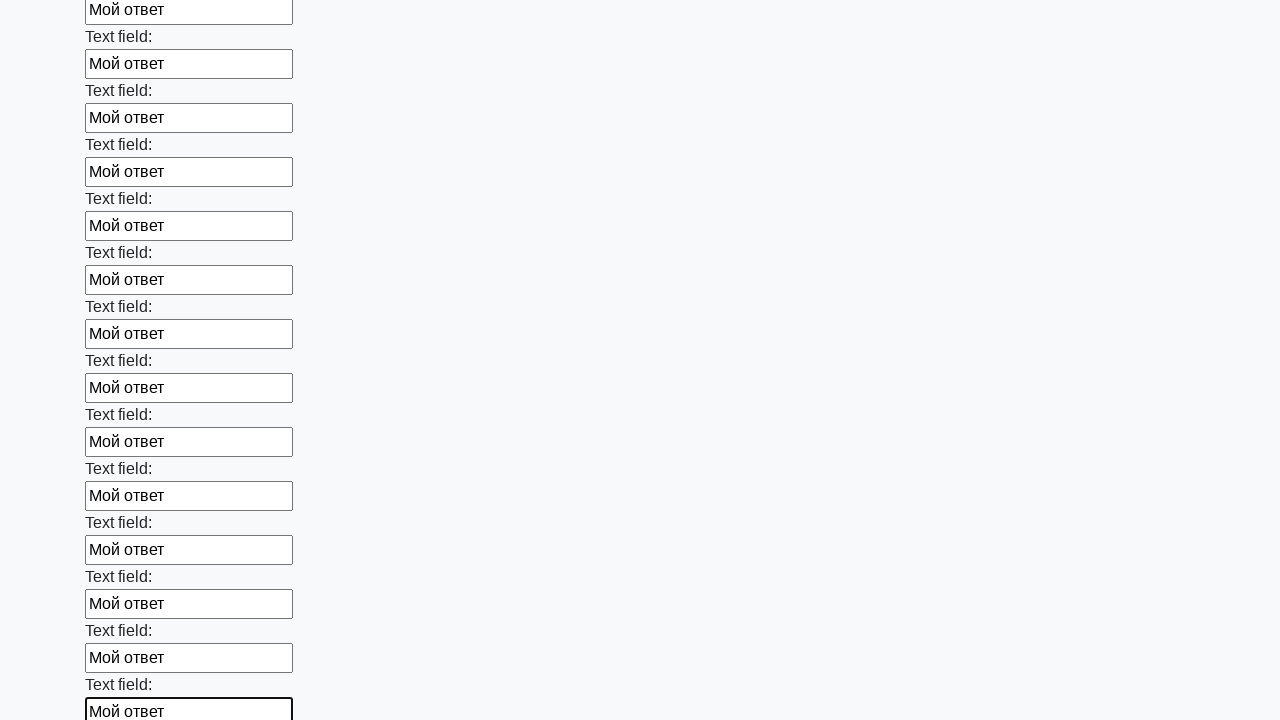

Filled input field with 'Мой ответ' on input >> nth=64
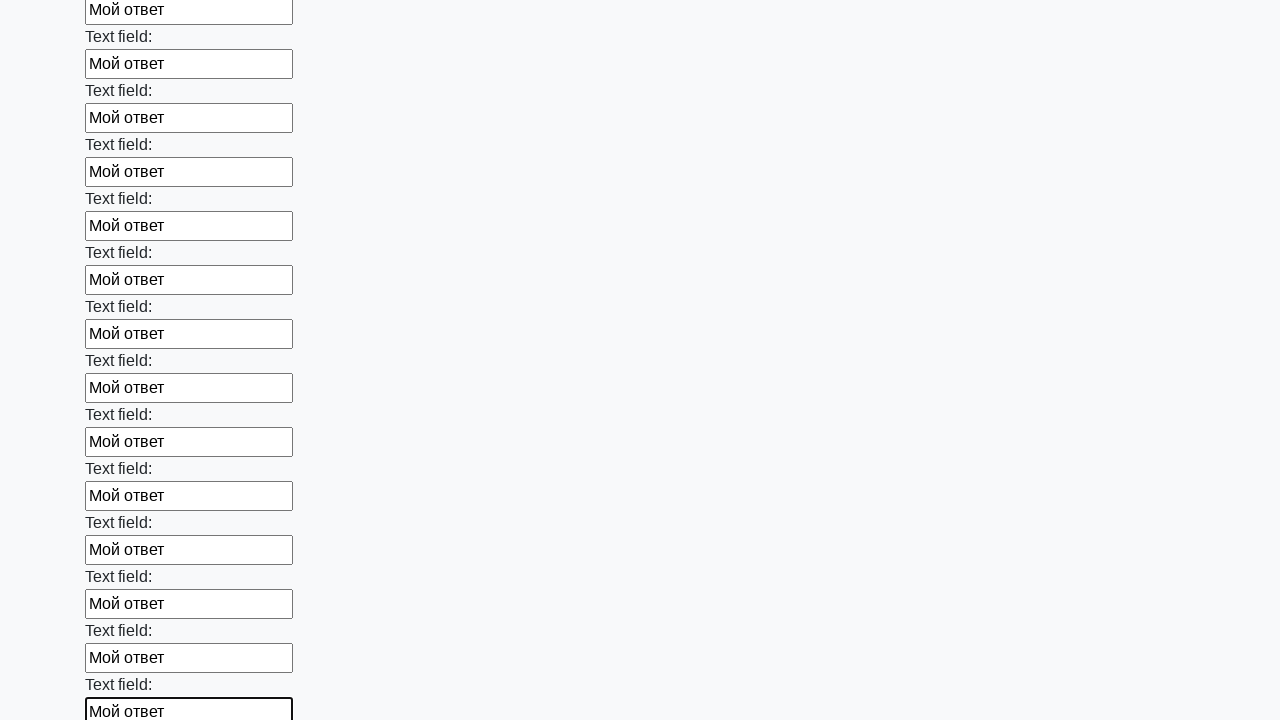

Filled input field with 'Мой ответ' on input >> nth=65
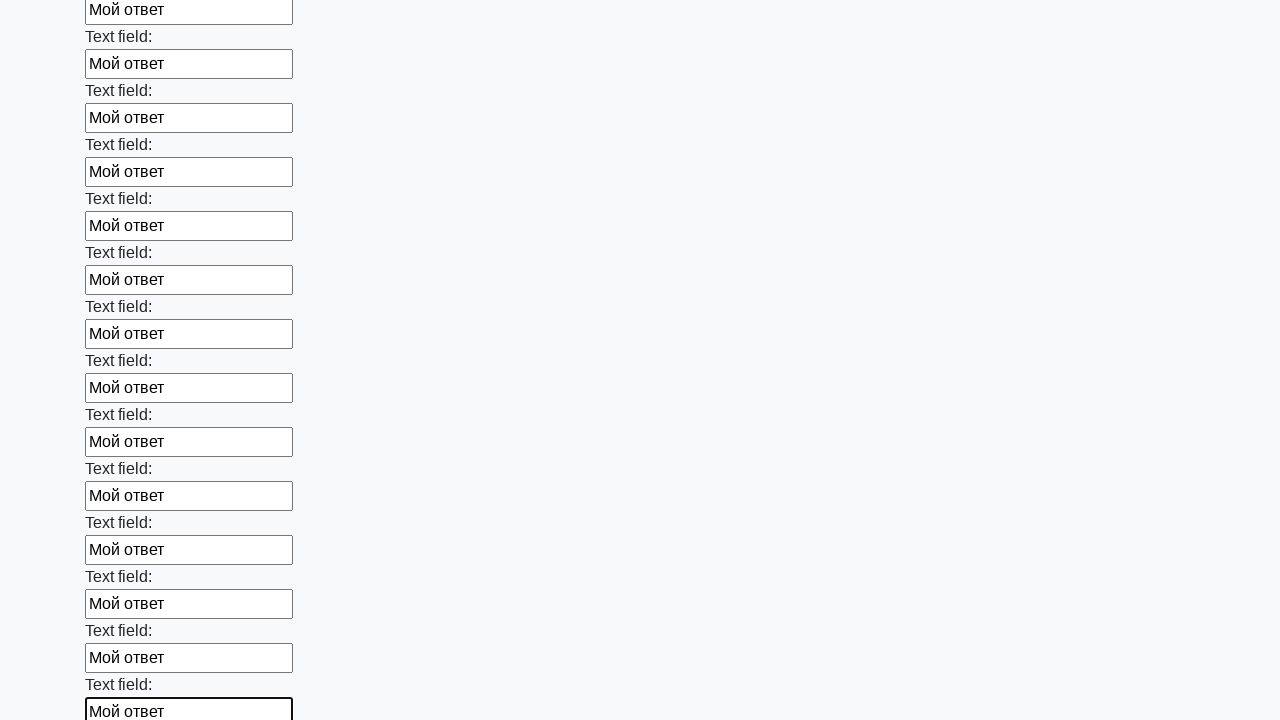

Filled input field with 'Мой ответ' on input >> nth=66
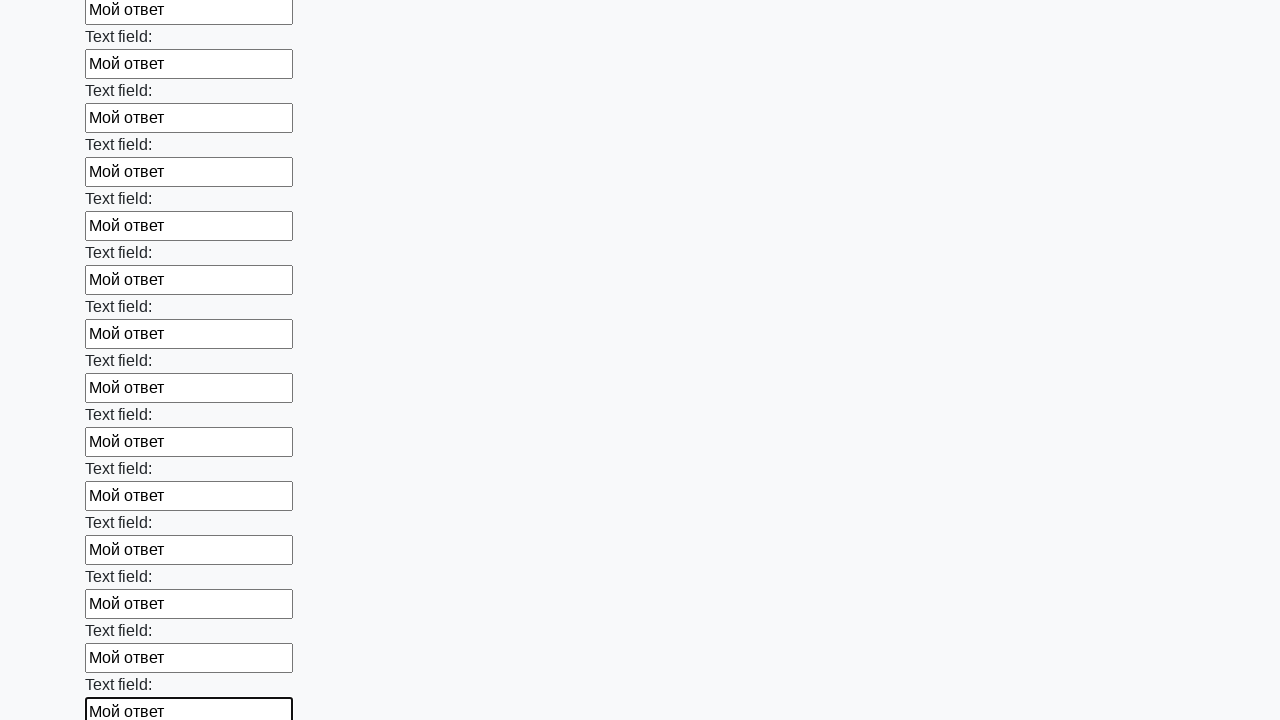

Filled input field with 'Мой ответ' on input >> nth=67
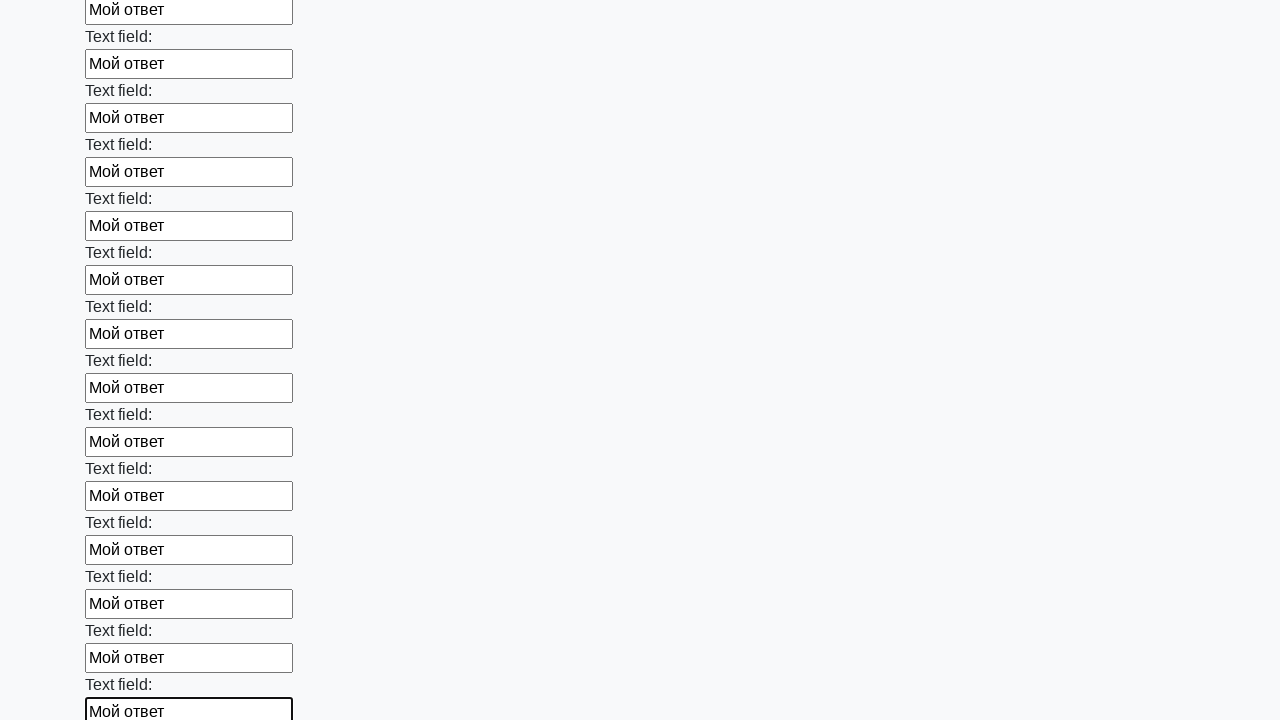

Filled input field with 'Мой ответ' on input >> nth=68
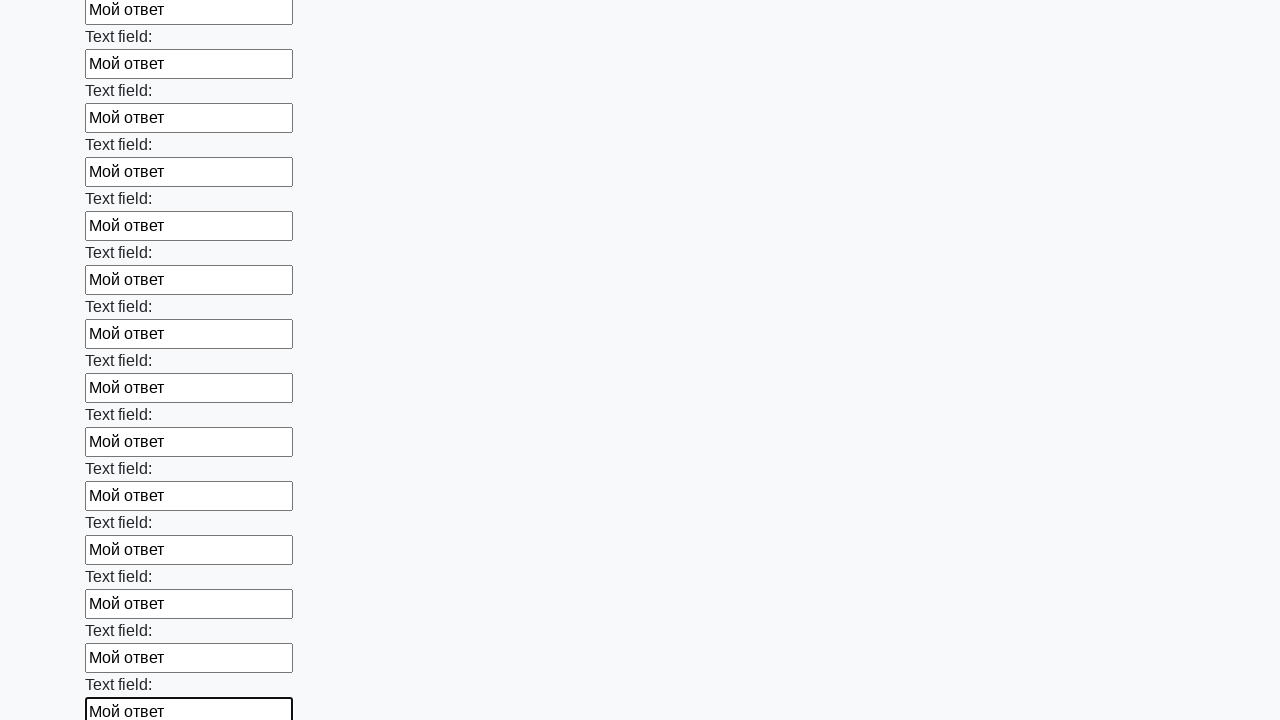

Filled input field with 'Мой ответ' on input >> nth=69
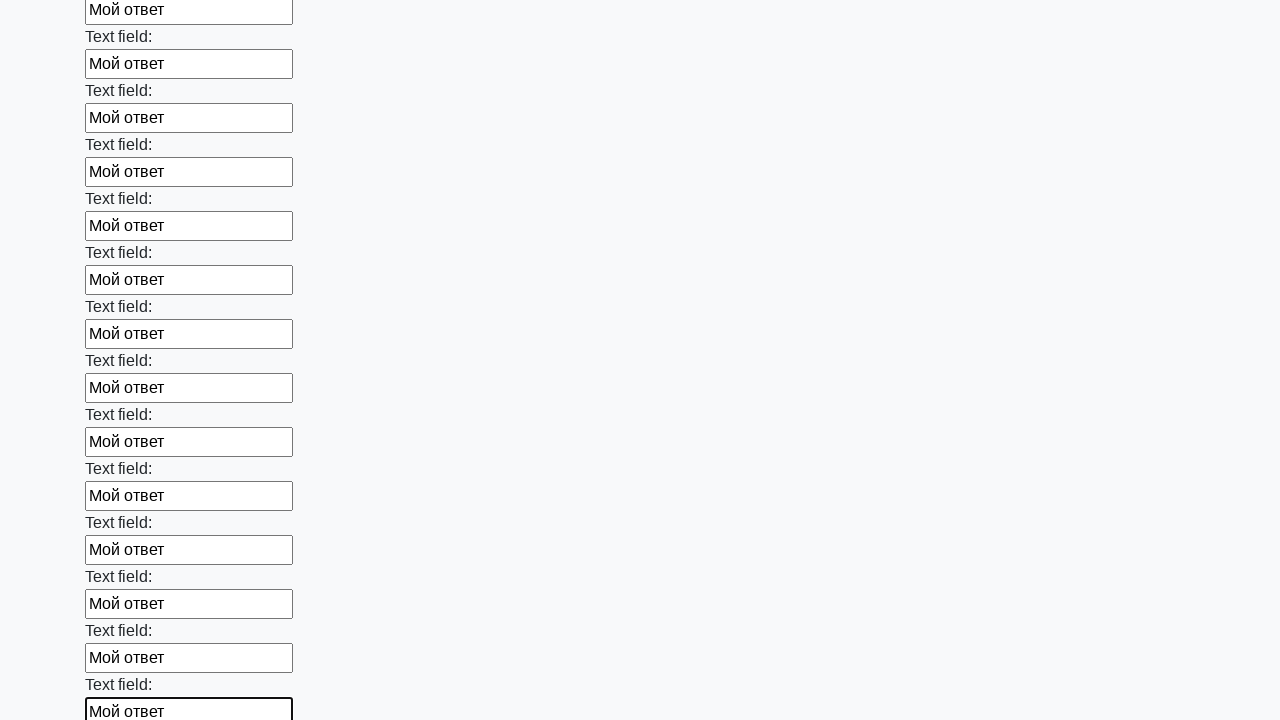

Filled input field with 'Мой ответ' on input >> nth=70
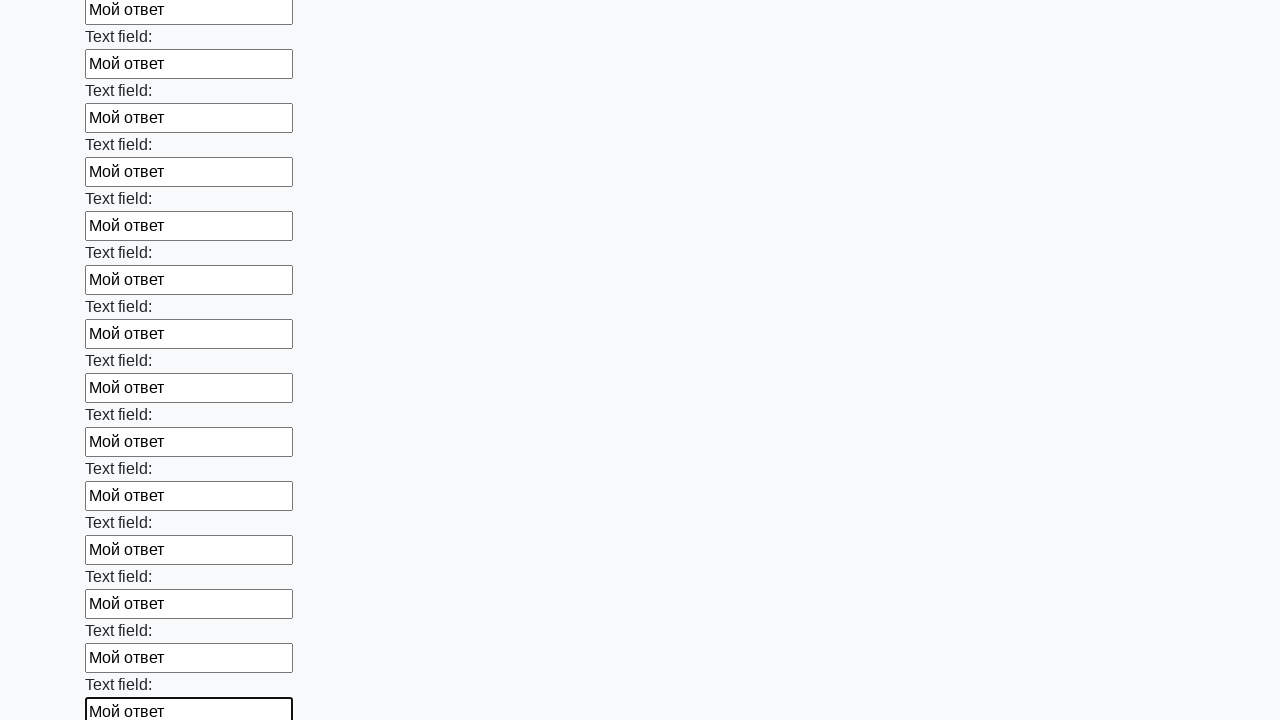

Filled input field with 'Мой ответ' on input >> nth=71
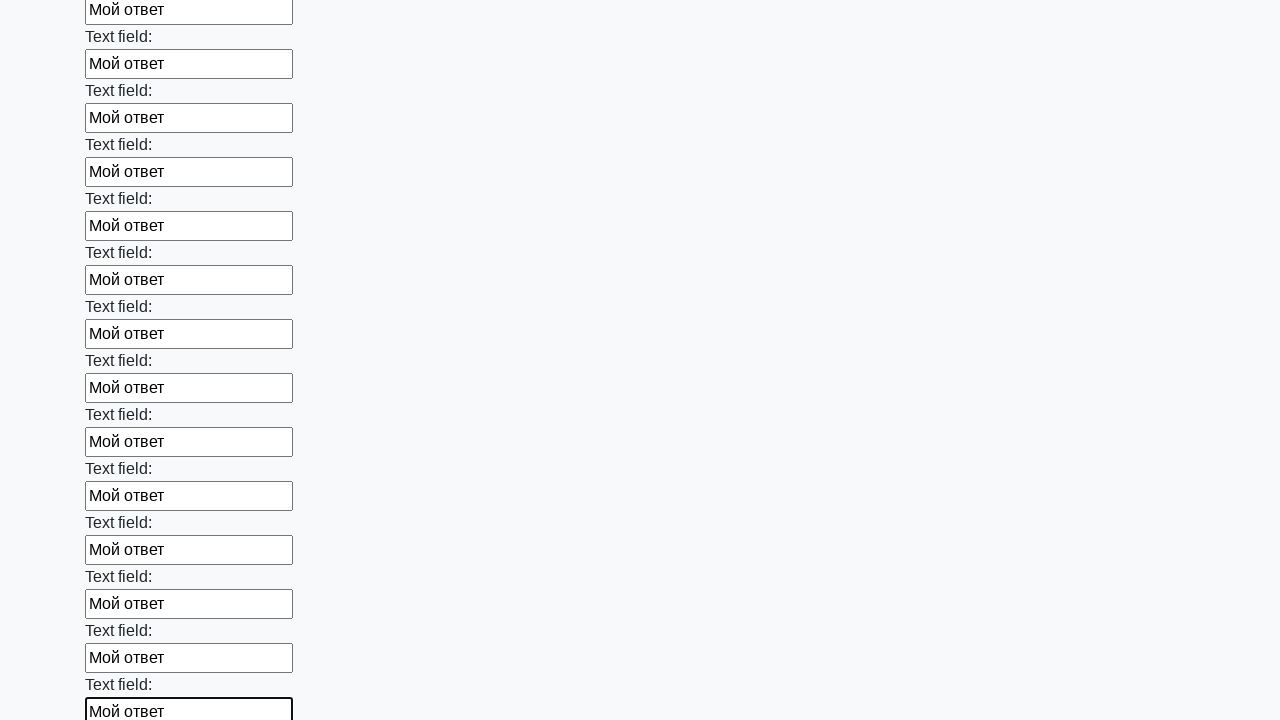

Filled input field with 'Мой ответ' on input >> nth=72
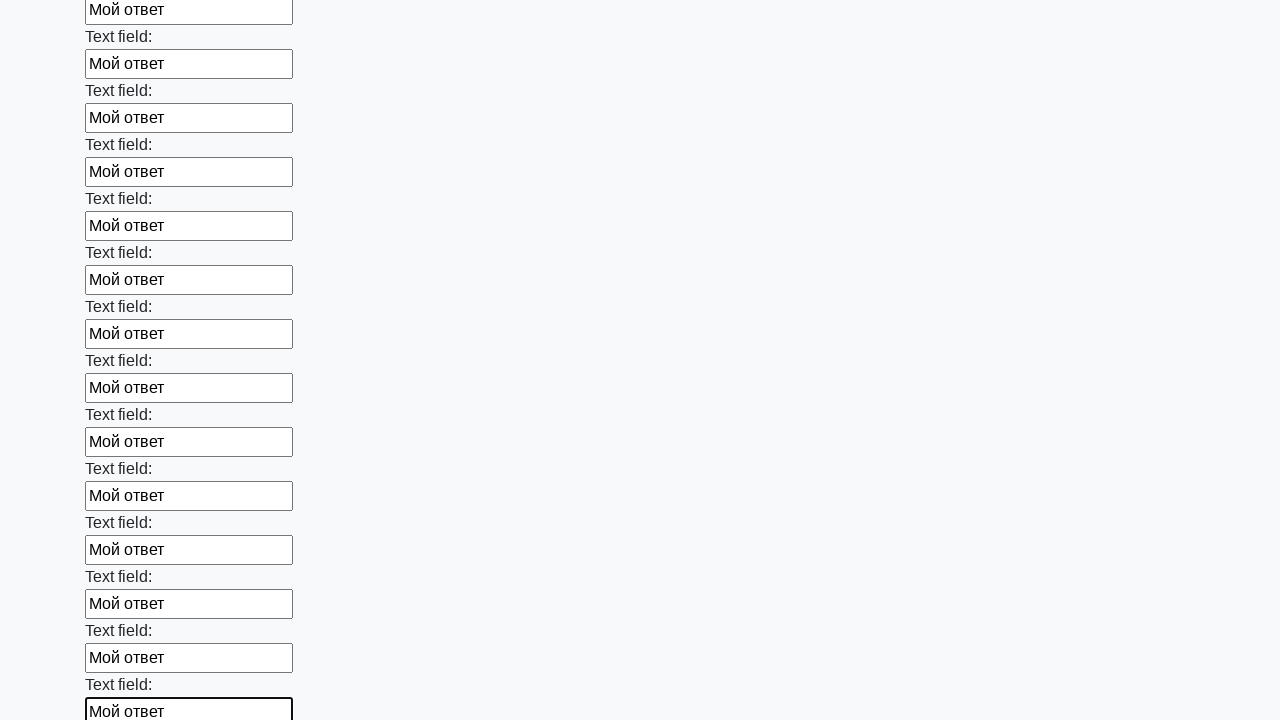

Filled input field with 'Мой ответ' on input >> nth=73
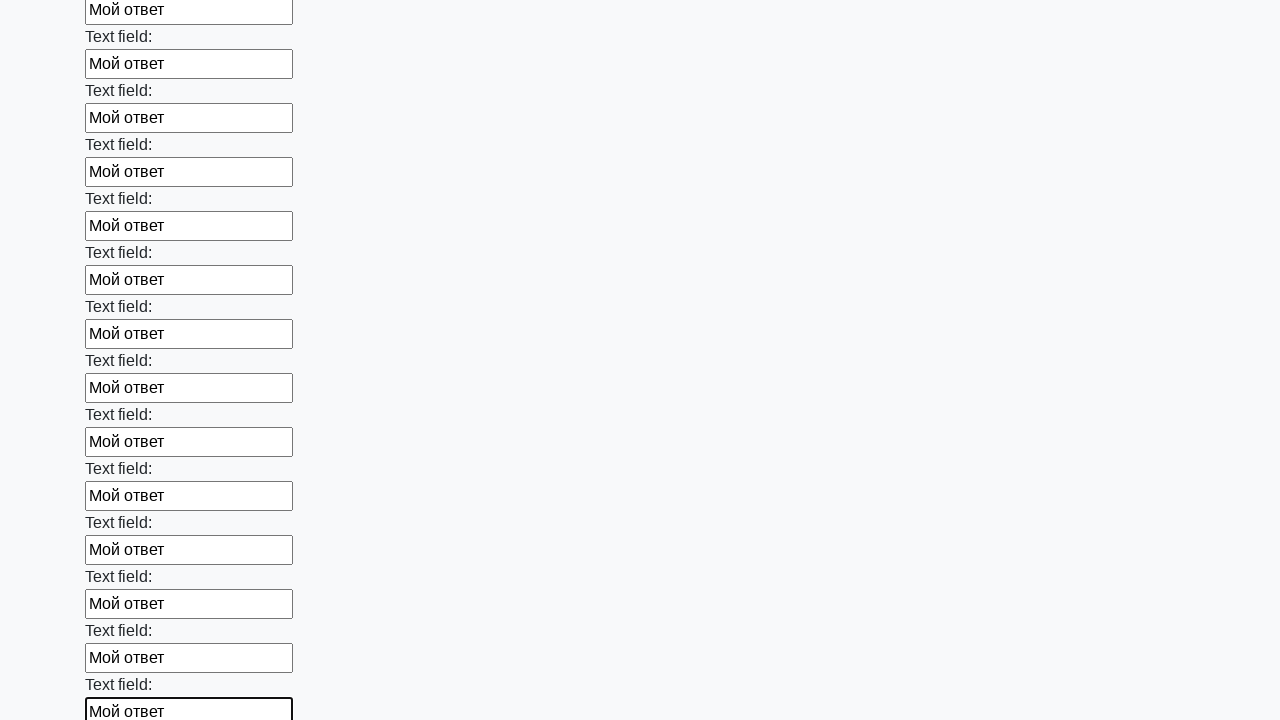

Filled input field with 'Мой ответ' on input >> nth=74
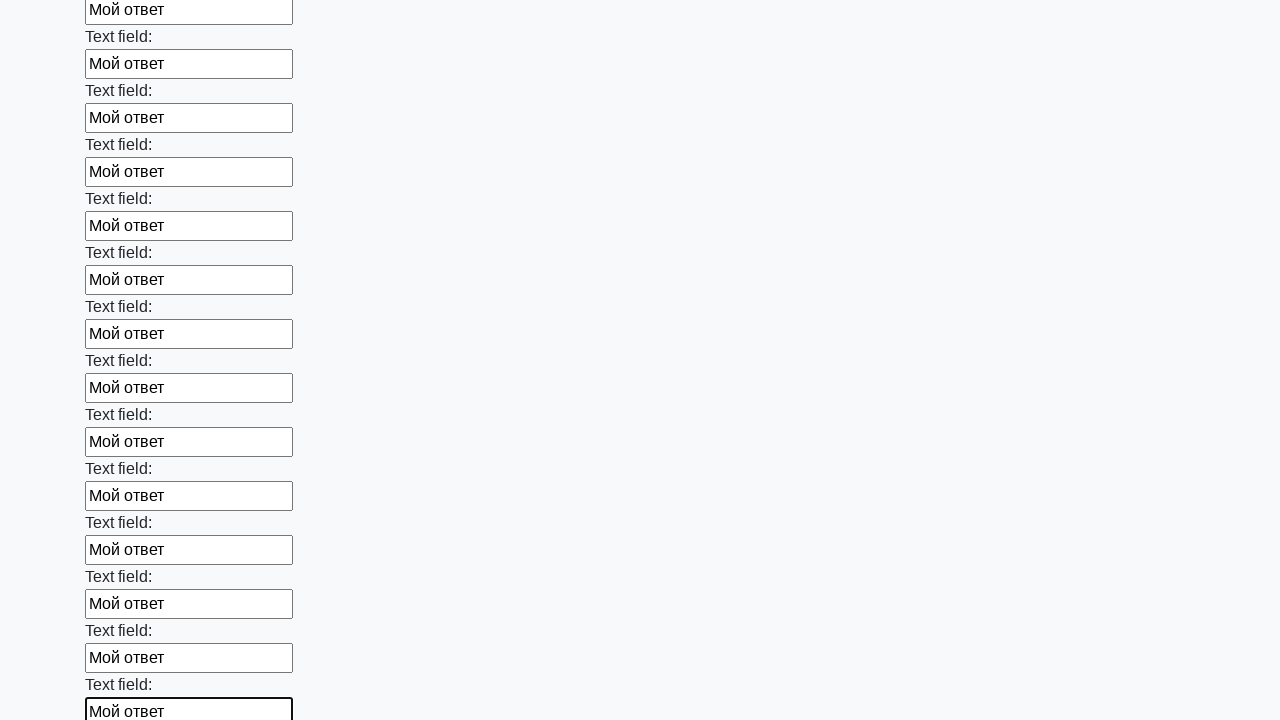

Filled input field with 'Мой ответ' on input >> nth=75
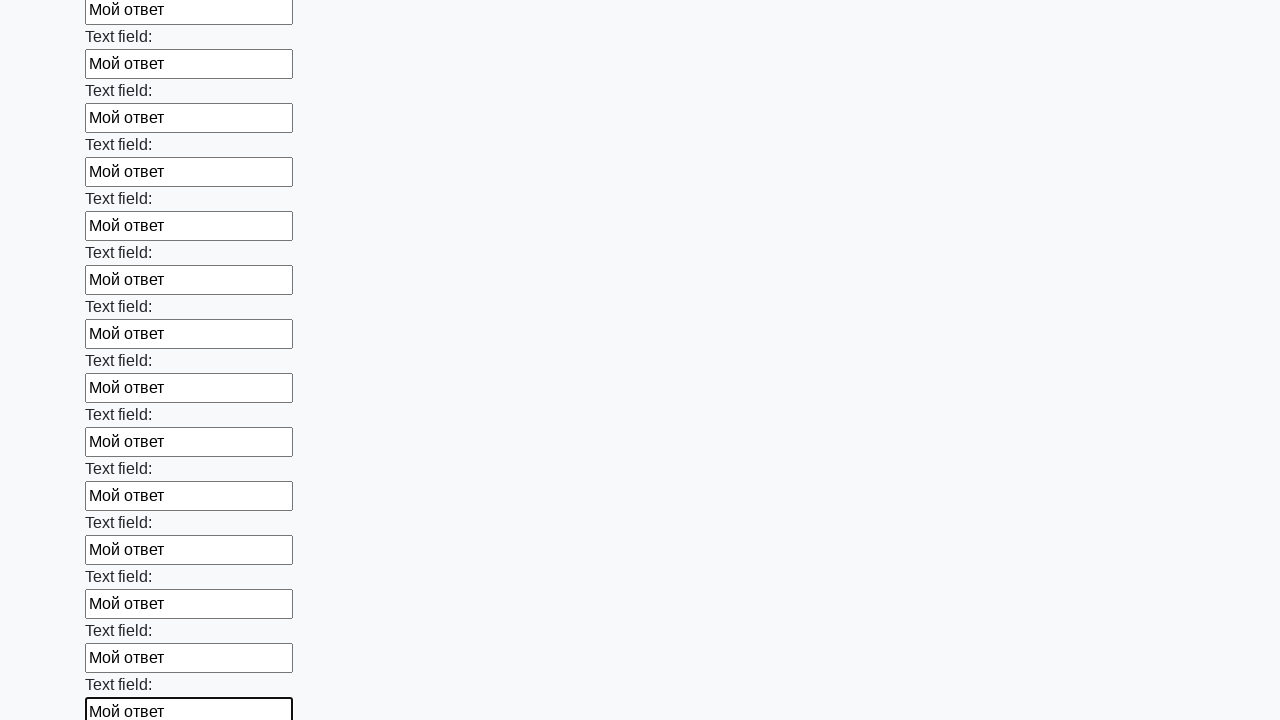

Filled input field with 'Мой ответ' on input >> nth=76
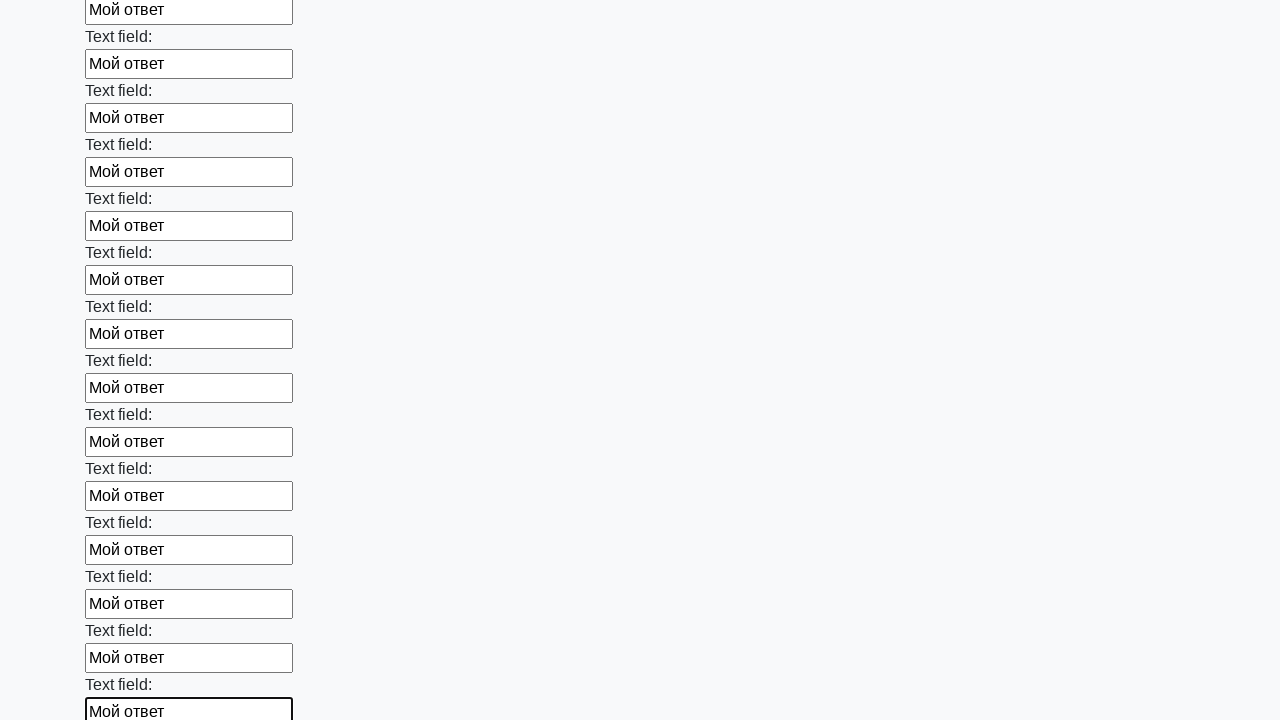

Filled input field with 'Мой ответ' on input >> nth=77
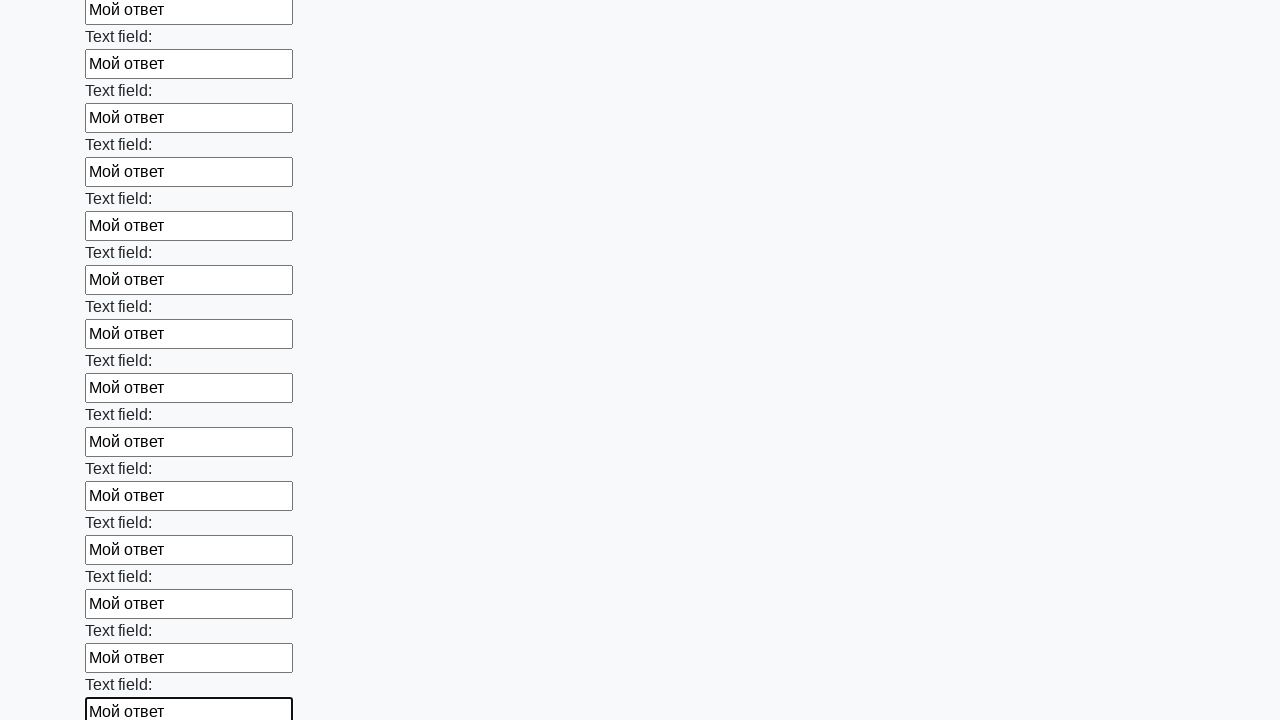

Filled input field with 'Мой ответ' on input >> nth=78
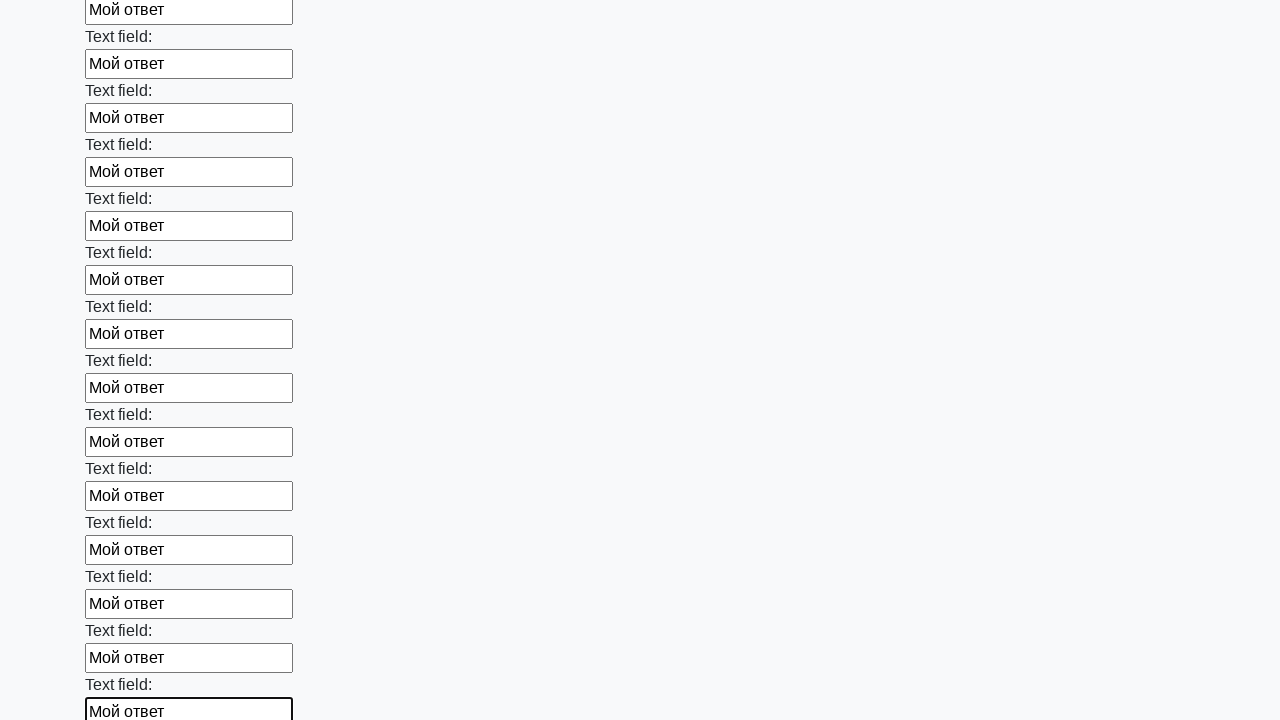

Filled input field with 'Мой ответ' on input >> nth=79
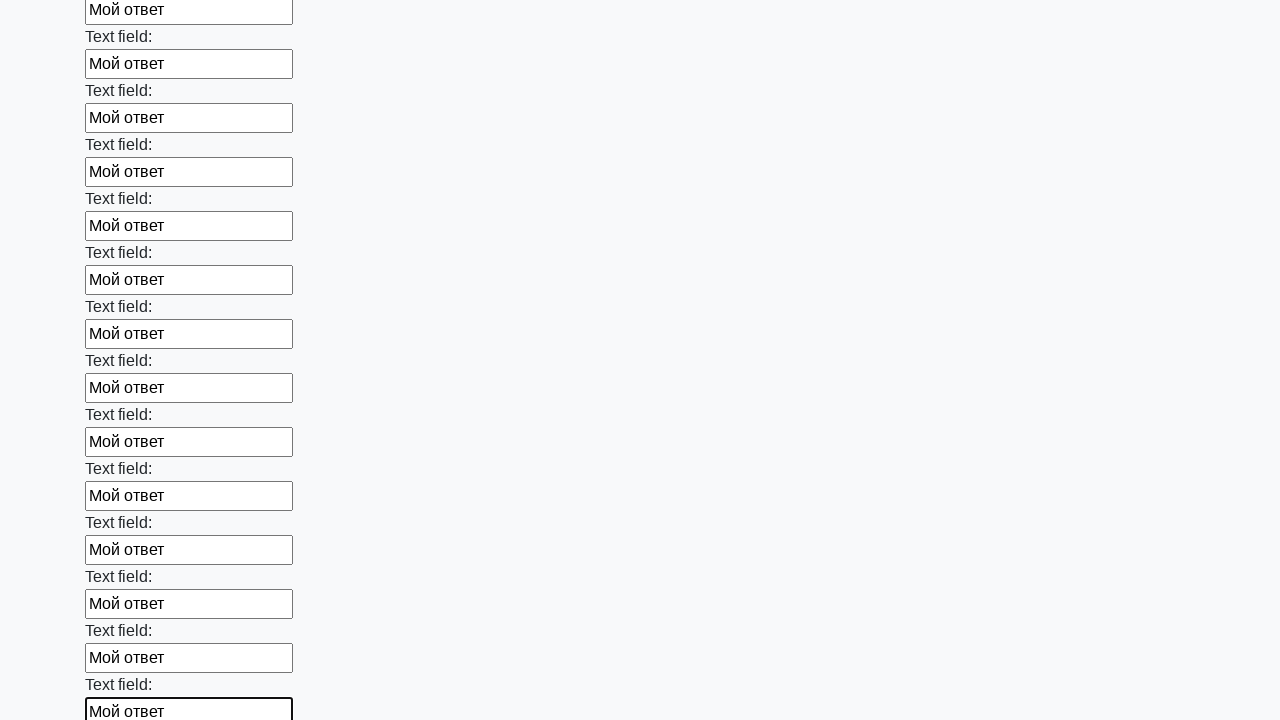

Filled input field with 'Мой ответ' on input >> nth=80
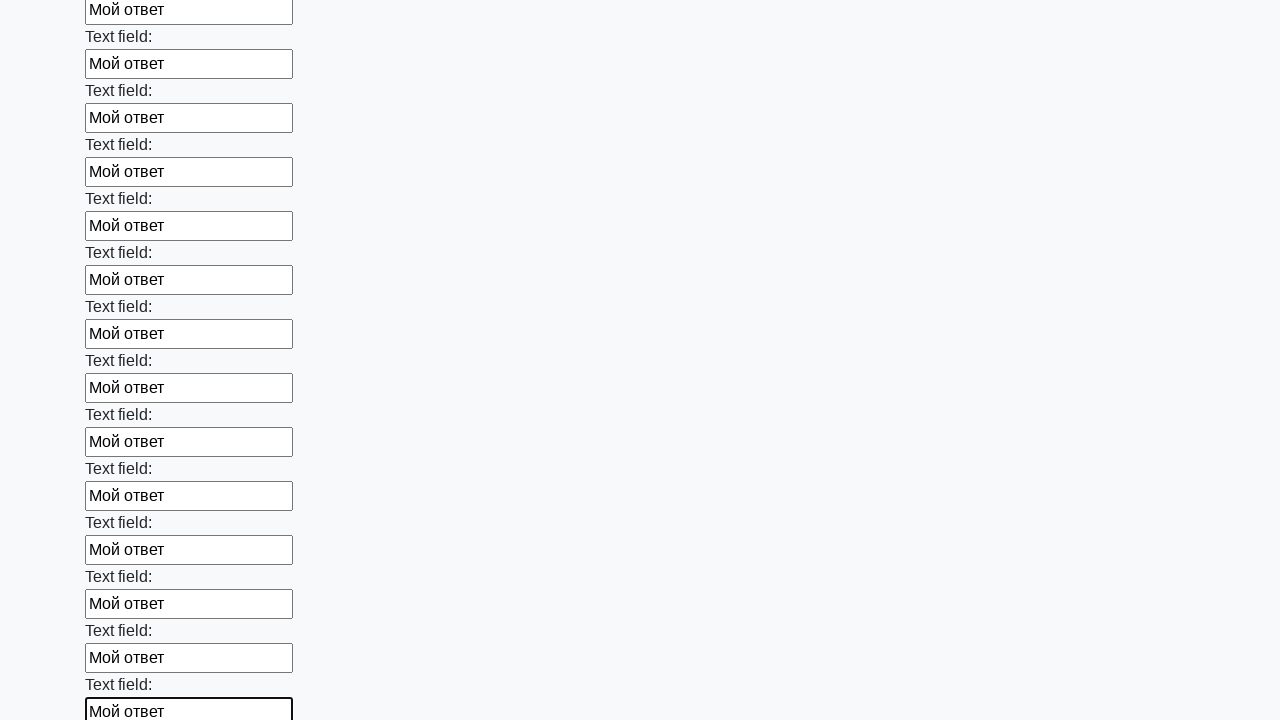

Filled input field with 'Мой ответ' on input >> nth=81
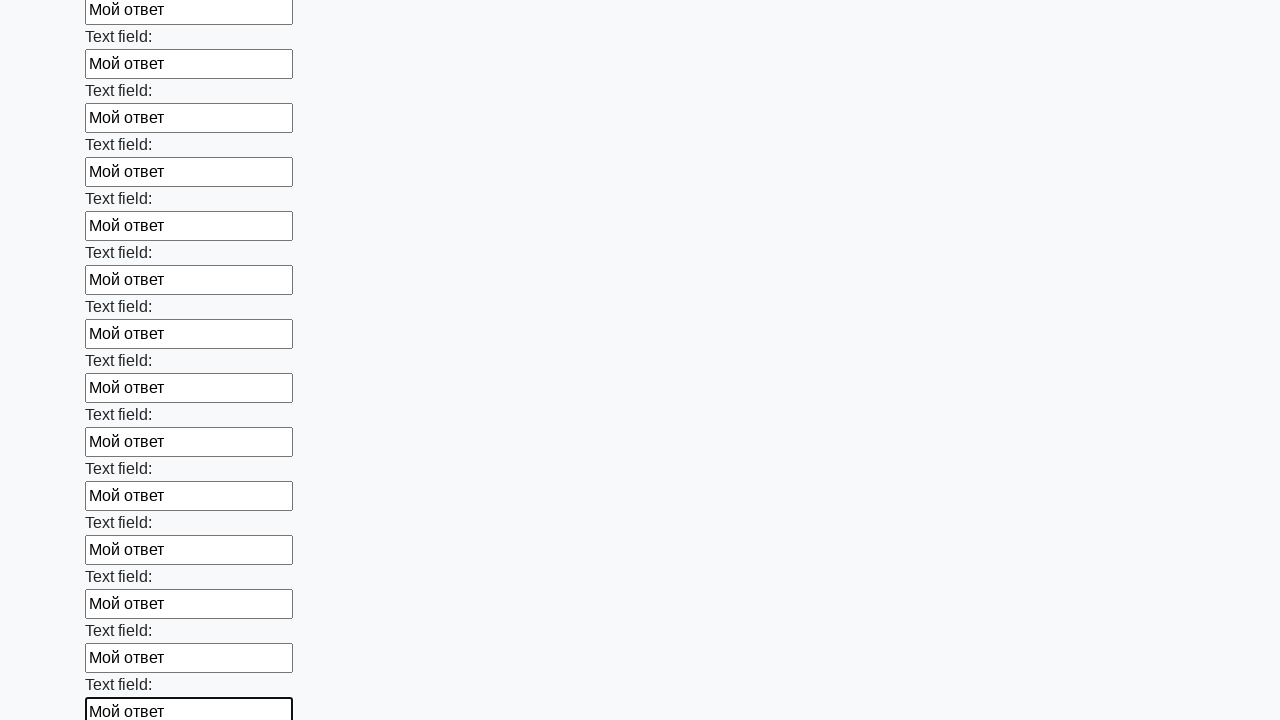

Filled input field with 'Мой ответ' on input >> nth=82
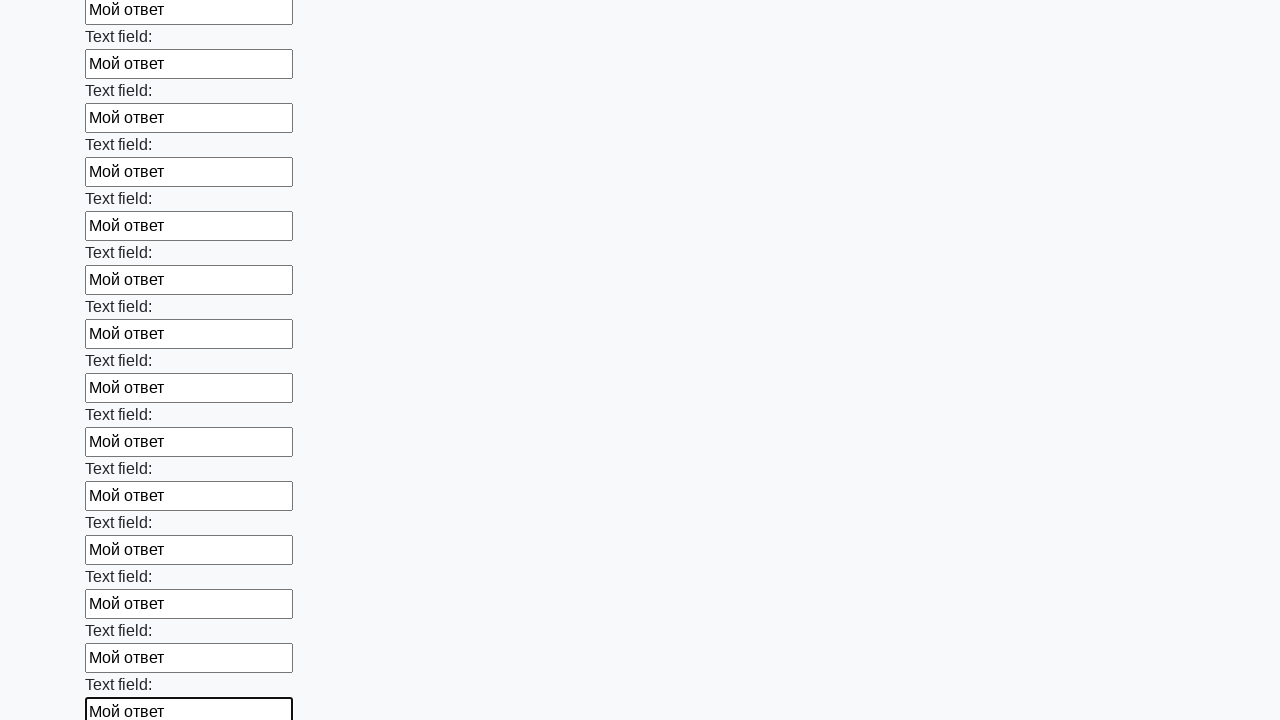

Filled input field with 'Мой ответ' on input >> nth=83
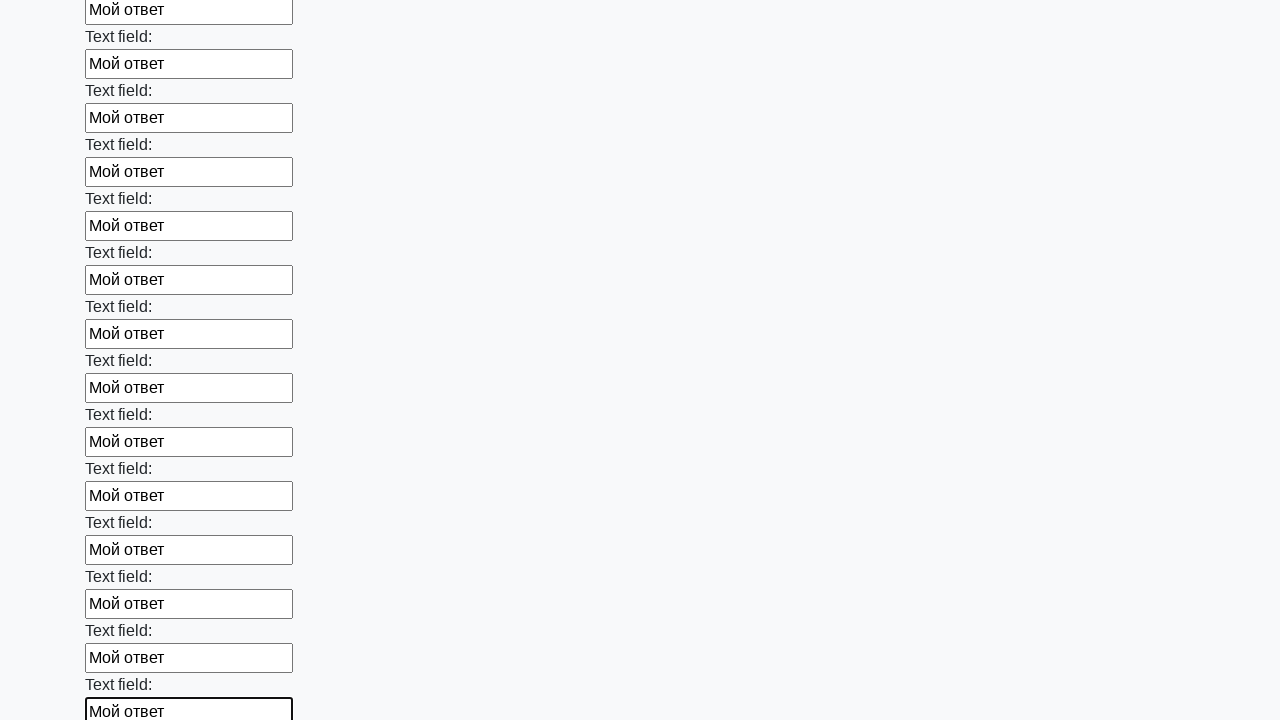

Filled input field with 'Мой ответ' on input >> nth=84
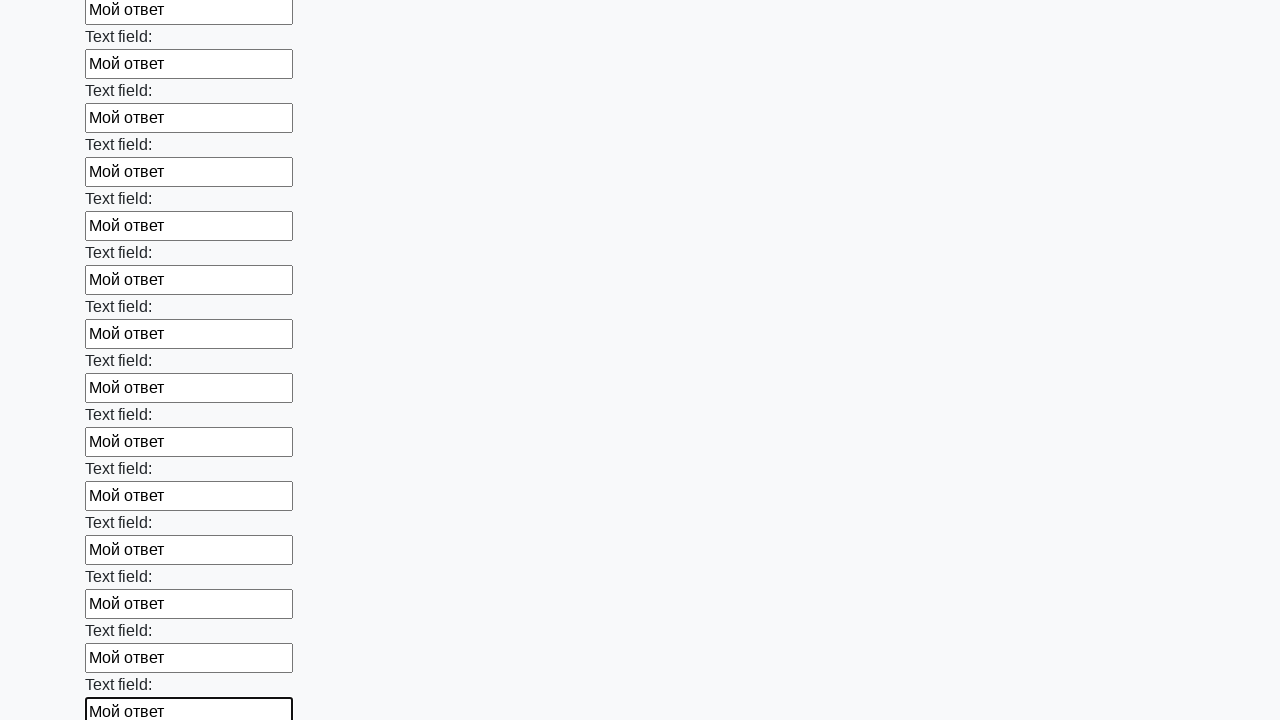

Filled input field with 'Мой ответ' on input >> nth=85
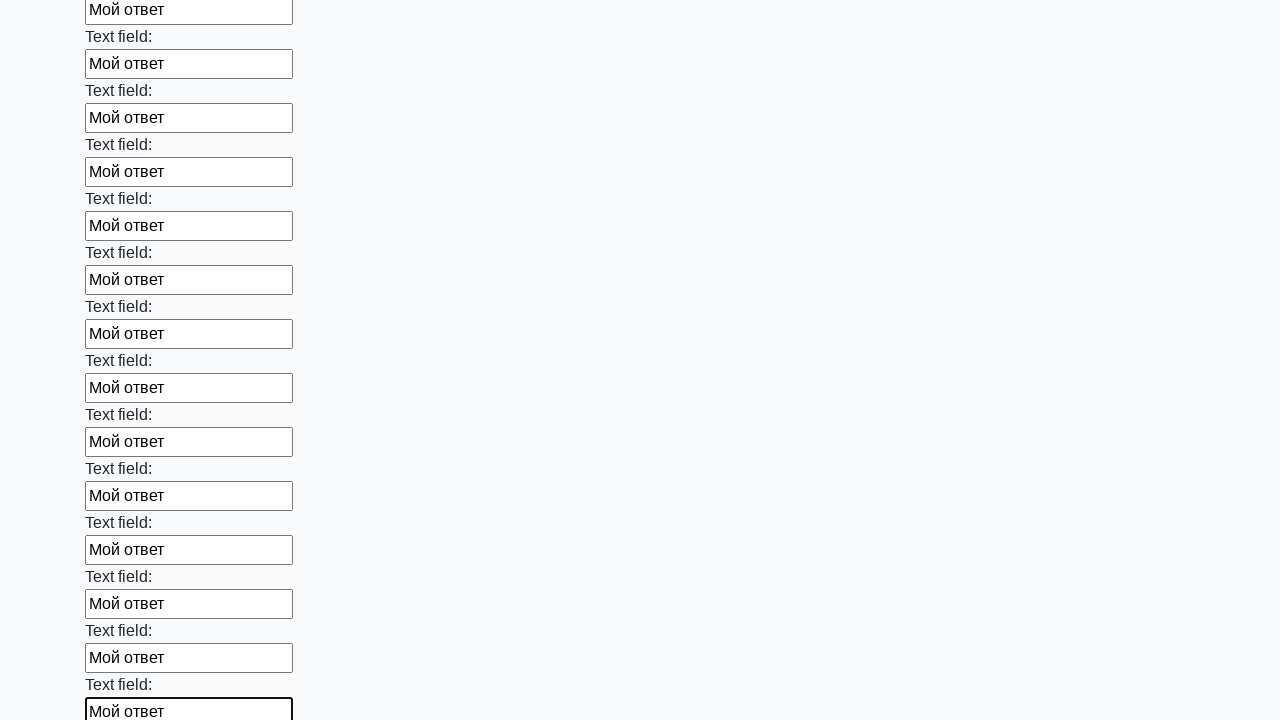

Filled input field with 'Мой ответ' on input >> nth=86
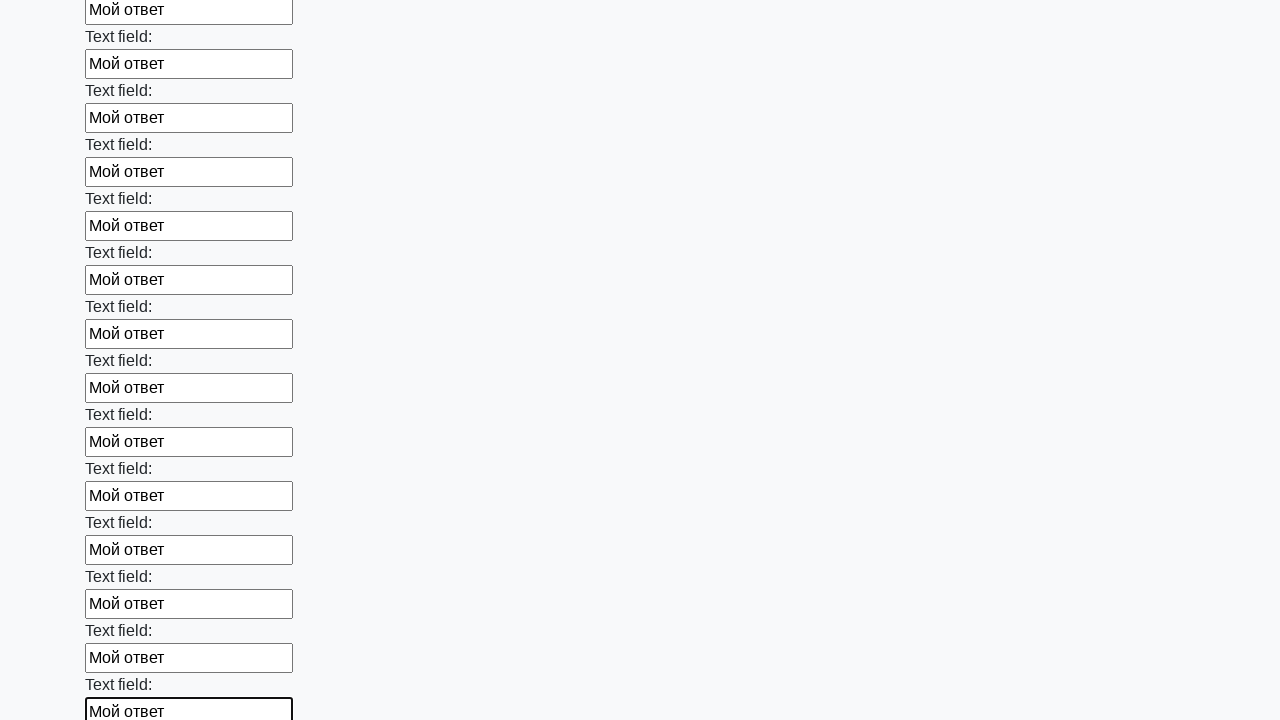

Filled input field with 'Мой ответ' on input >> nth=87
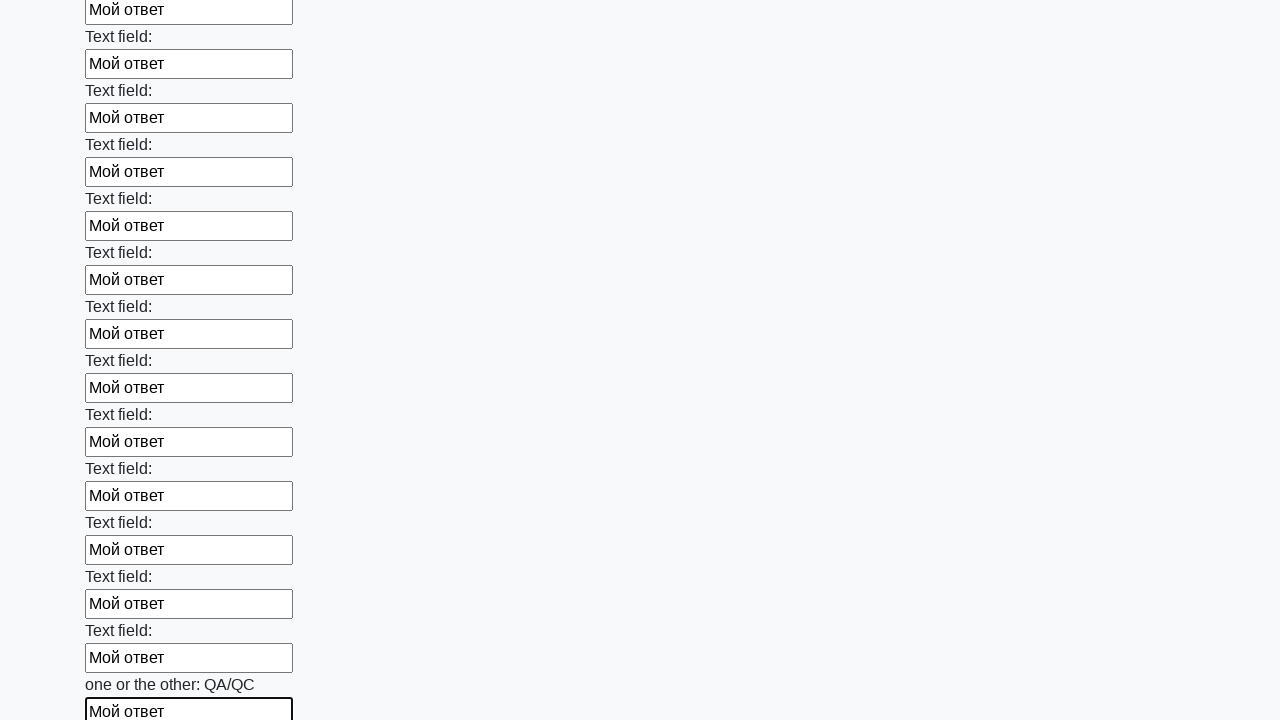

Filled input field with 'Мой ответ' on input >> nth=88
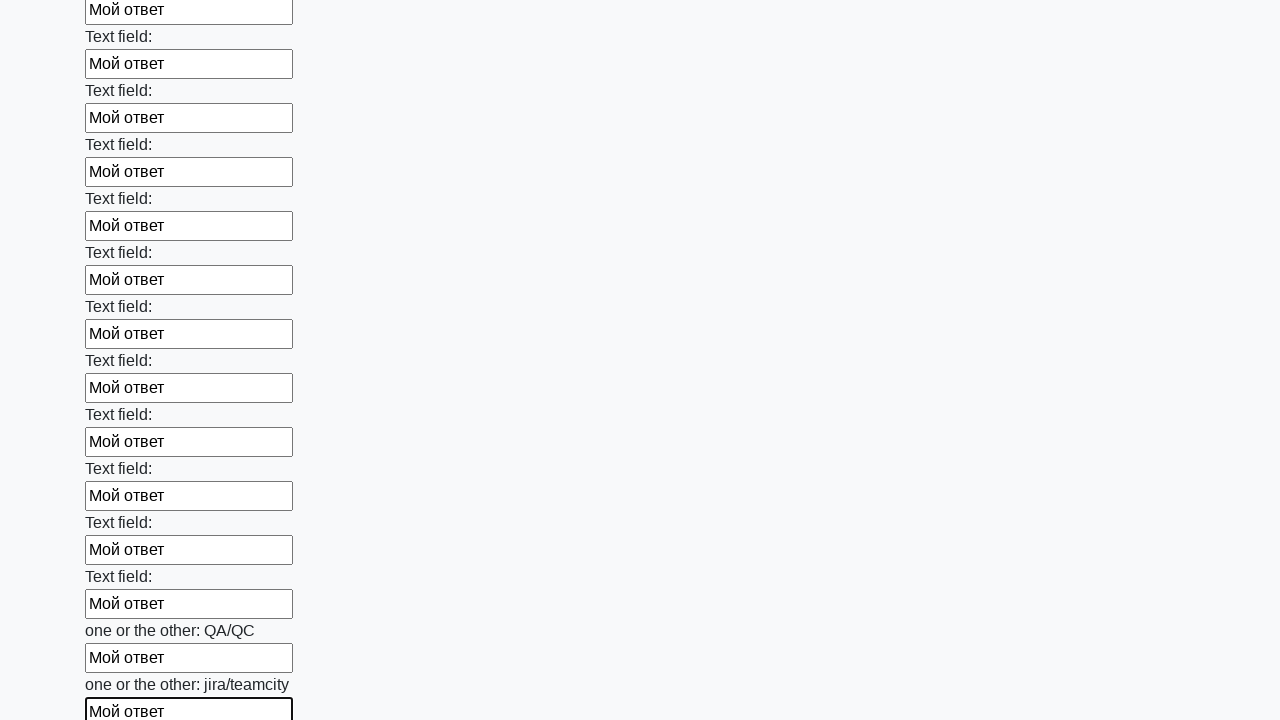

Filled input field with 'Мой ответ' on input >> nth=89
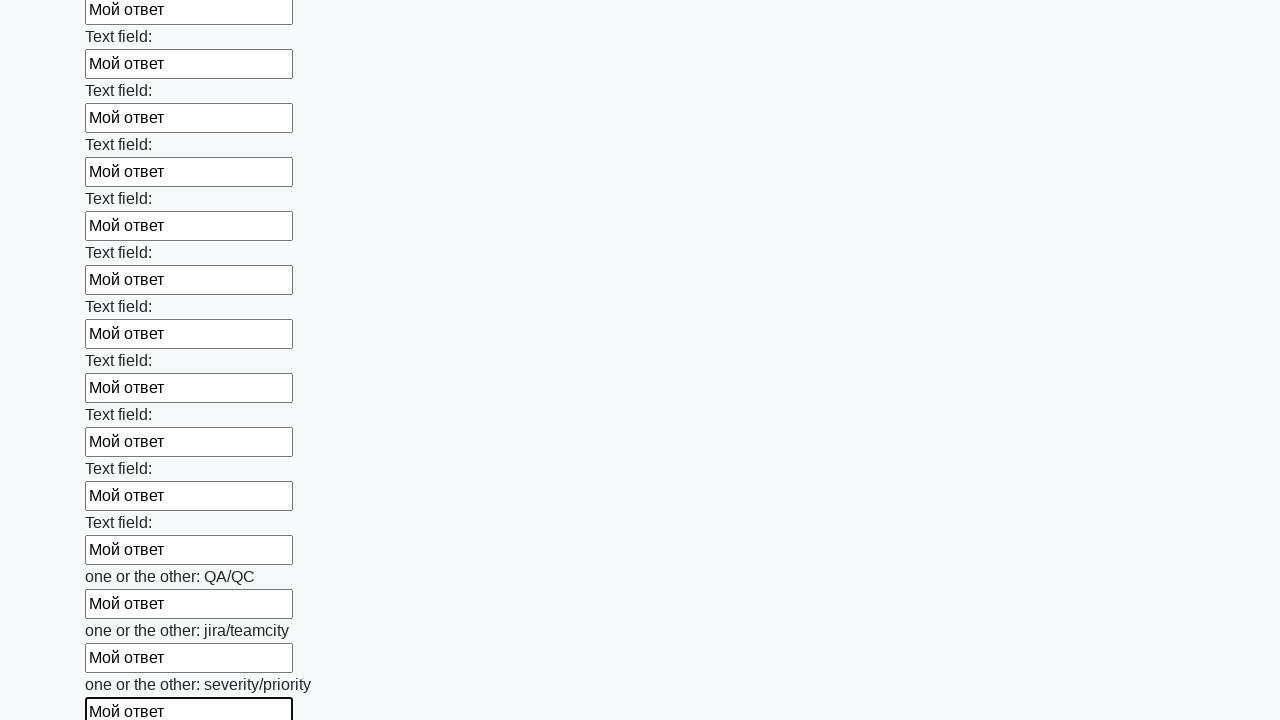

Filled input field with 'Мой ответ' on input >> nth=90
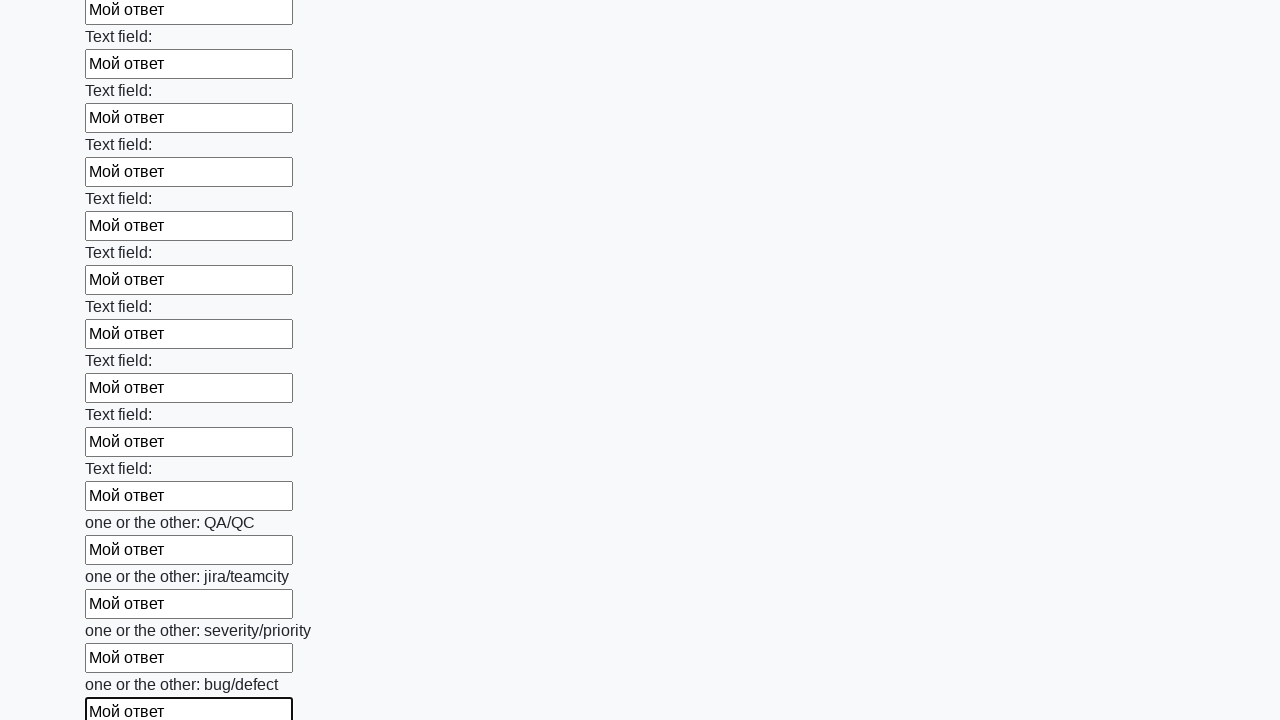

Filled input field with 'Мой ответ' on input >> nth=91
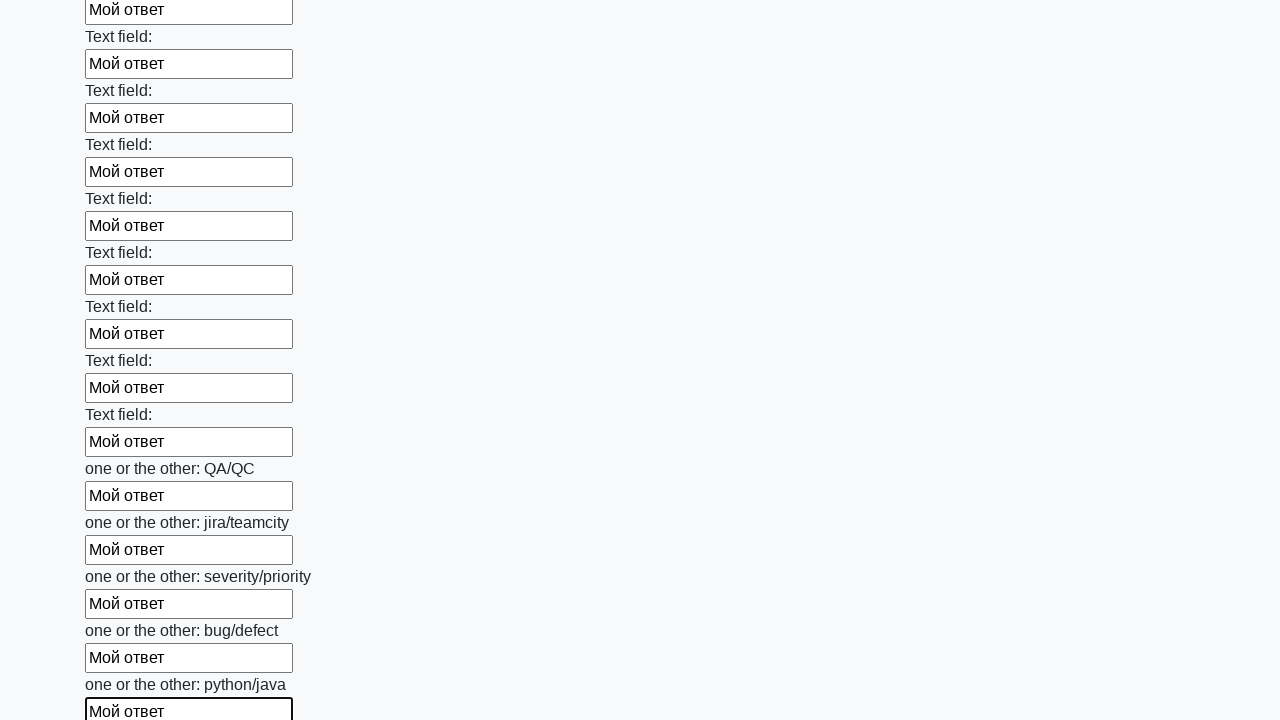

Filled input field with 'Мой ответ' on input >> nth=92
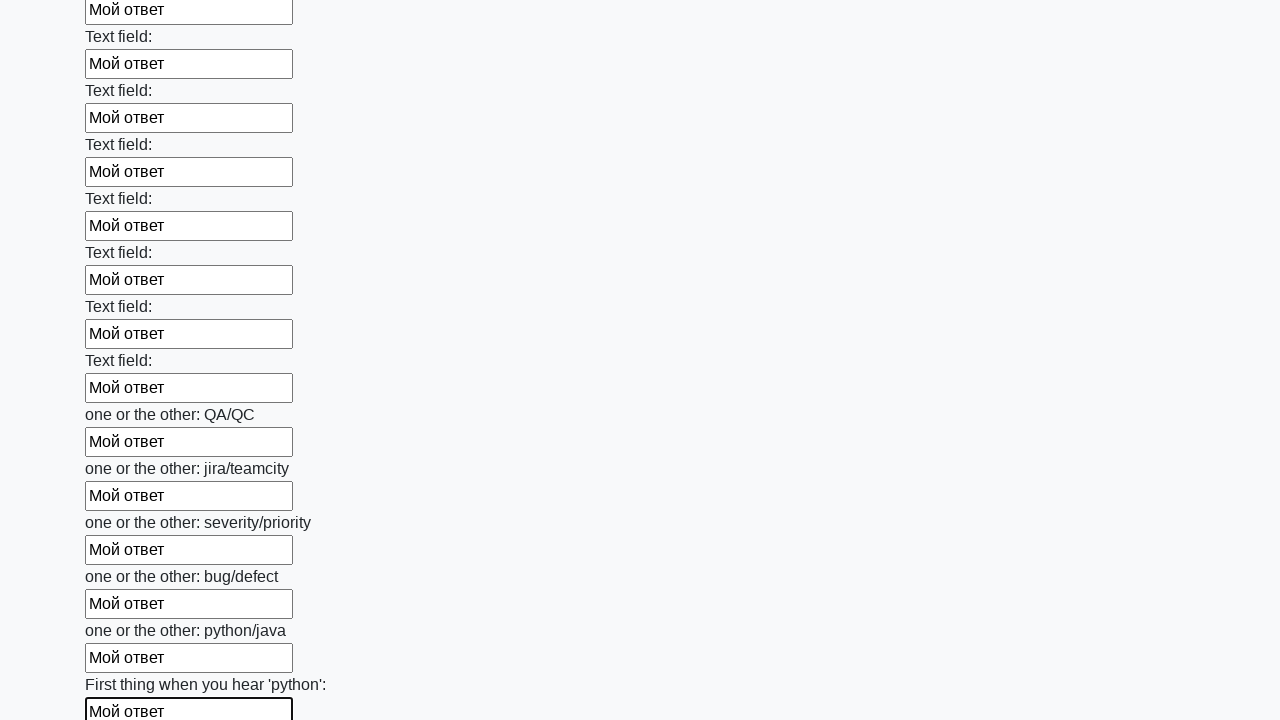

Filled input field with 'Мой ответ' on input >> nth=93
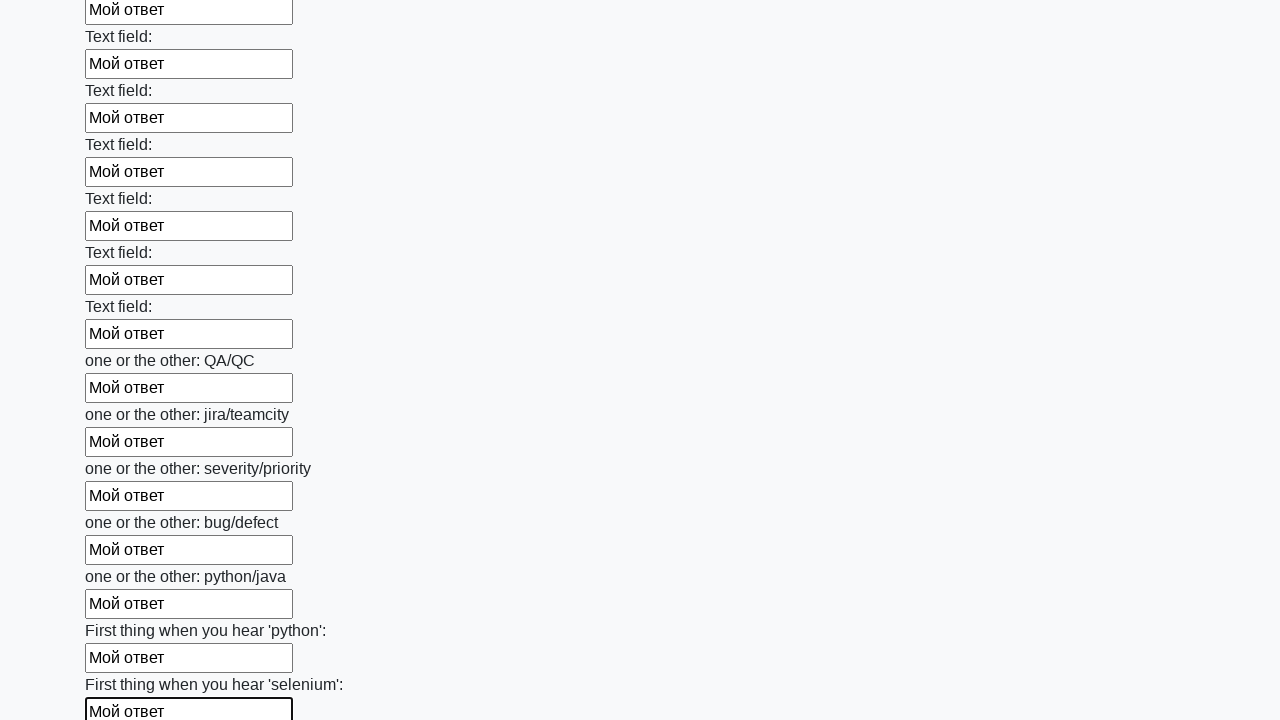

Filled input field with 'Мой ответ' on input >> nth=94
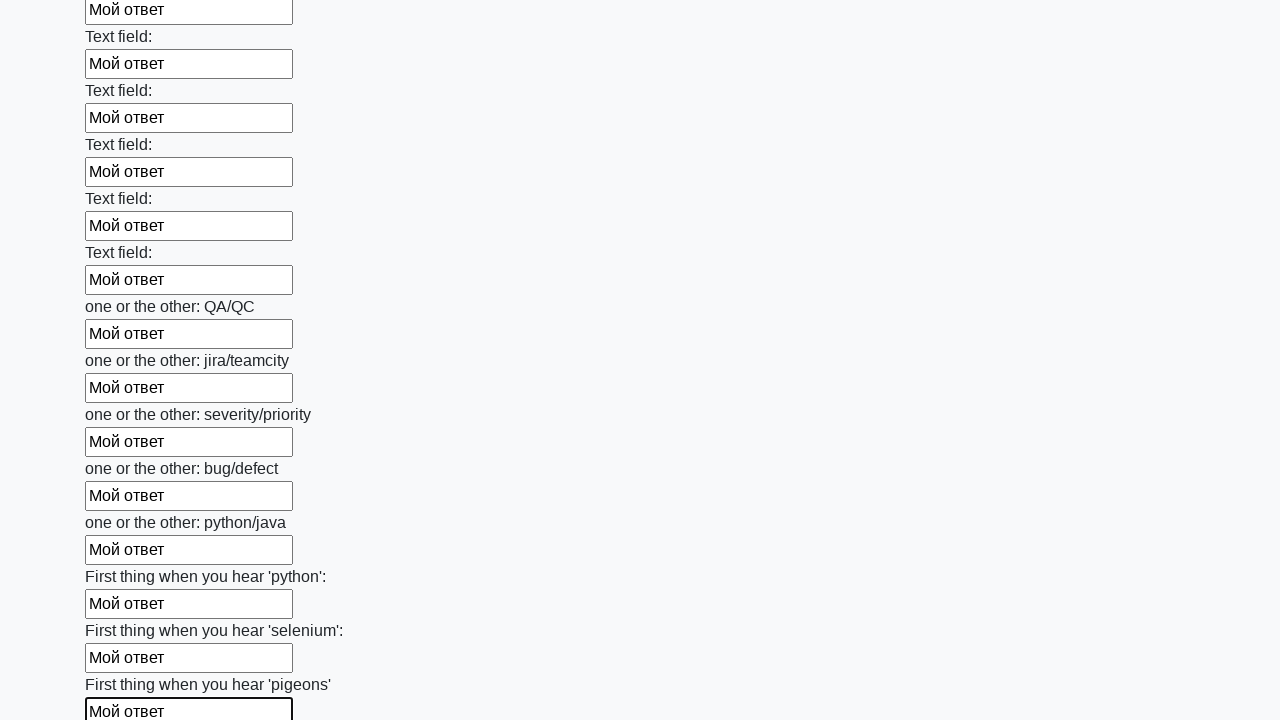

Filled input field with 'Мой ответ' on input >> nth=95
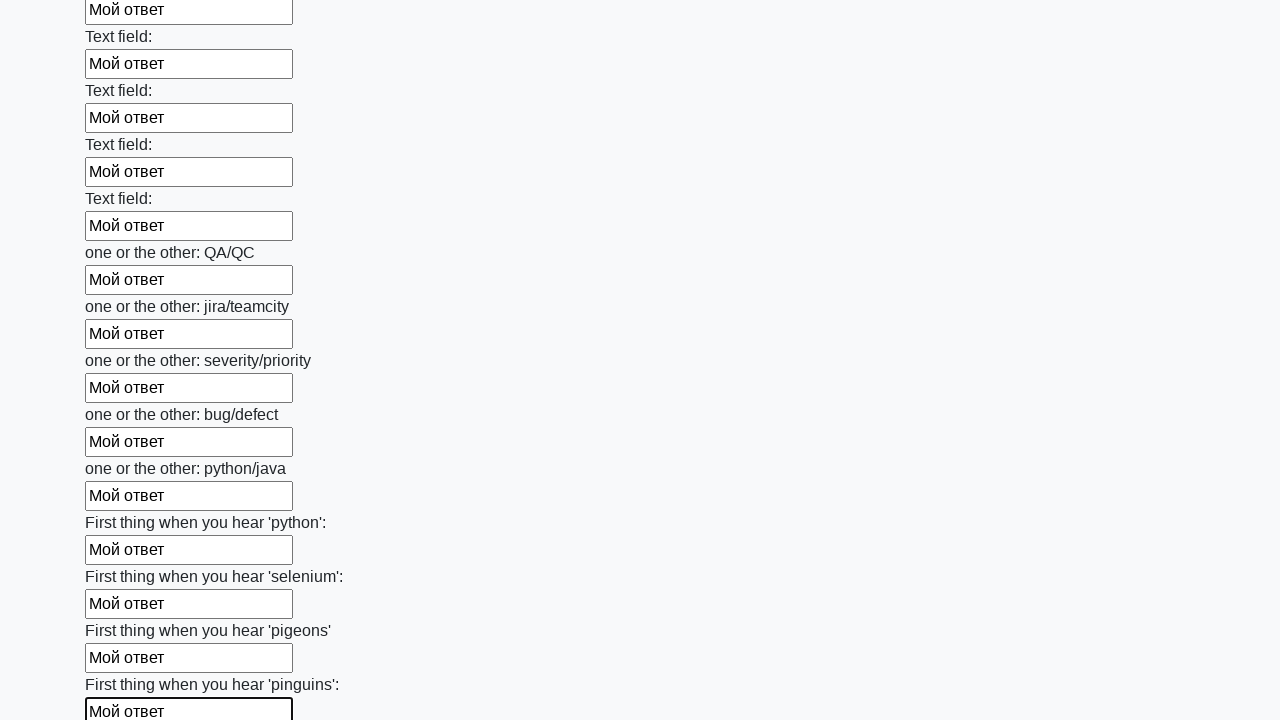

Filled input field with 'Мой ответ' on input >> nth=96
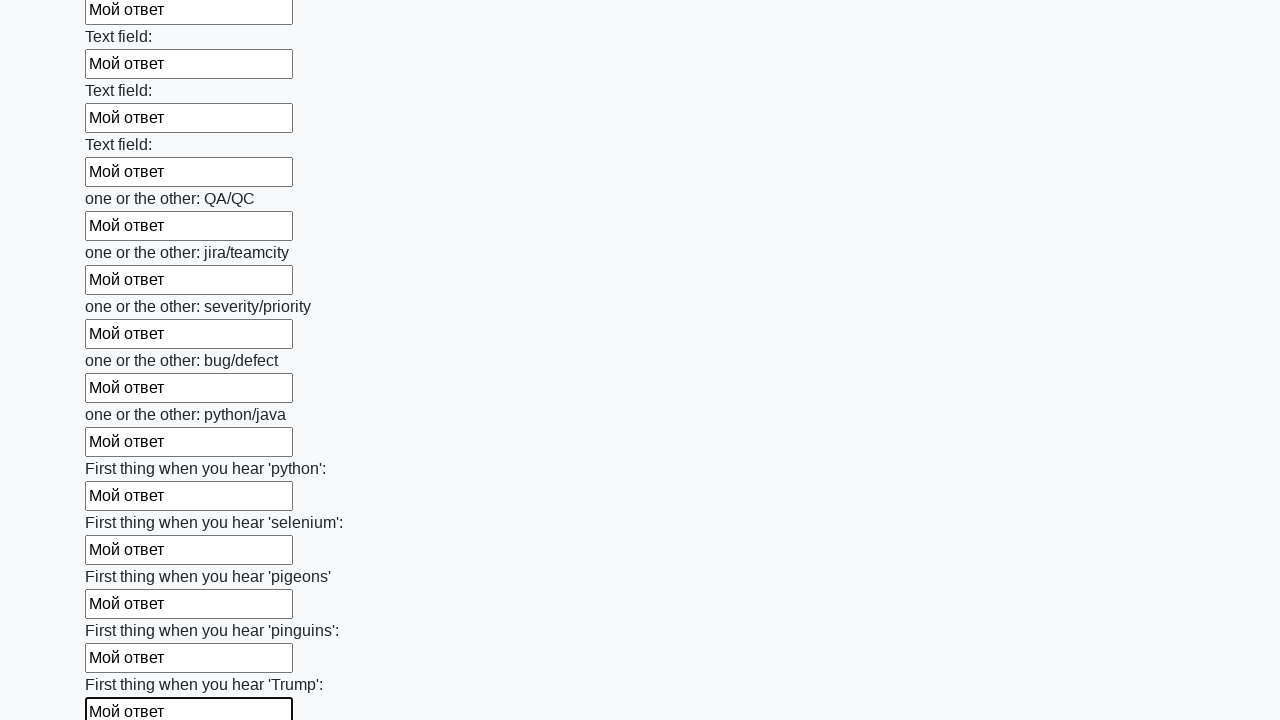

Filled input field with 'Мой ответ' on input >> nth=97
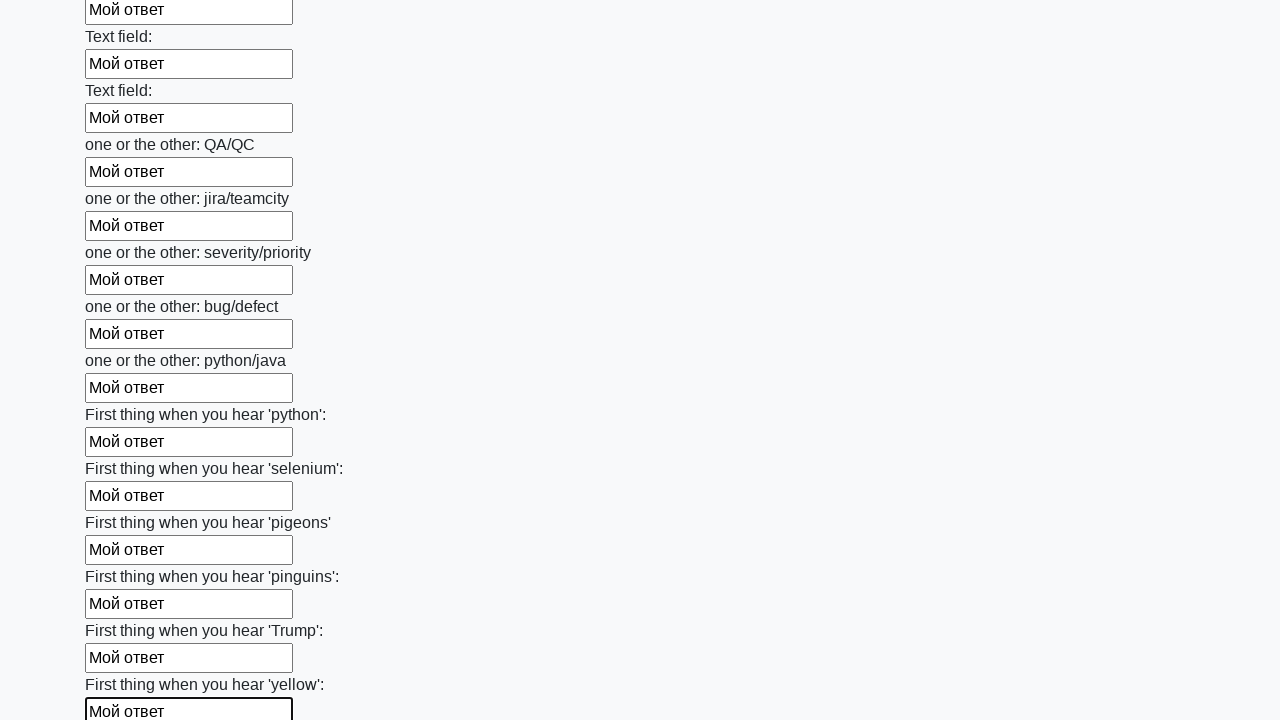

Filled input field with 'Мой ответ' on input >> nth=98
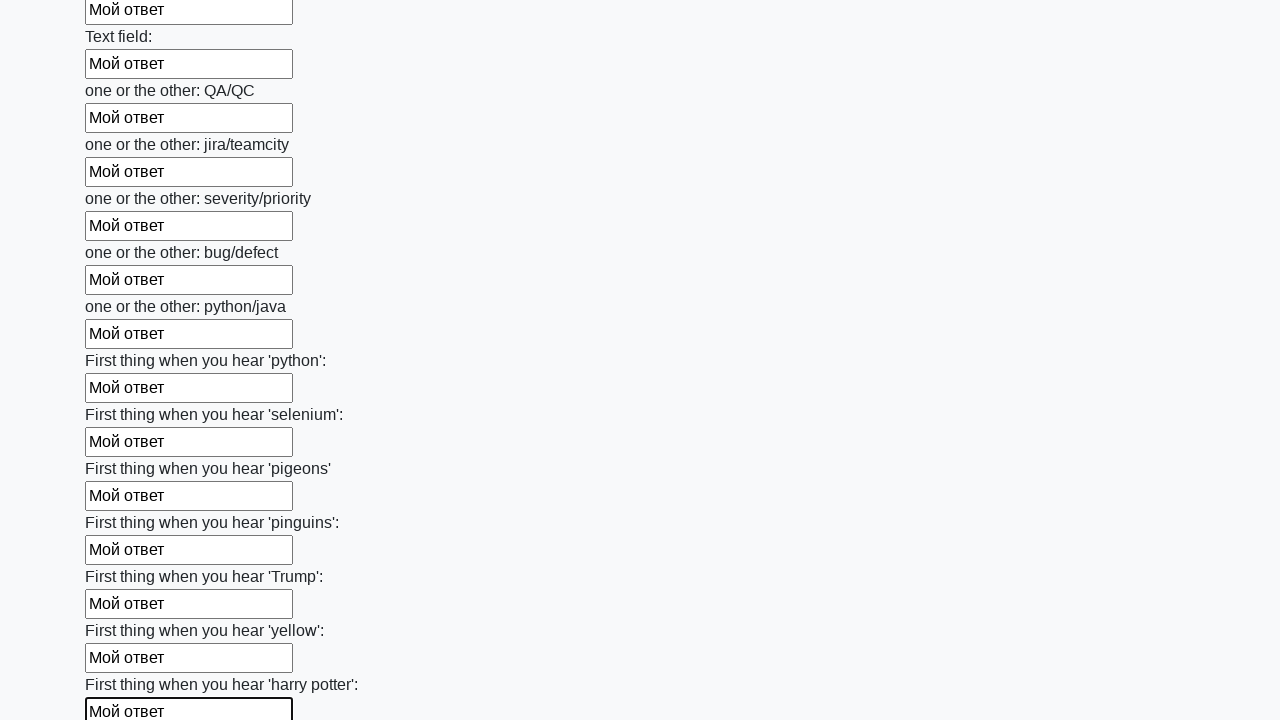

Filled input field with 'Мой ответ' on input >> nth=99
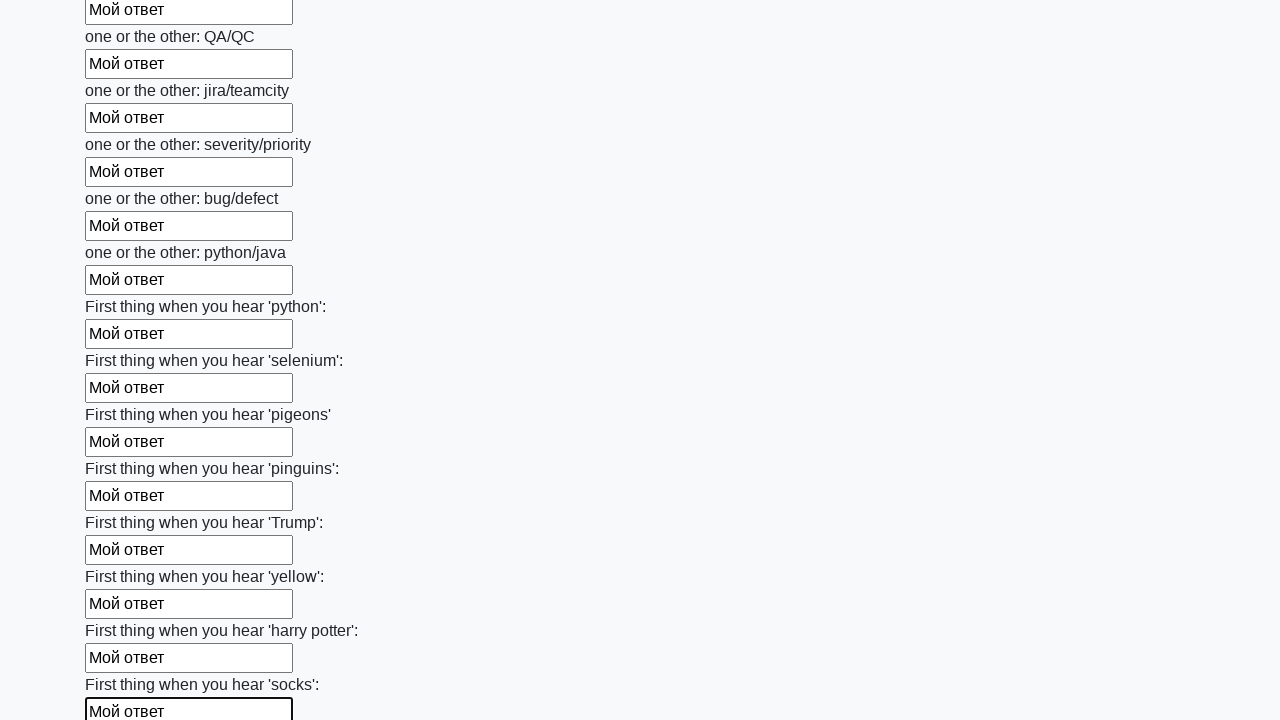

Clicked submit button to submit the huge form at (123, 611) on button.btn
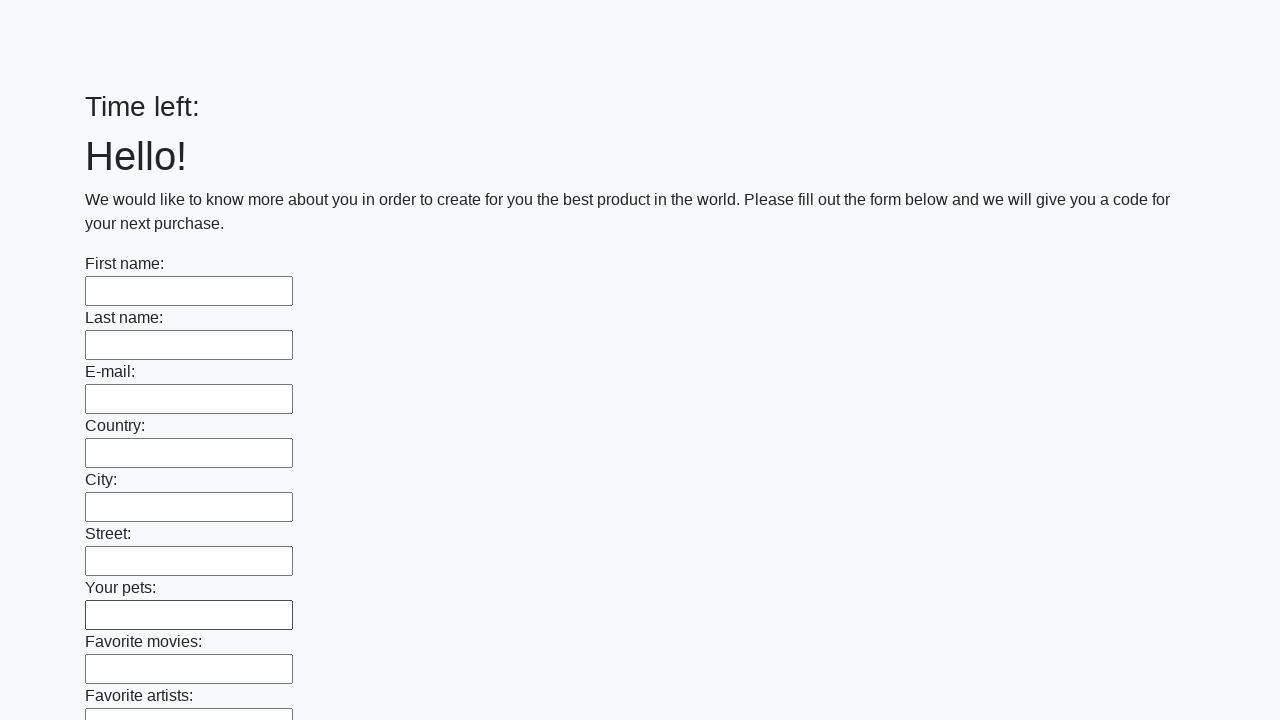

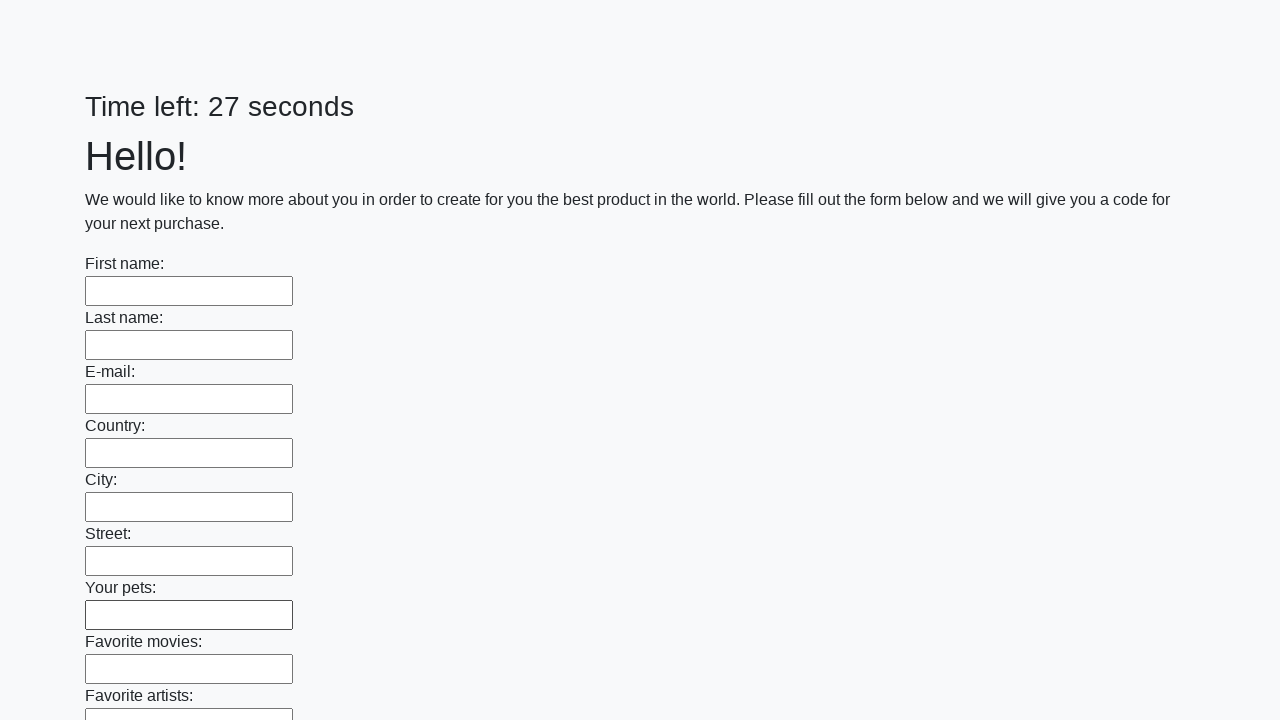